Tests filling a large form by entering text into all text input fields and clicking the submit button

Starting URL: http://suninjuly.github.io/huge_form.html

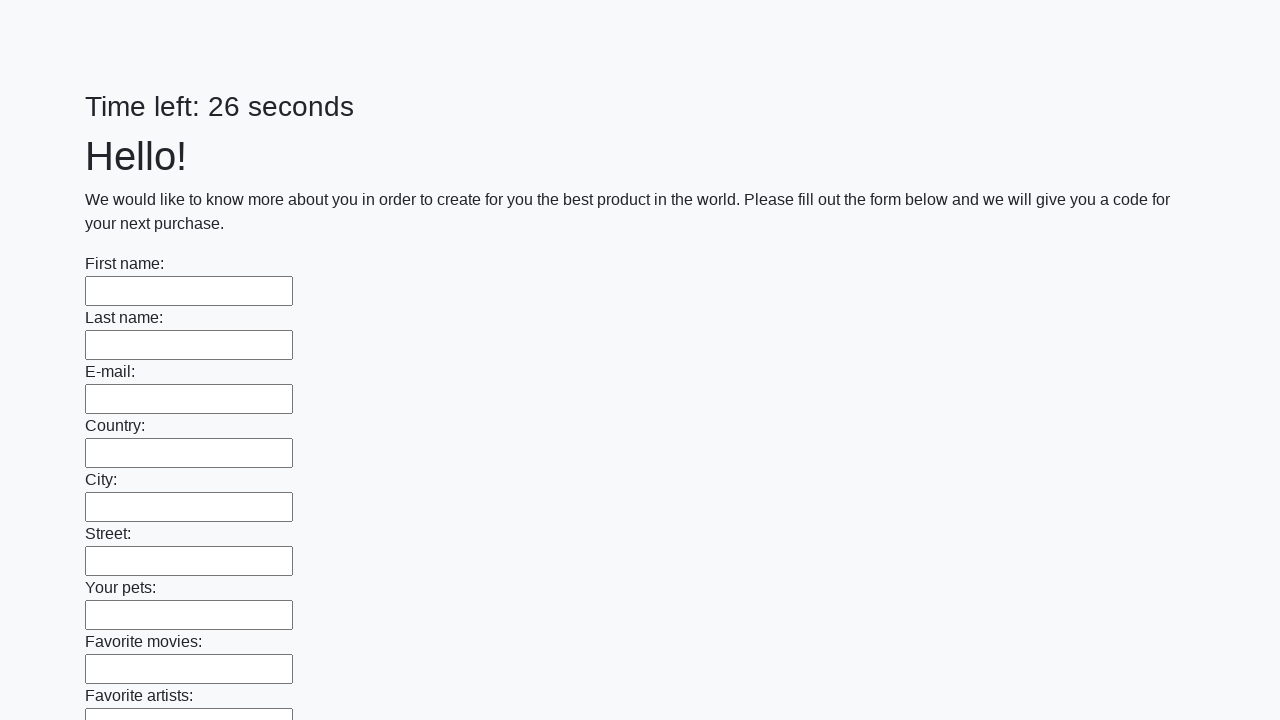

Located all text input fields on the huge form
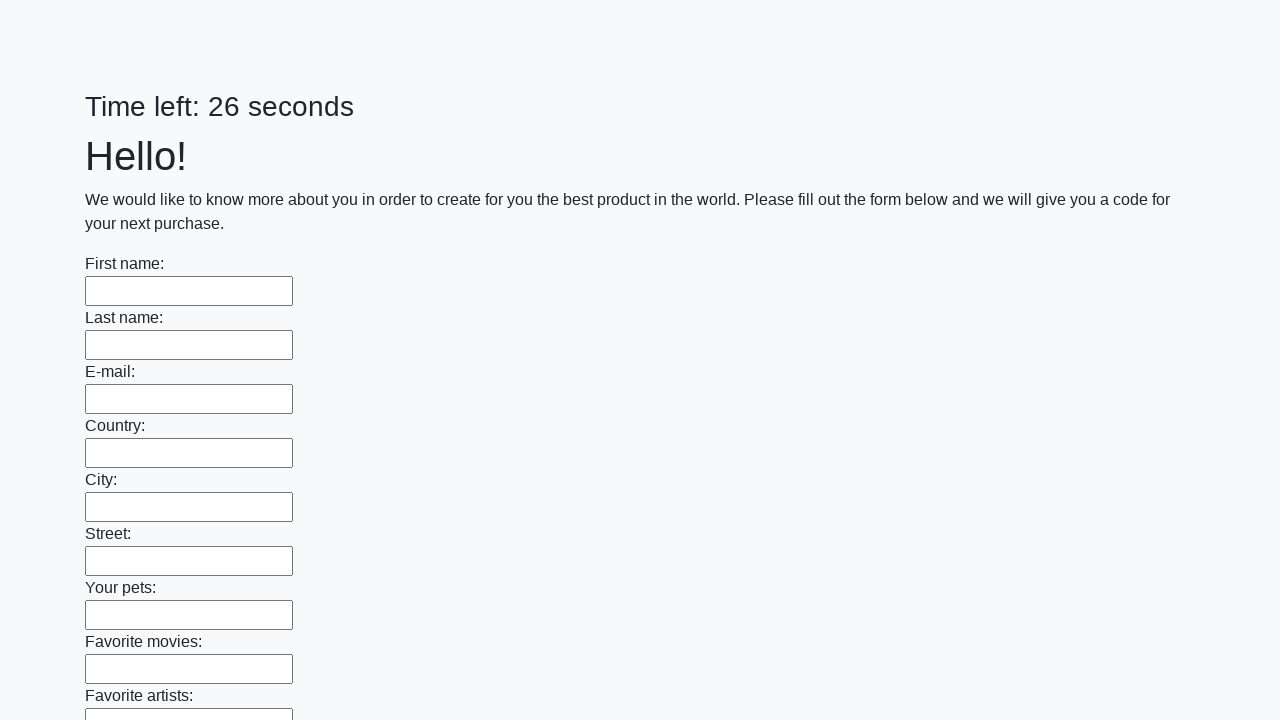

Filled a text input field with response text on xpath=//input[@type='text'] >> nth=0
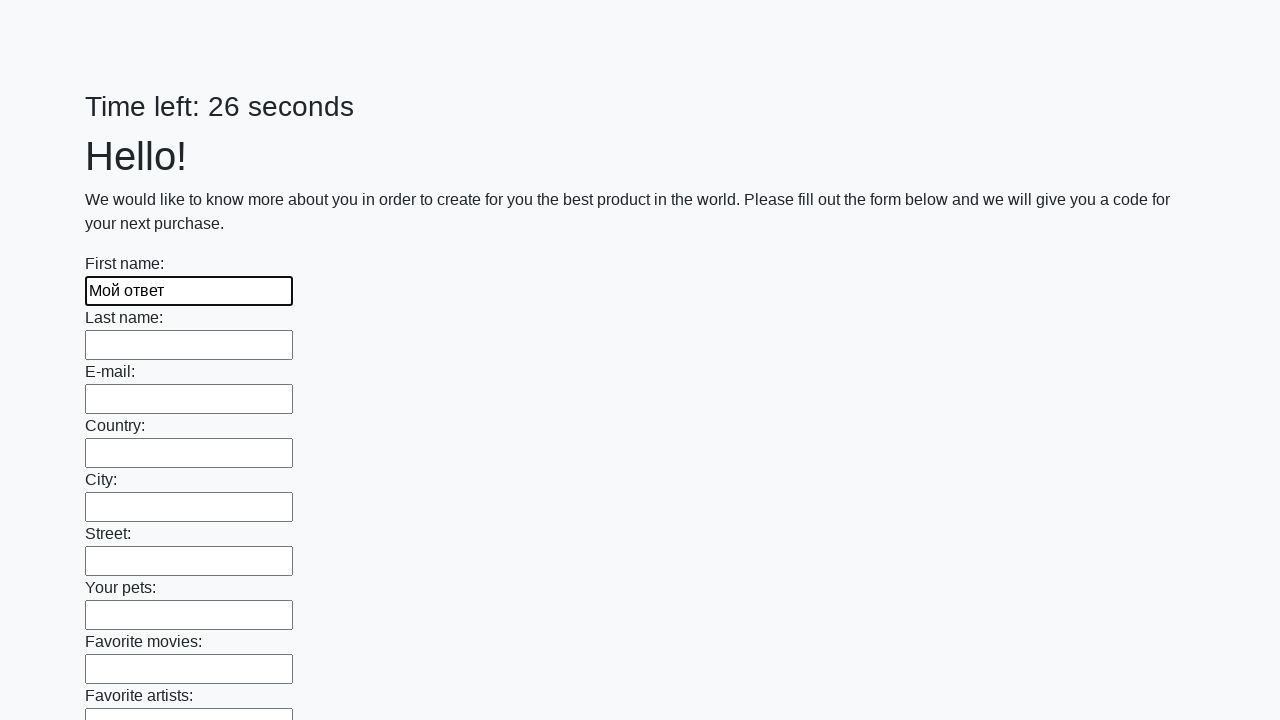

Filled a text input field with response text on xpath=//input[@type='text'] >> nth=1
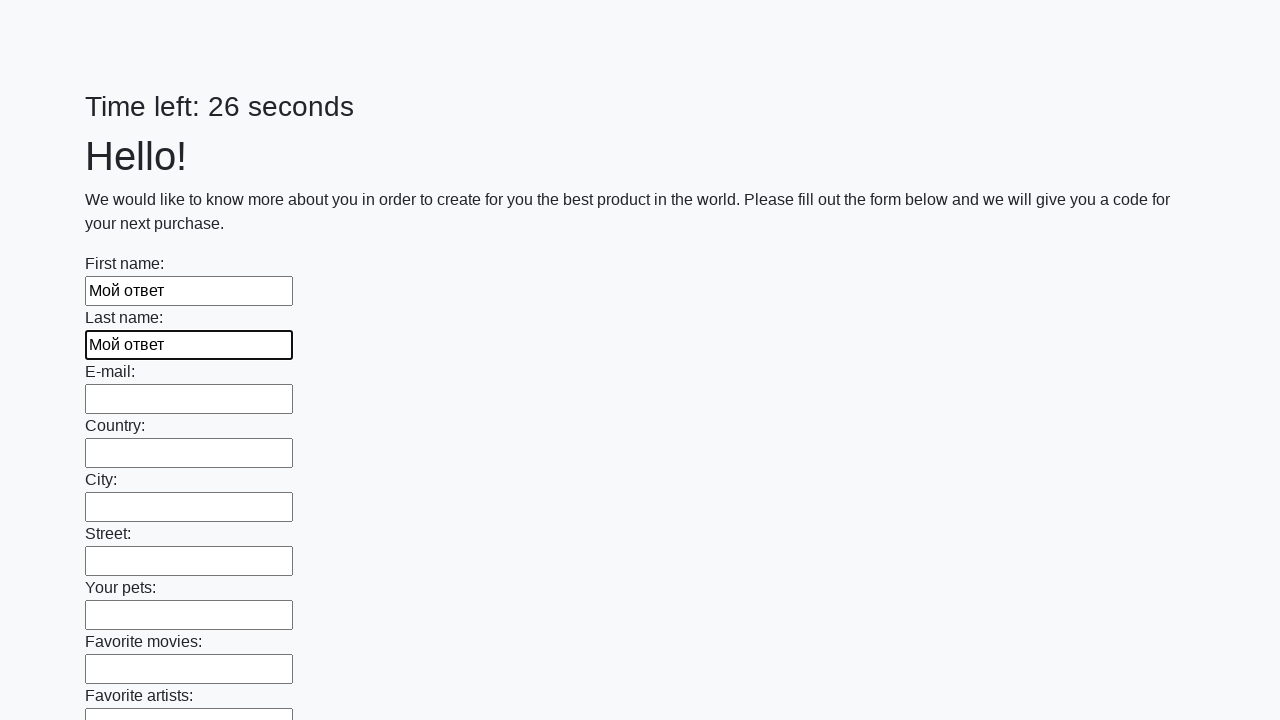

Filled a text input field with response text on xpath=//input[@type='text'] >> nth=2
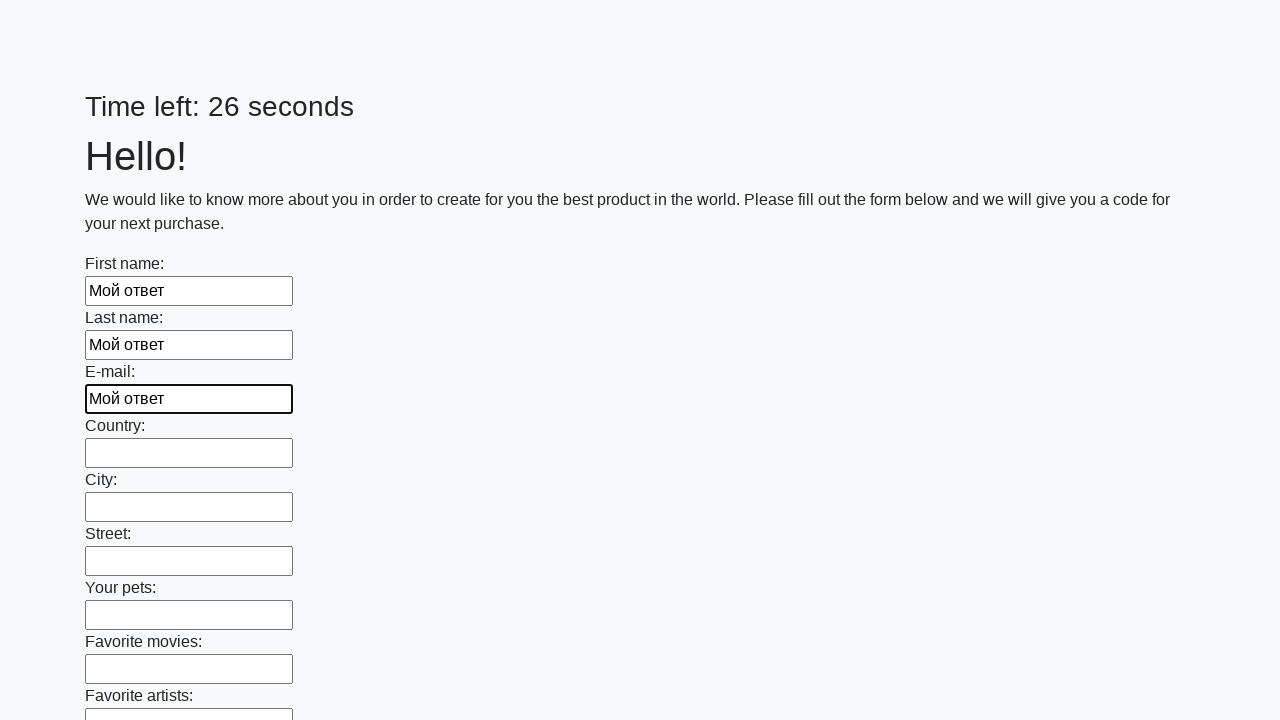

Filled a text input field with response text on xpath=//input[@type='text'] >> nth=3
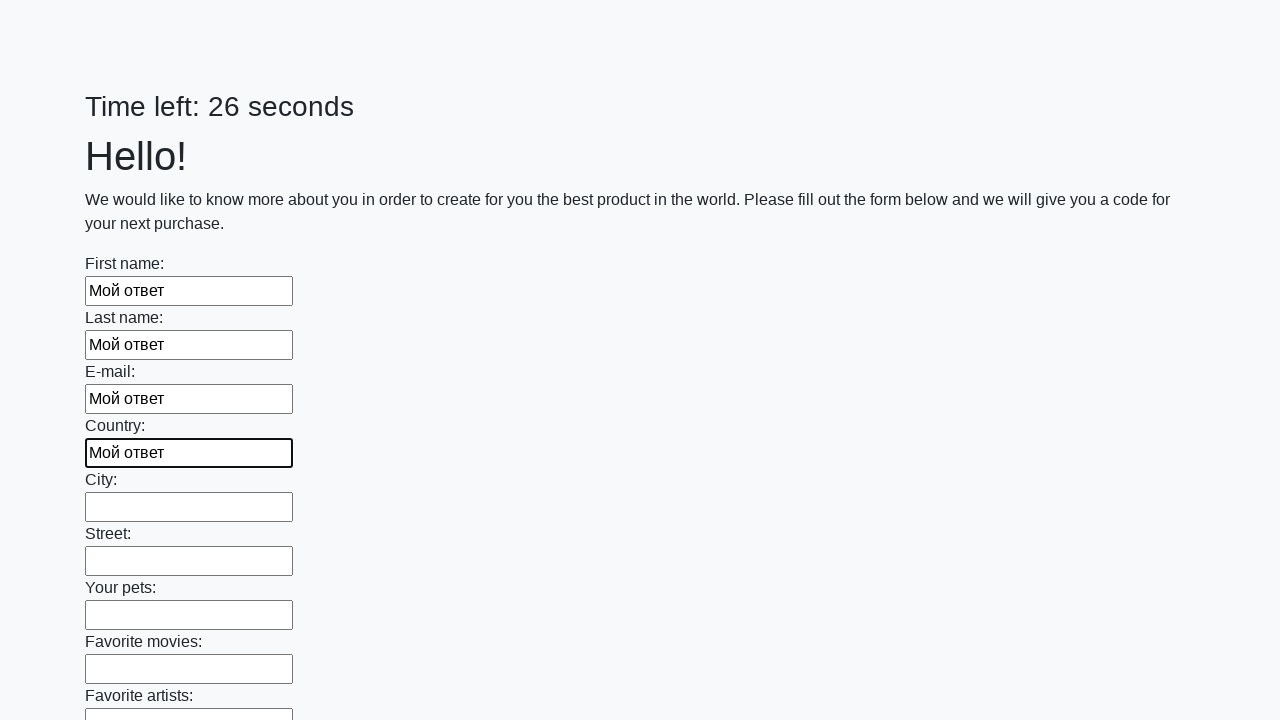

Filled a text input field with response text on xpath=//input[@type='text'] >> nth=4
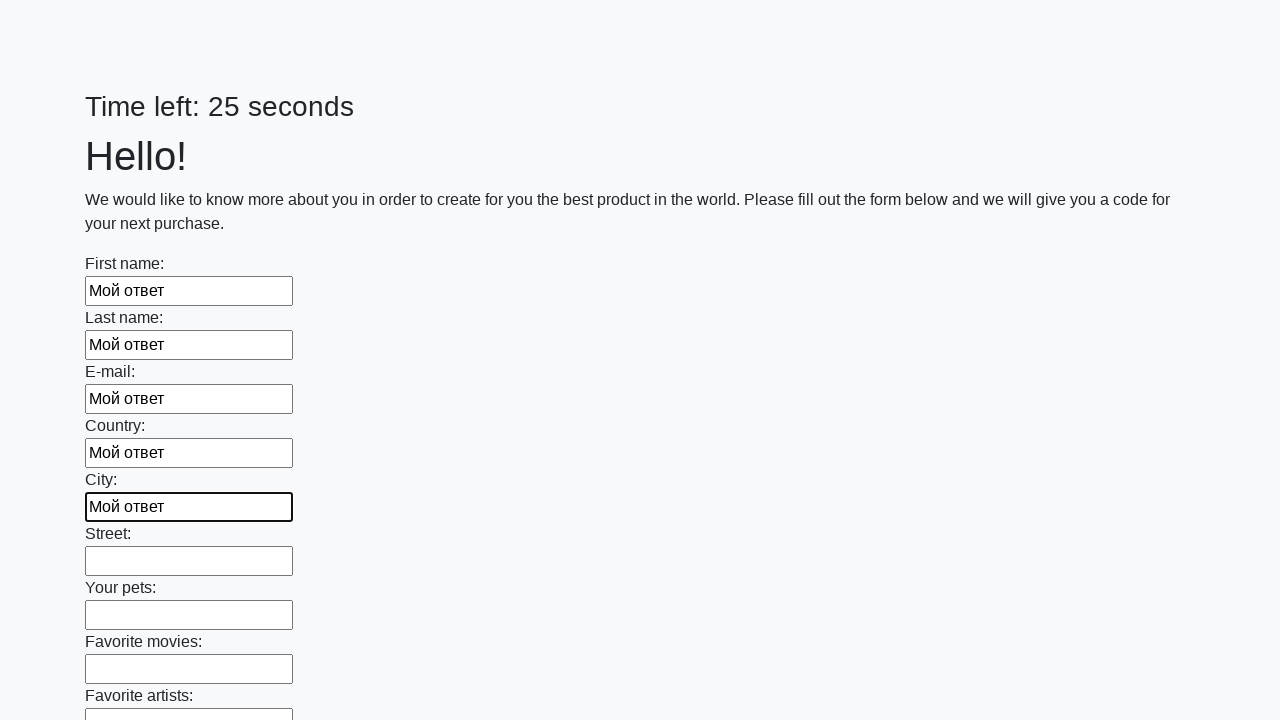

Filled a text input field with response text on xpath=//input[@type='text'] >> nth=5
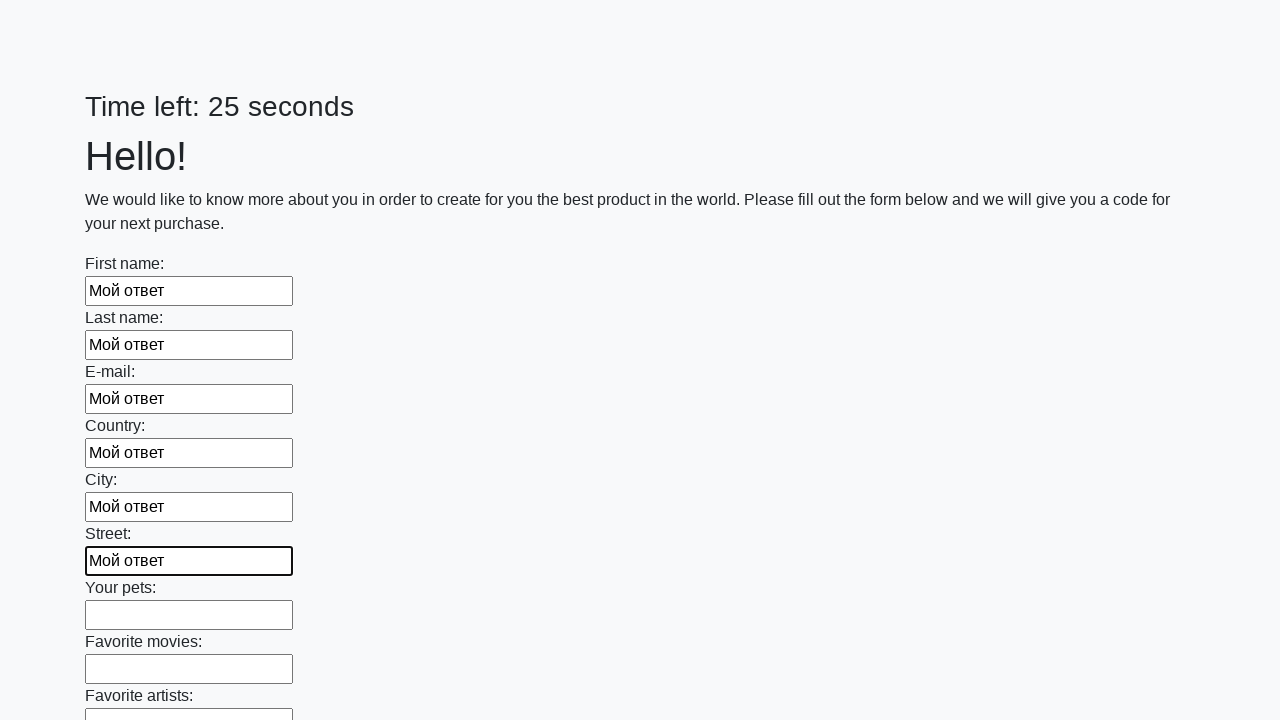

Filled a text input field with response text on xpath=//input[@type='text'] >> nth=6
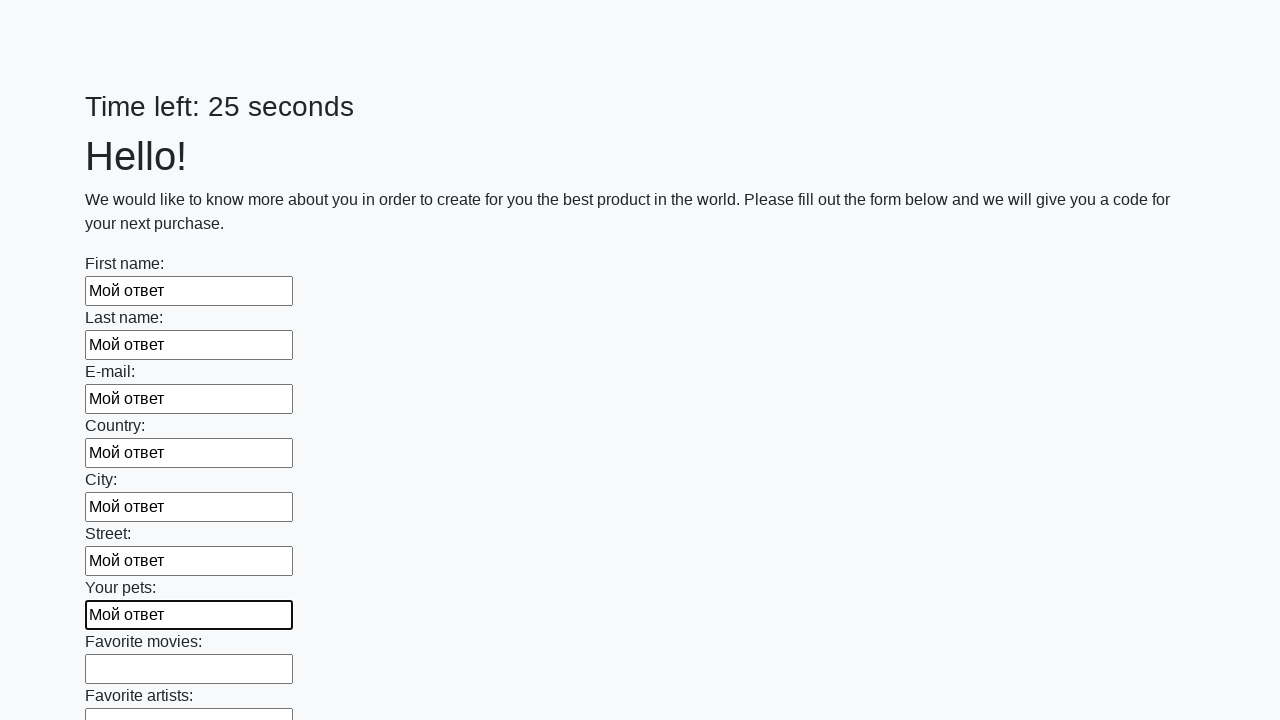

Filled a text input field with response text on xpath=//input[@type='text'] >> nth=7
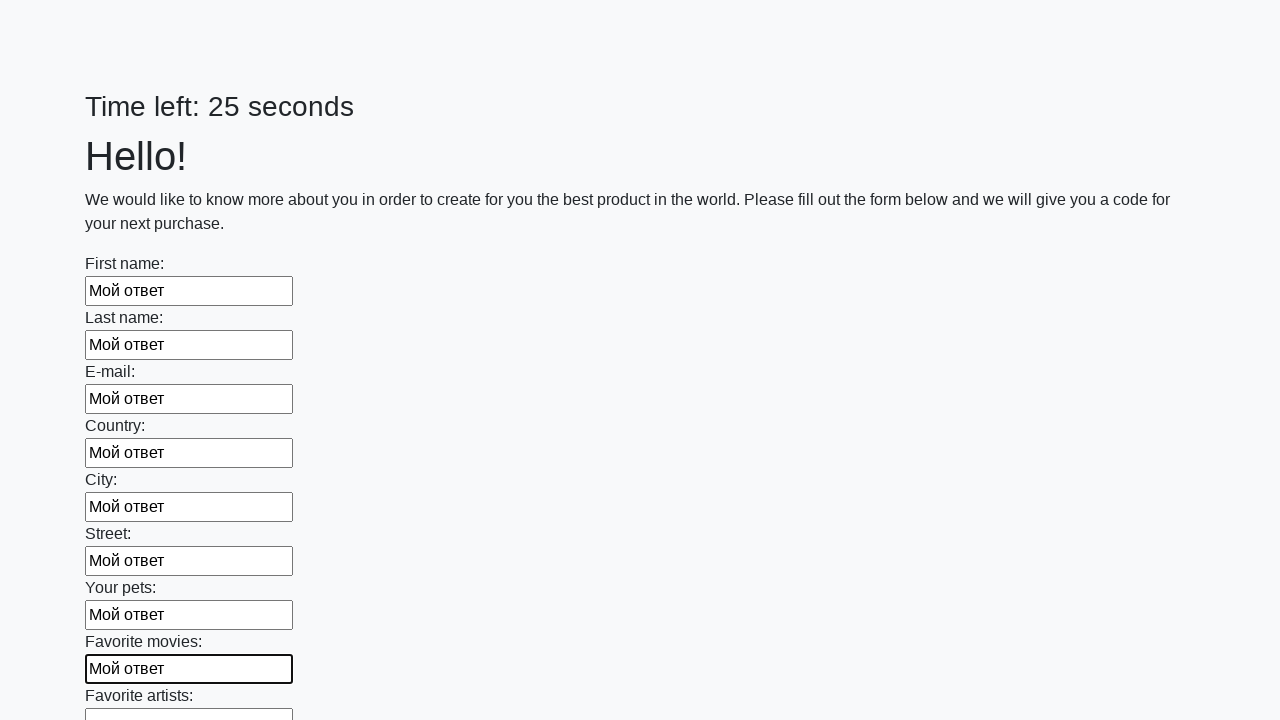

Filled a text input field with response text on xpath=//input[@type='text'] >> nth=8
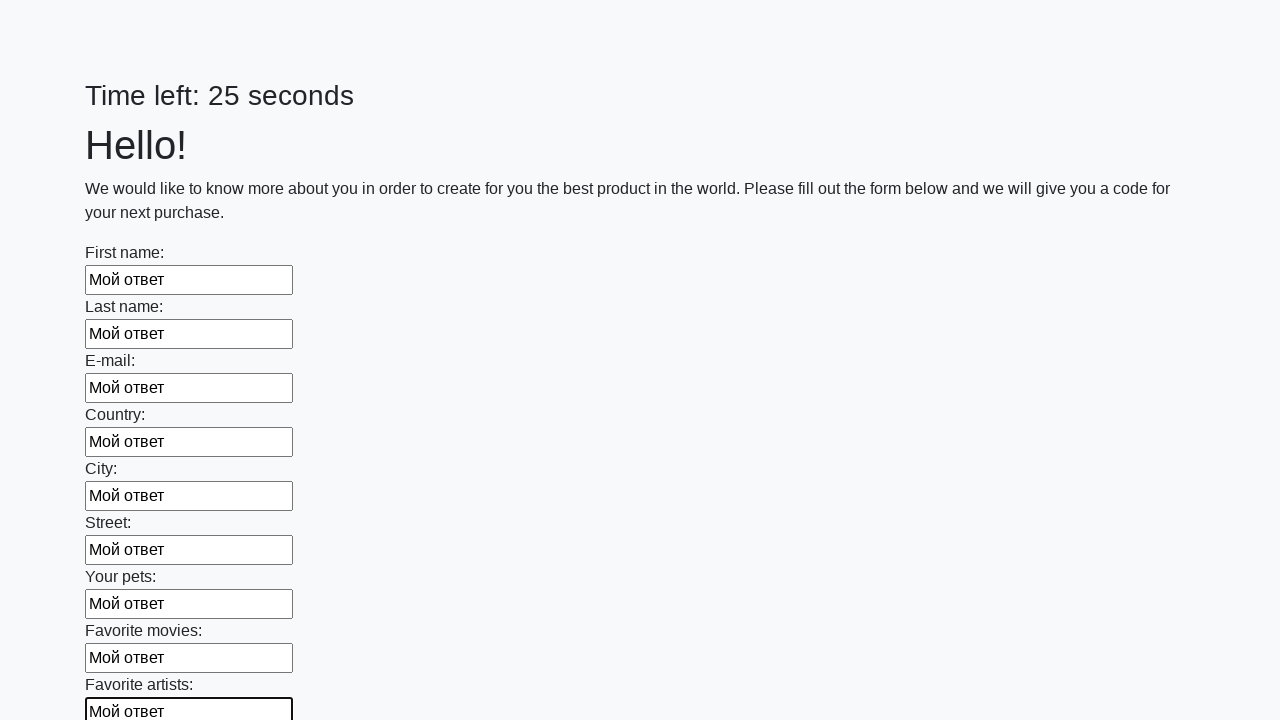

Filled a text input field with response text on xpath=//input[@type='text'] >> nth=9
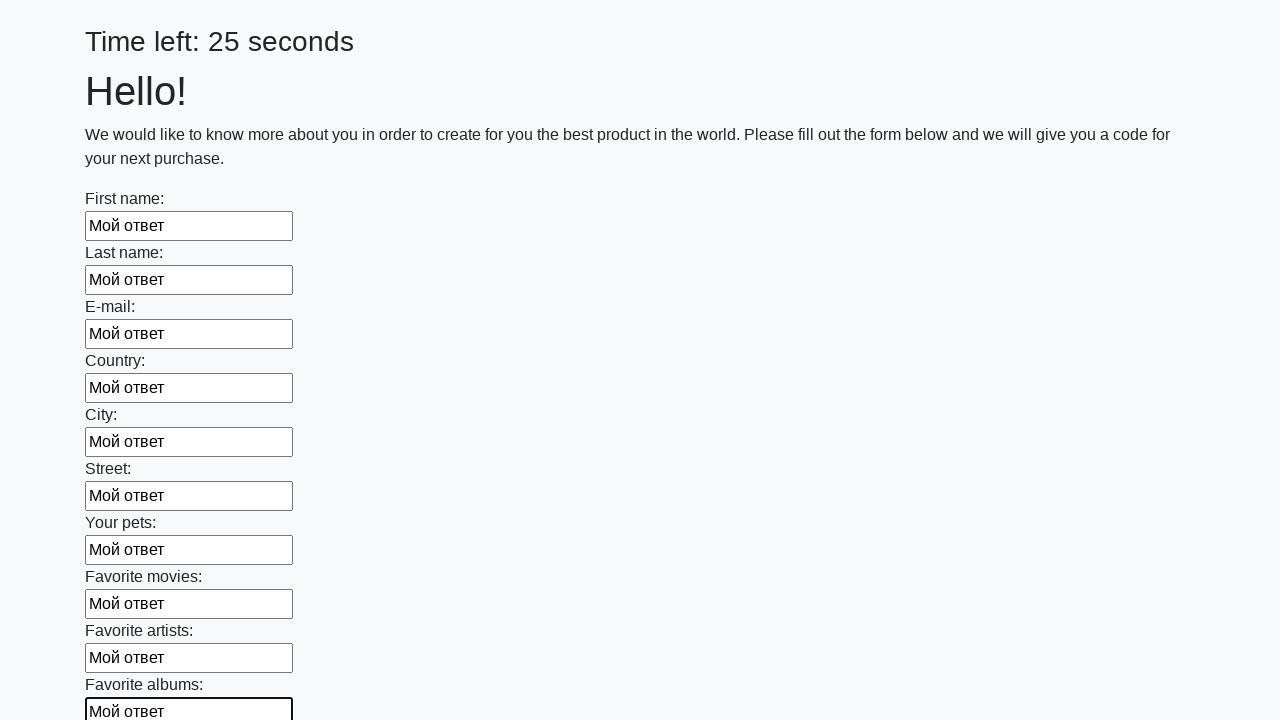

Filled a text input field with response text on xpath=//input[@type='text'] >> nth=10
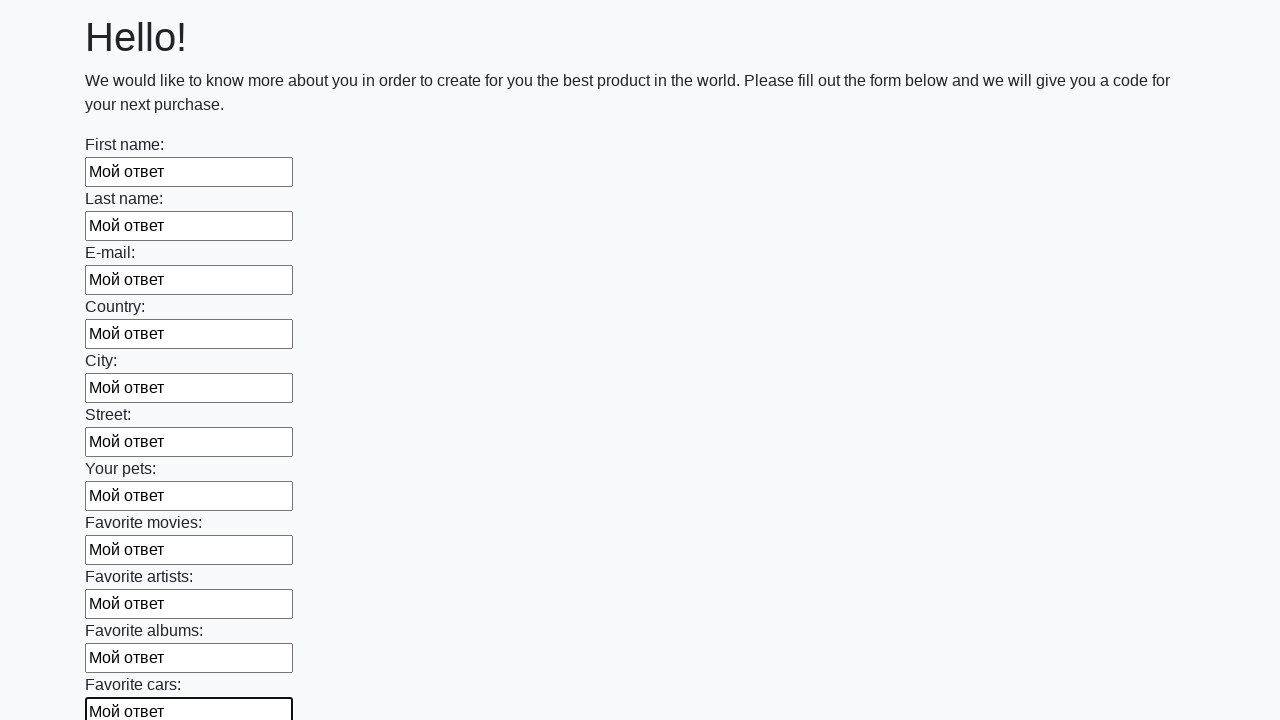

Filled a text input field with response text on xpath=//input[@type='text'] >> nth=11
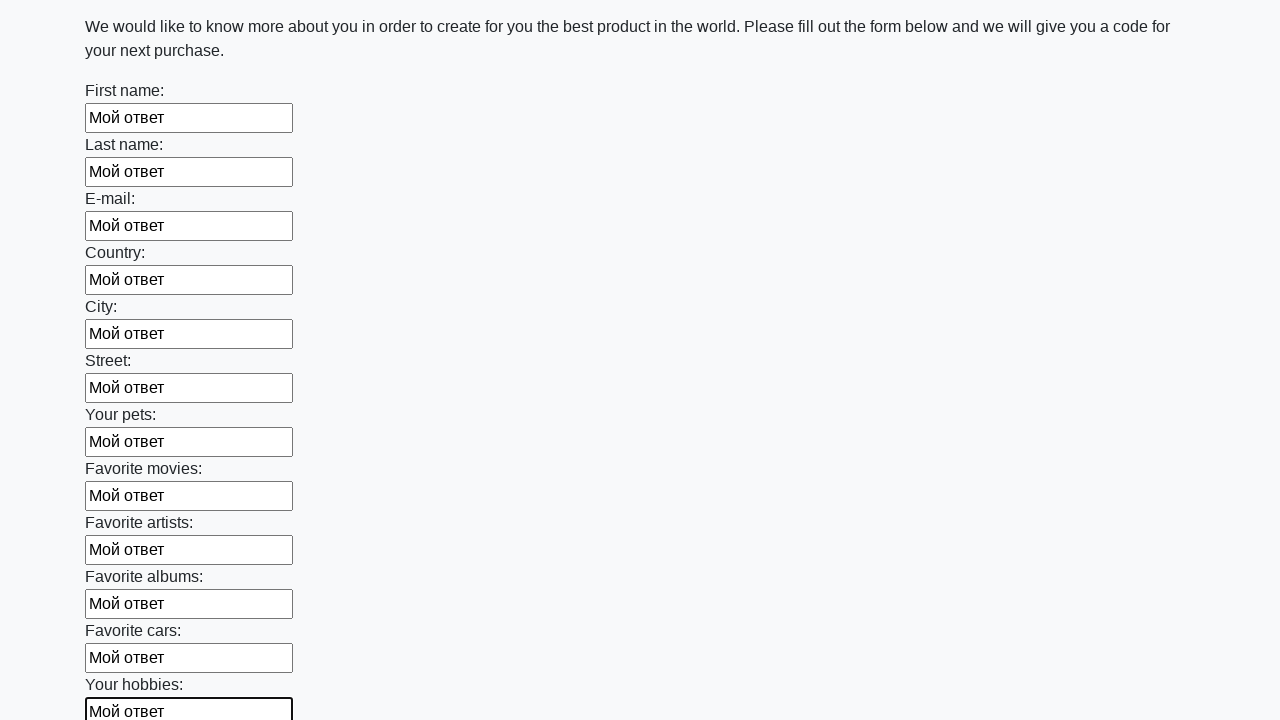

Filled a text input field with response text on xpath=//input[@type='text'] >> nth=12
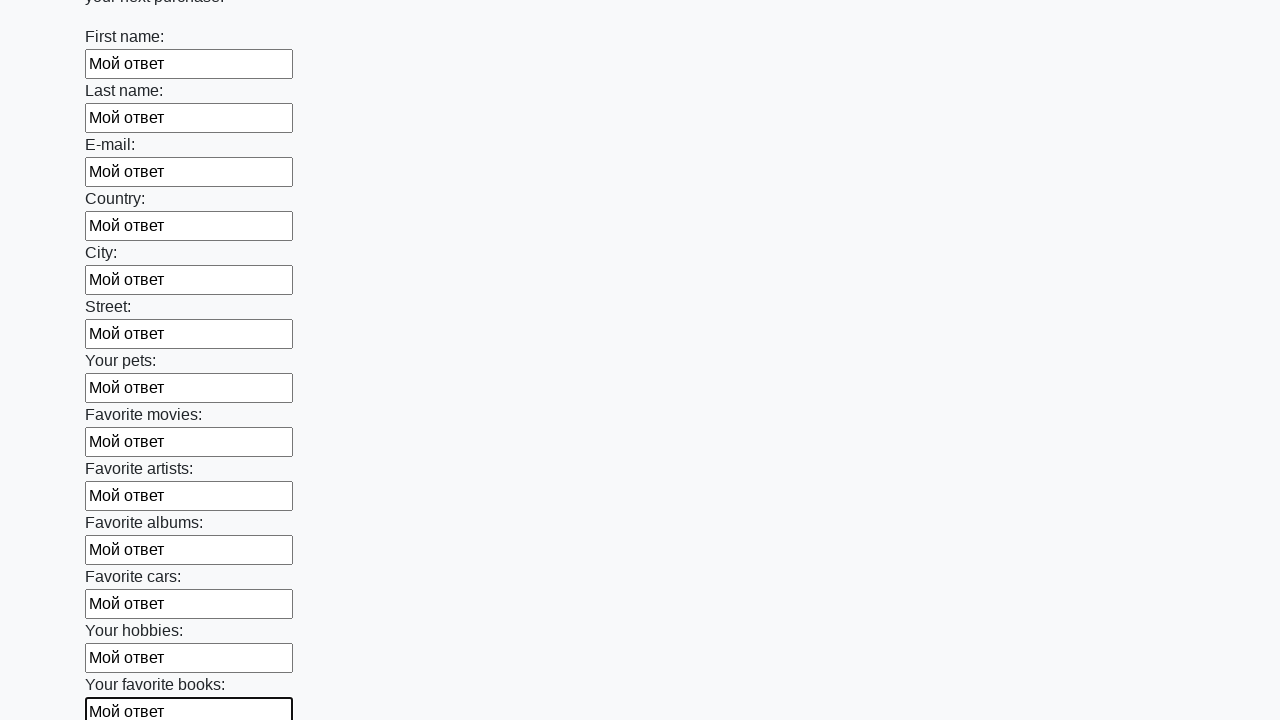

Filled a text input field with response text on xpath=//input[@type='text'] >> nth=13
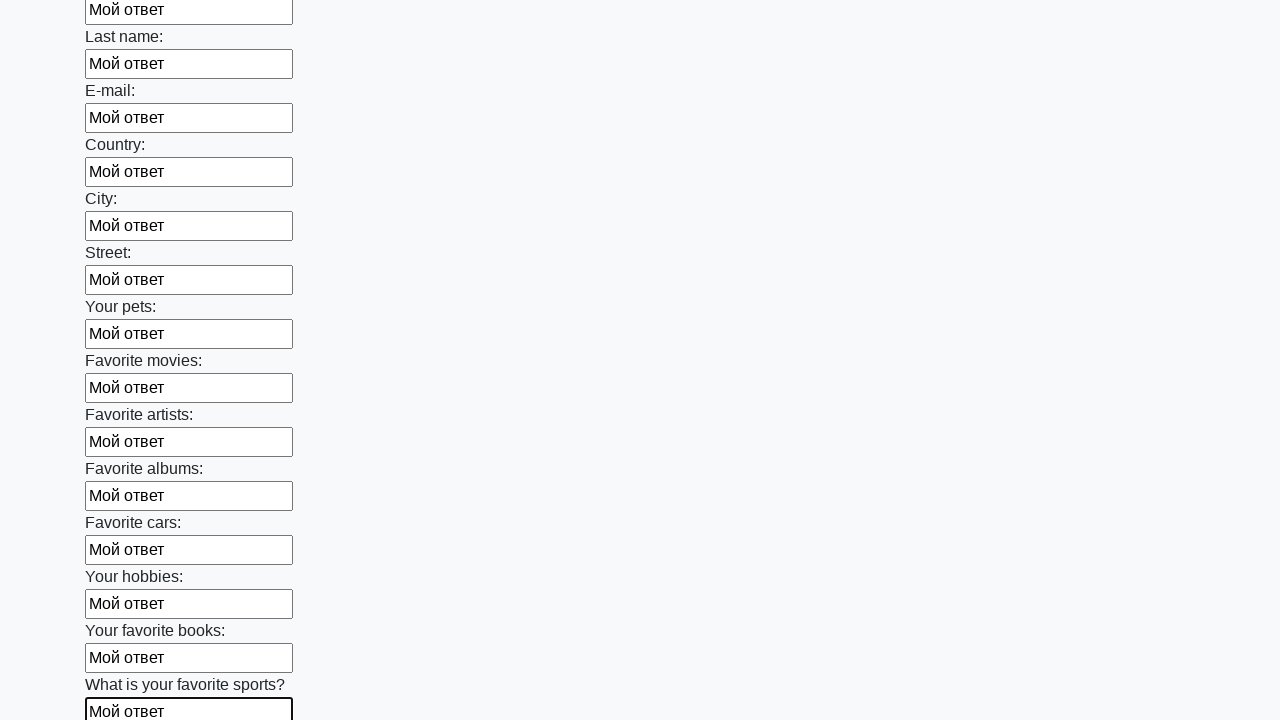

Filled a text input field with response text on xpath=//input[@type='text'] >> nth=14
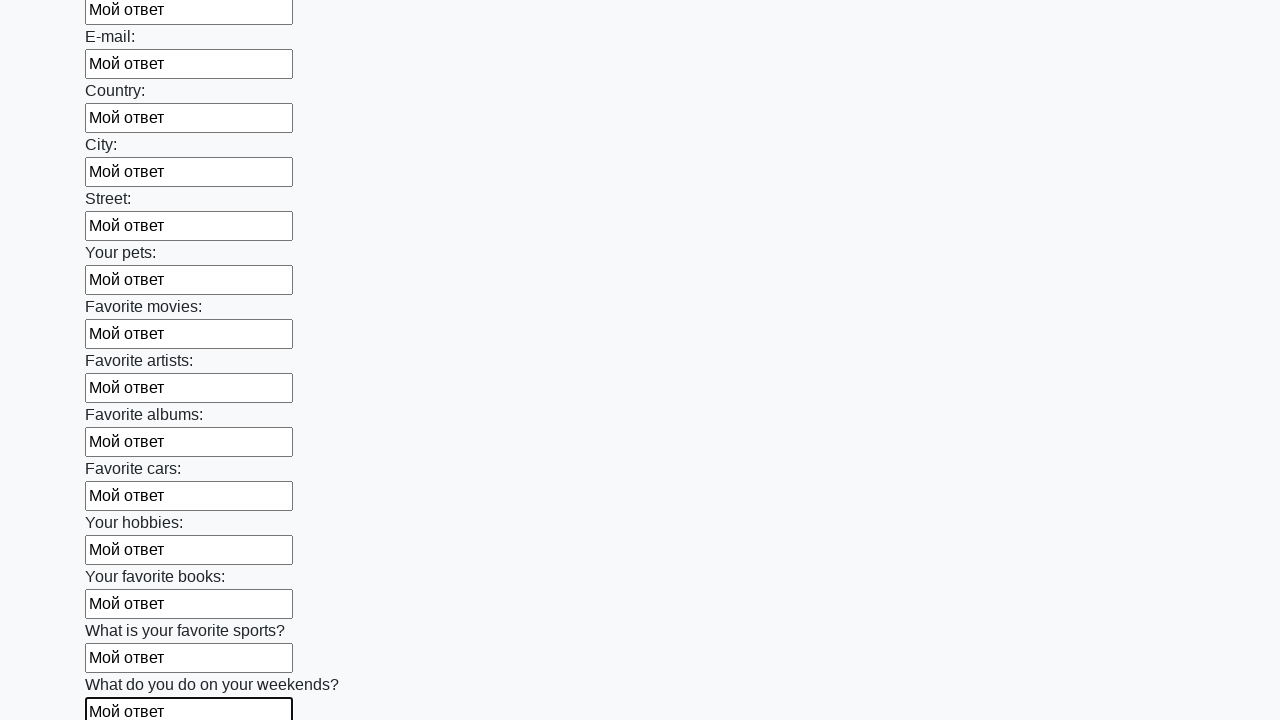

Filled a text input field with response text on xpath=//input[@type='text'] >> nth=15
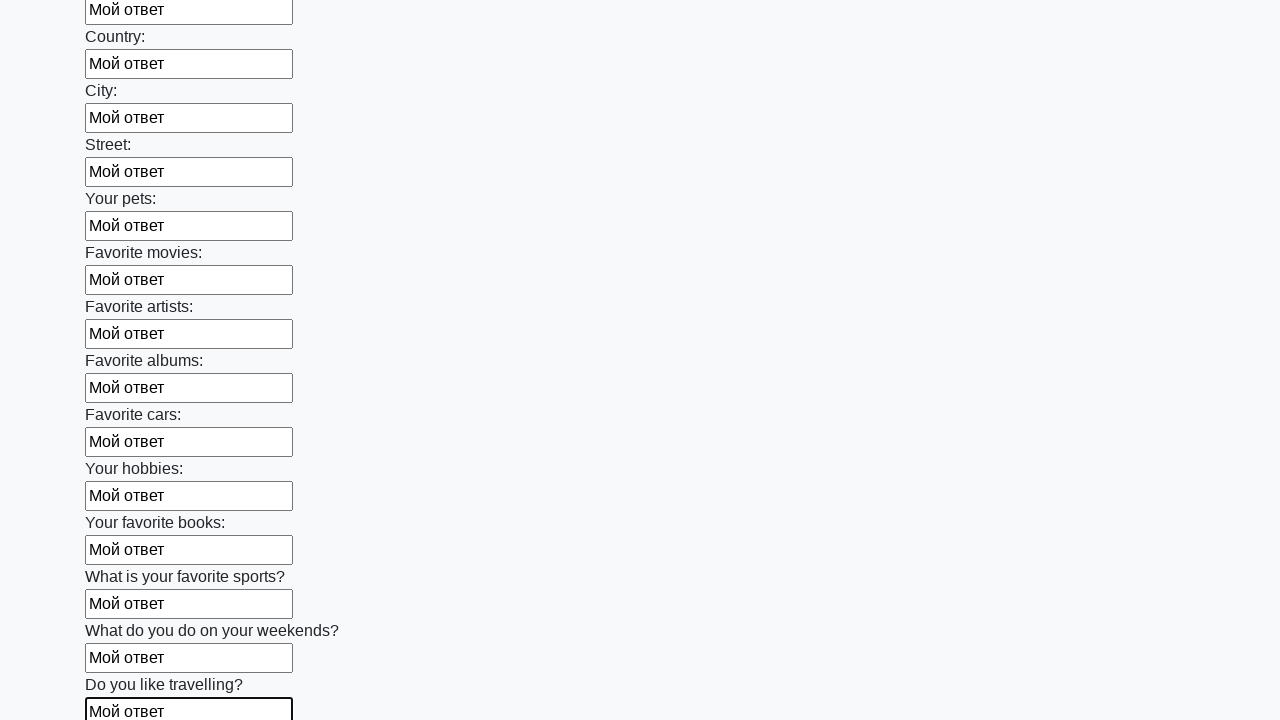

Filled a text input field with response text on xpath=//input[@type='text'] >> nth=16
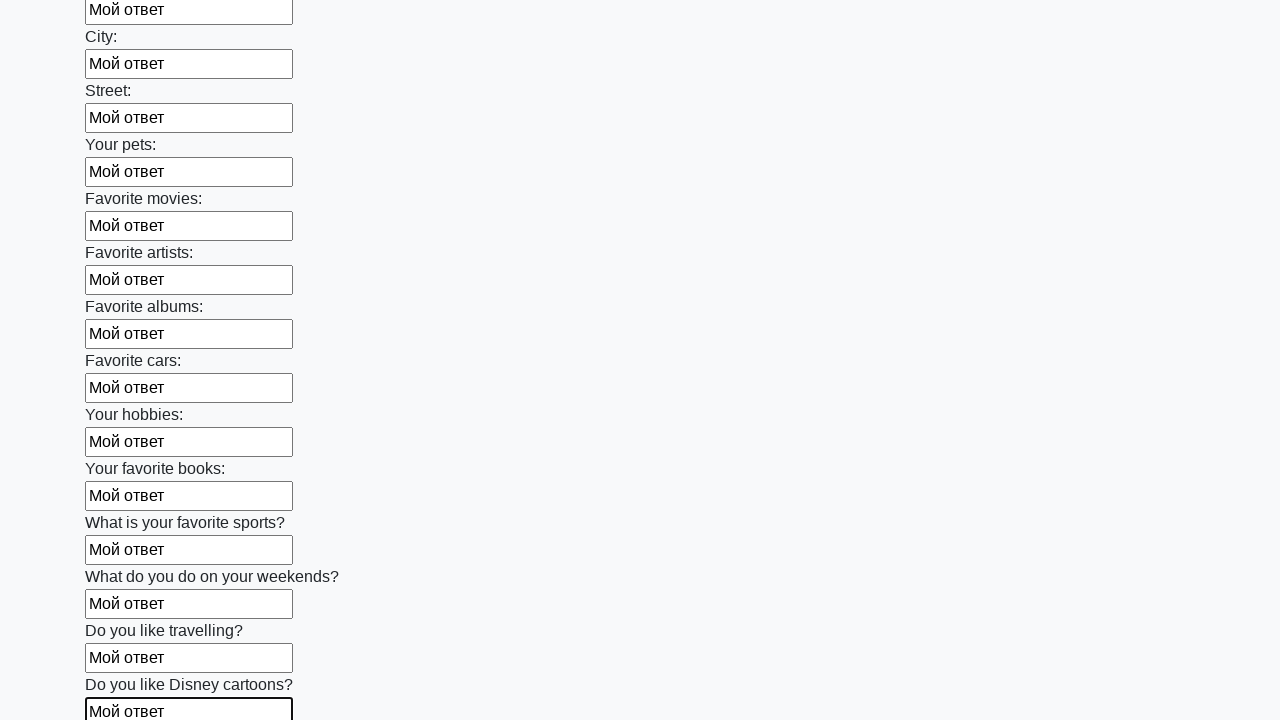

Filled a text input field with response text on xpath=//input[@type='text'] >> nth=17
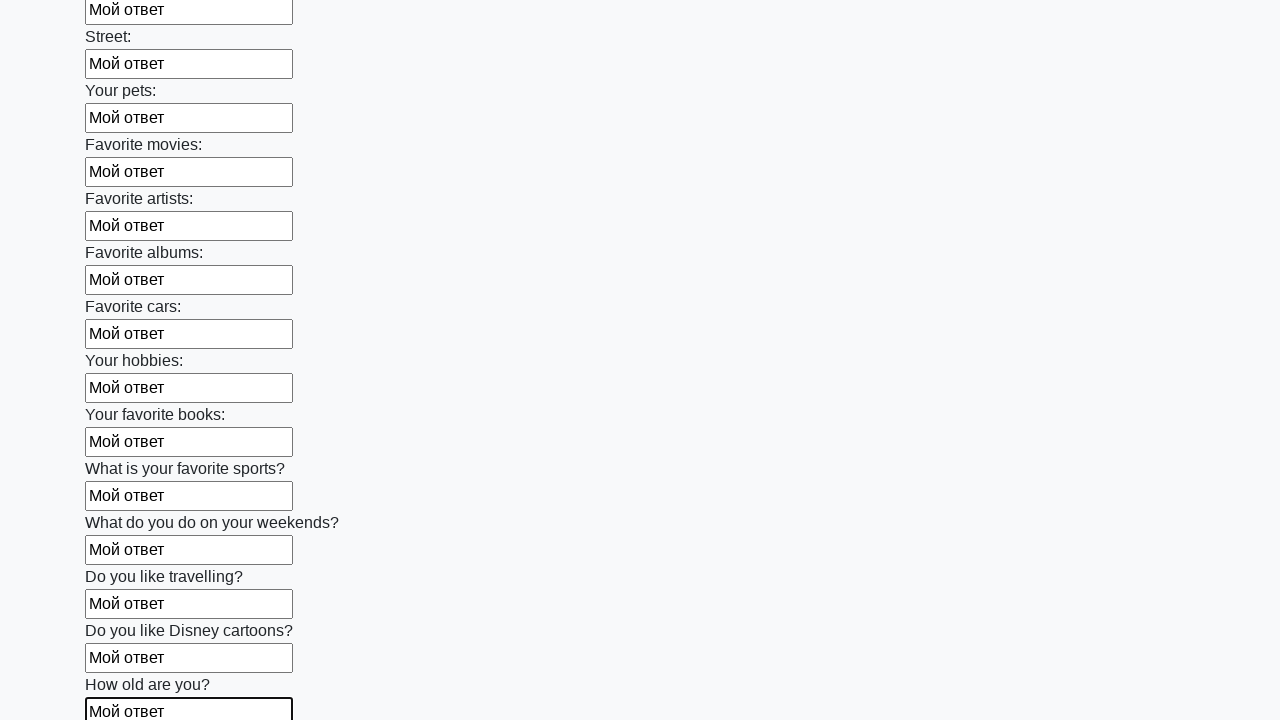

Filled a text input field with response text on xpath=//input[@type='text'] >> nth=18
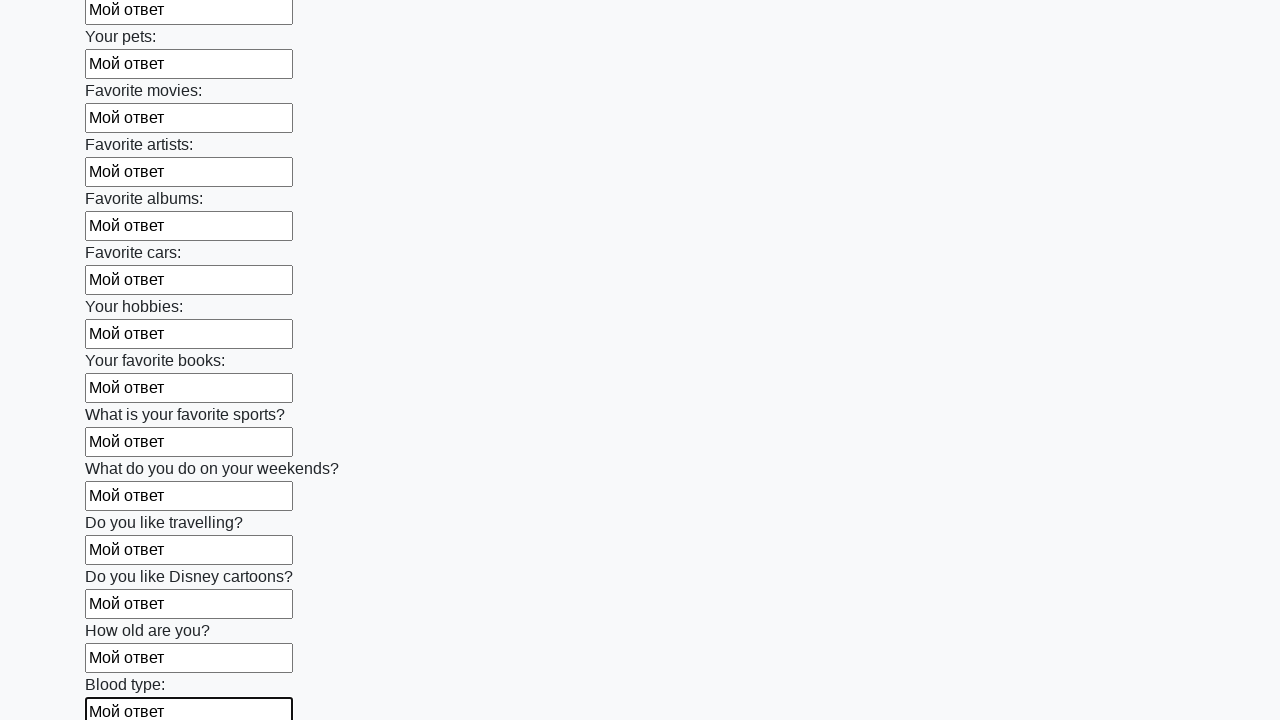

Filled a text input field with response text on xpath=//input[@type='text'] >> nth=19
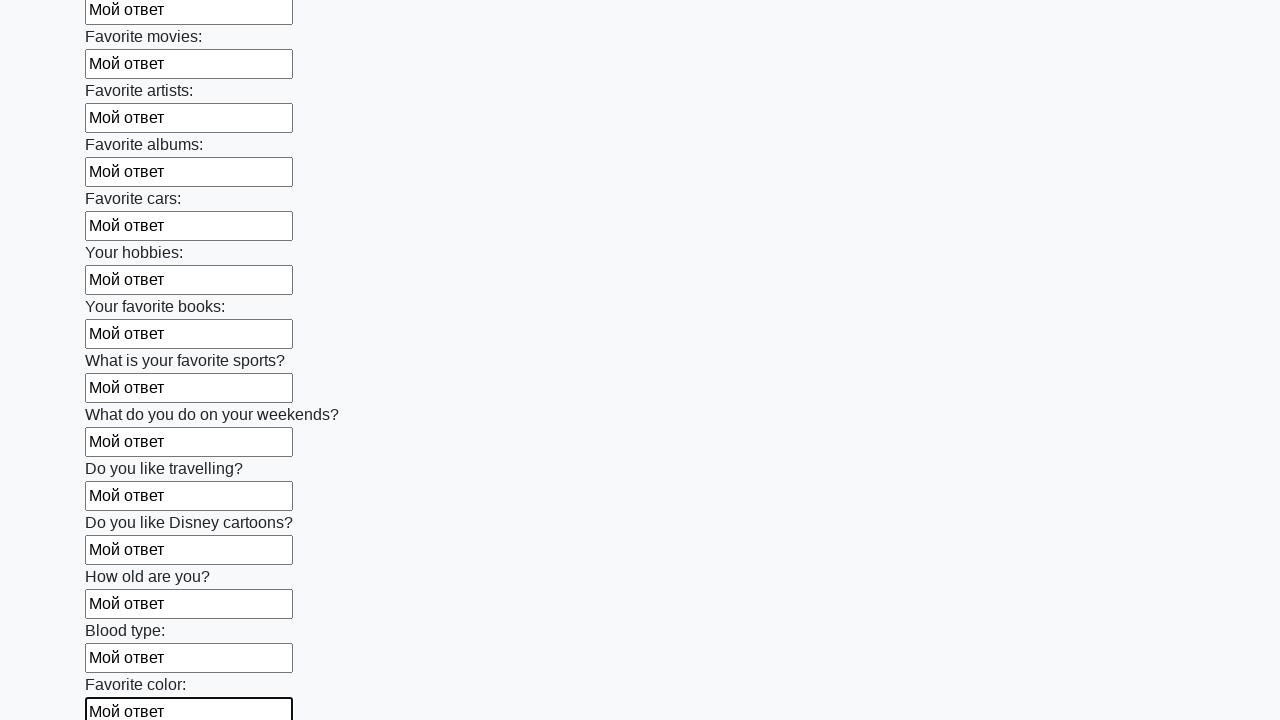

Filled a text input field with response text on xpath=//input[@type='text'] >> nth=20
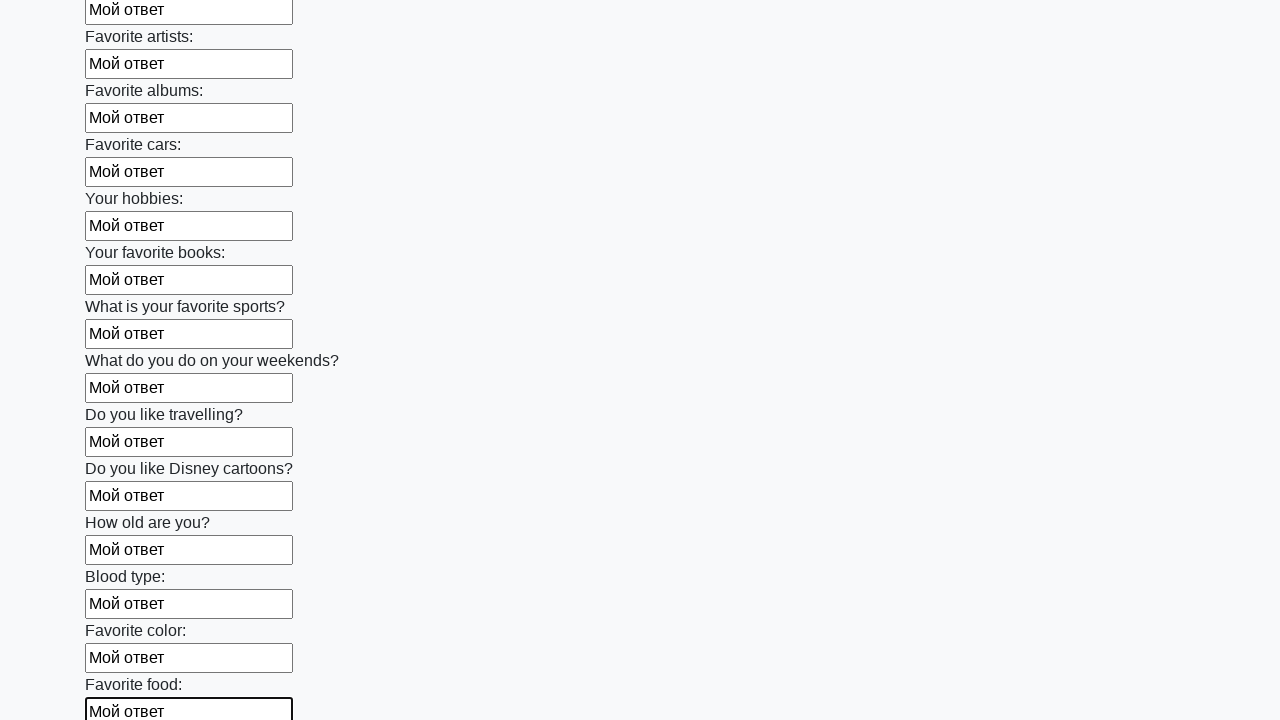

Filled a text input field with response text on xpath=//input[@type='text'] >> nth=21
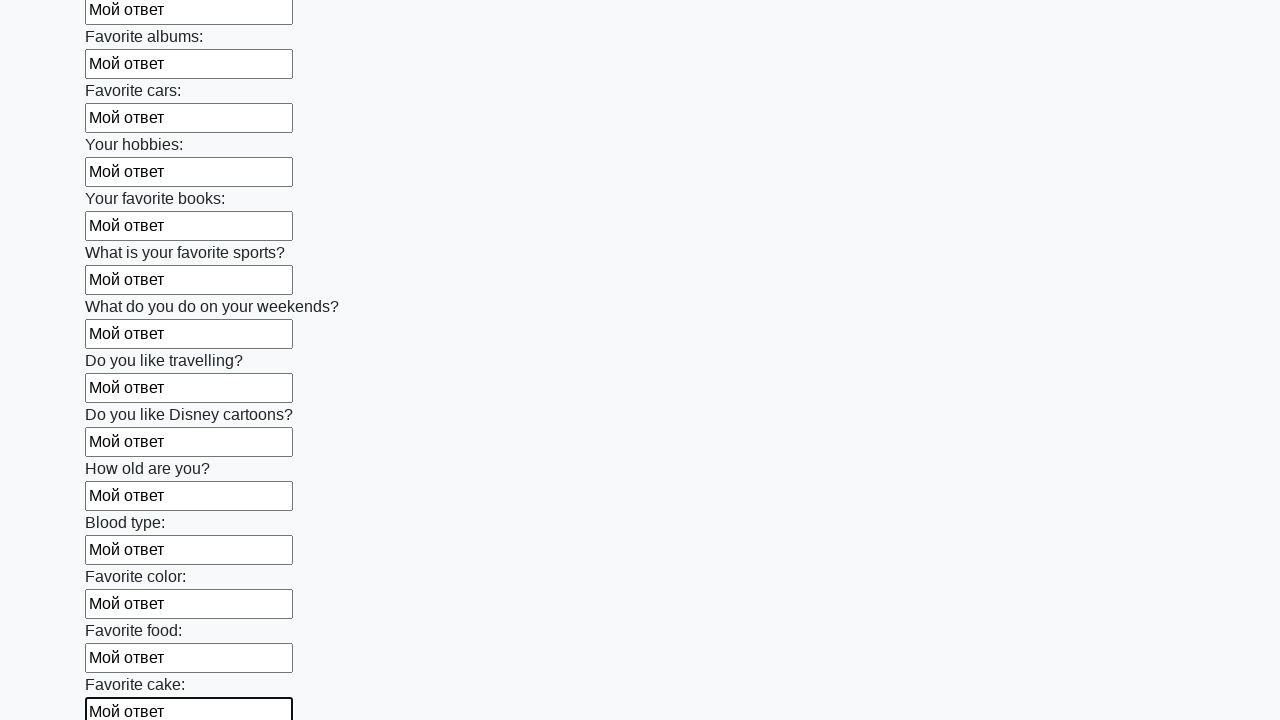

Filled a text input field with response text on xpath=//input[@type='text'] >> nth=22
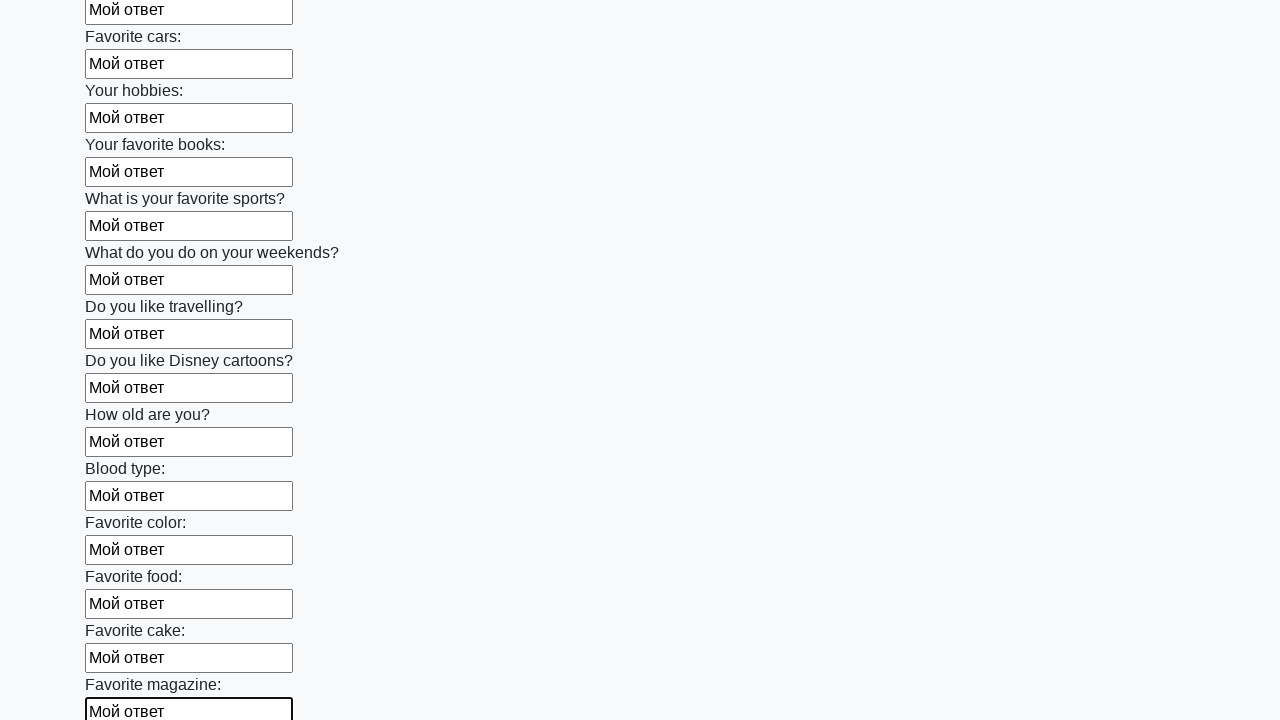

Filled a text input field with response text on xpath=//input[@type='text'] >> nth=23
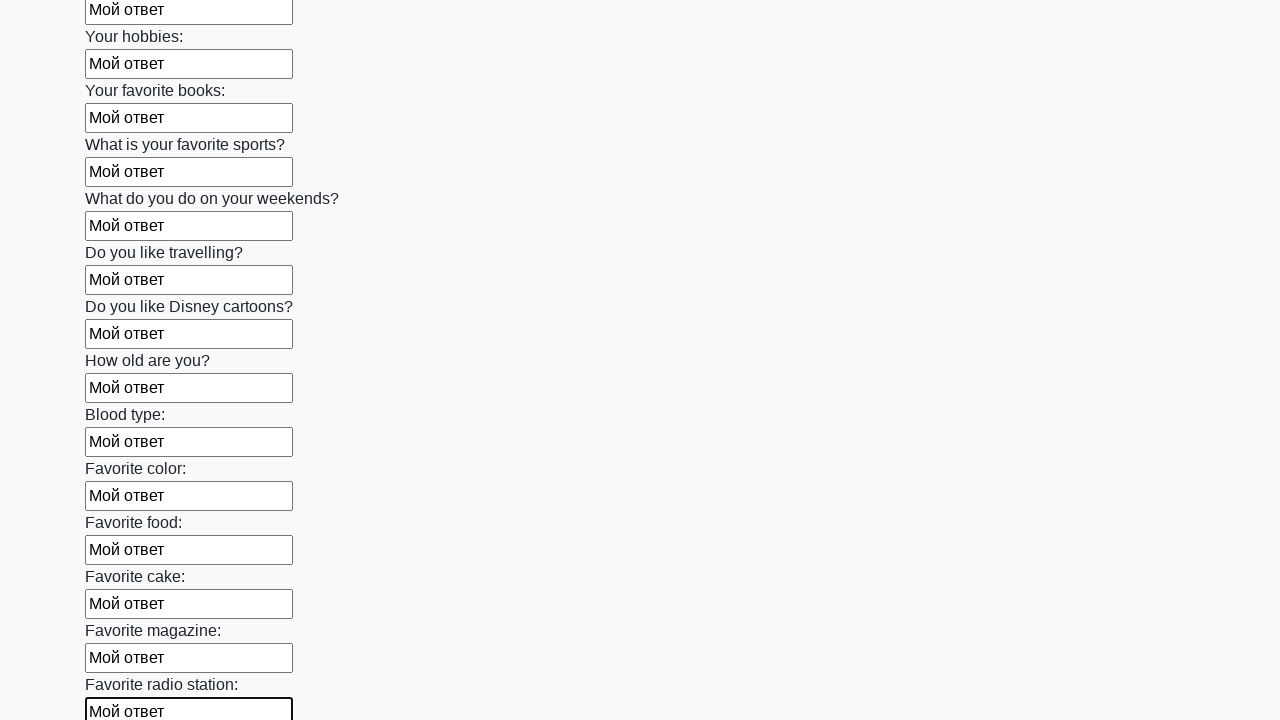

Filled a text input field with response text on xpath=//input[@type='text'] >> nth=24
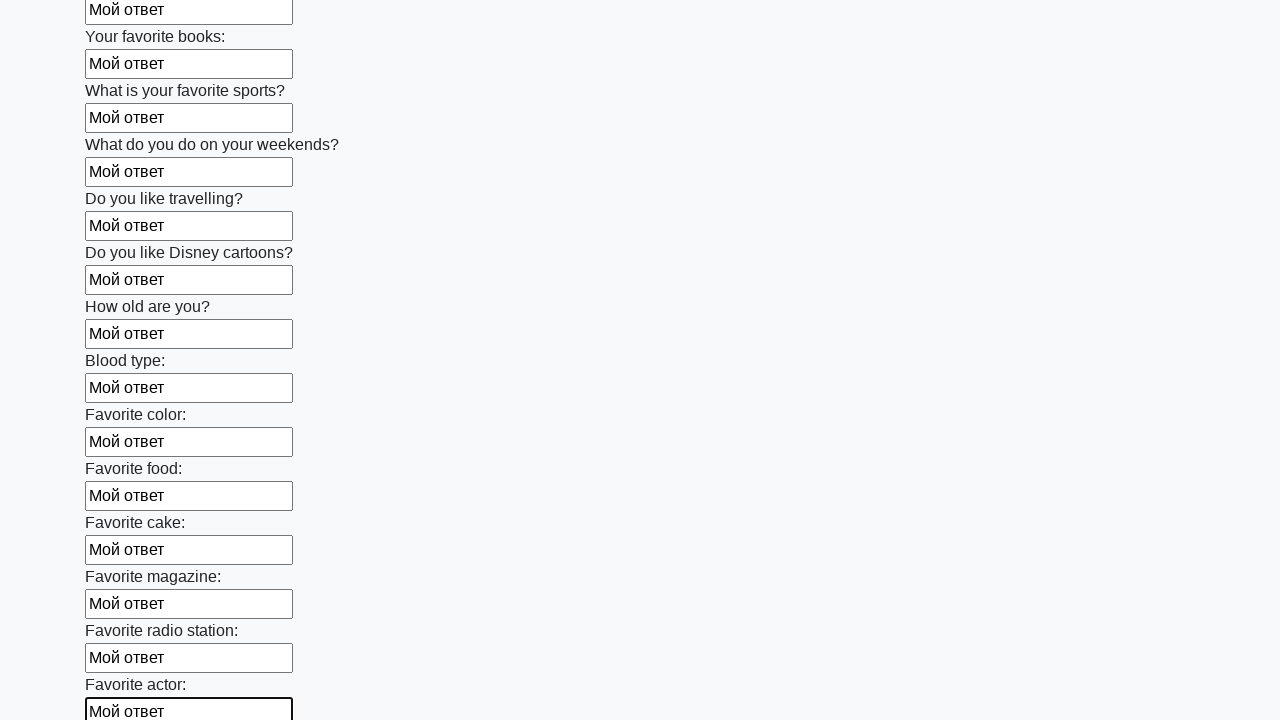

Filled a text input field with response text on xpath=//input[@type='text'] >> nth=25
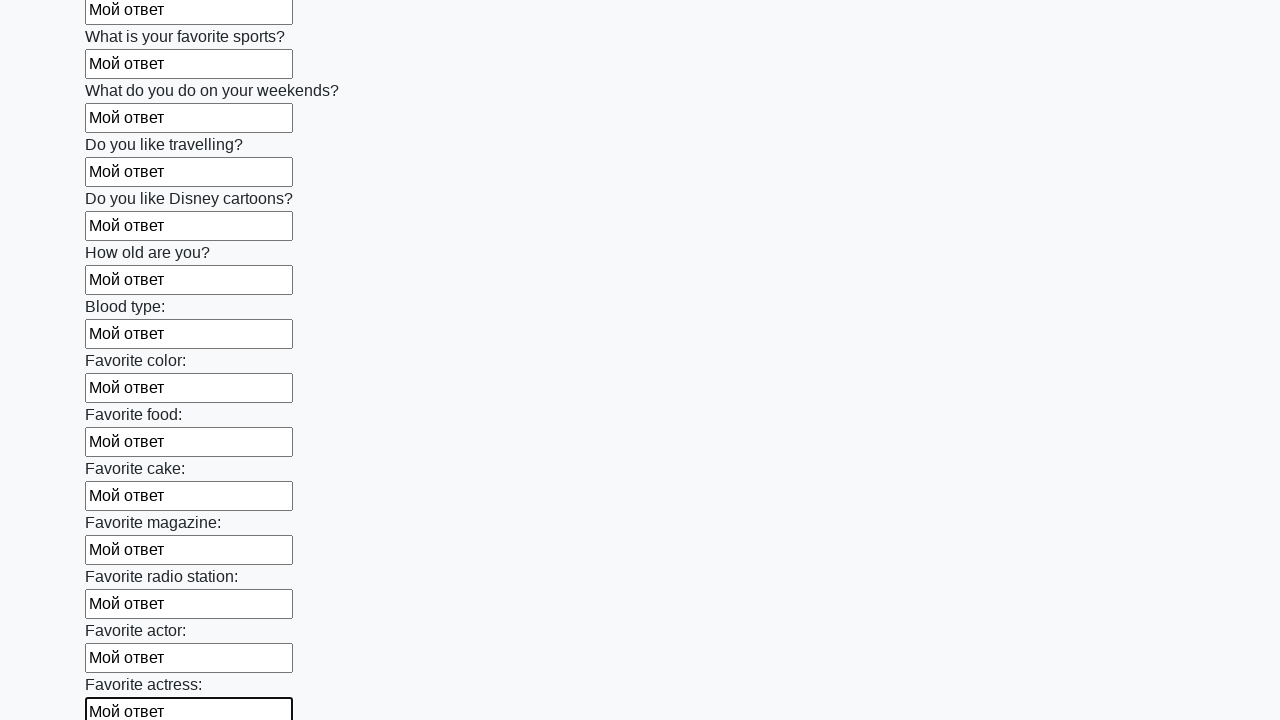

Filled a text input field with response text on xpath=//input[@type='text'] >> nth=26
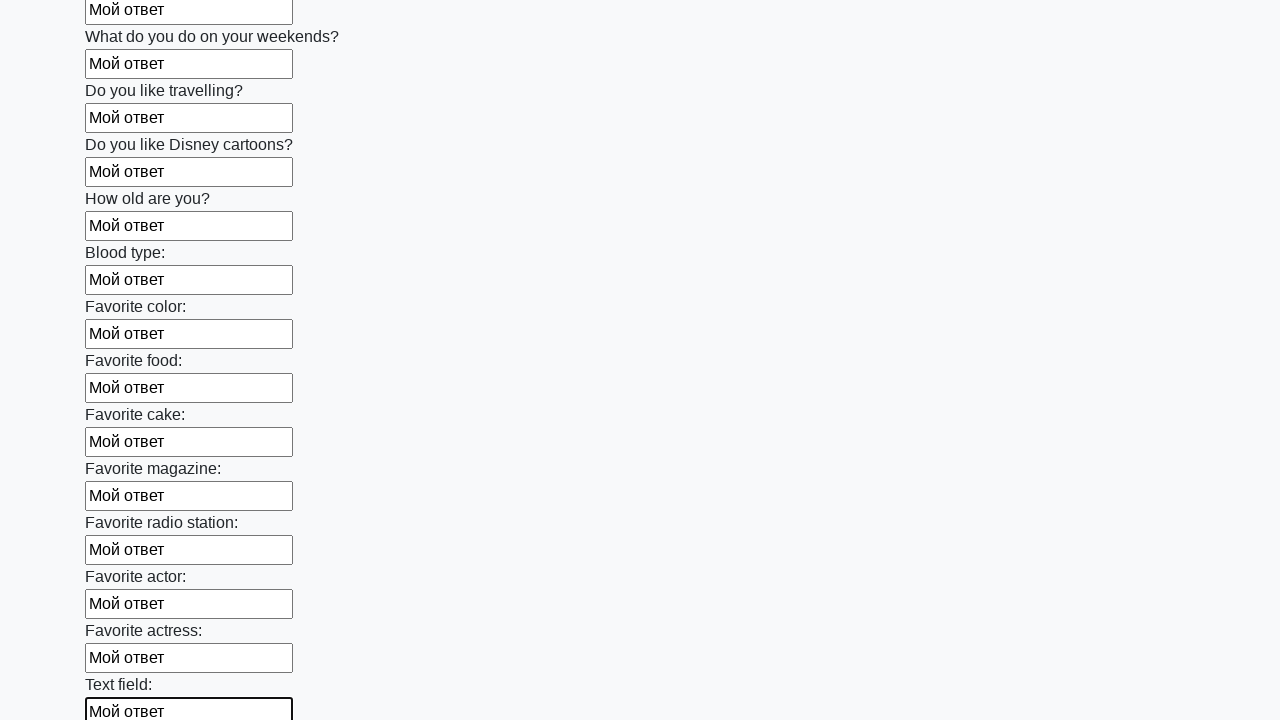

Filled a text input field with response text on xpath=//input[@type='text'] >> nth=27
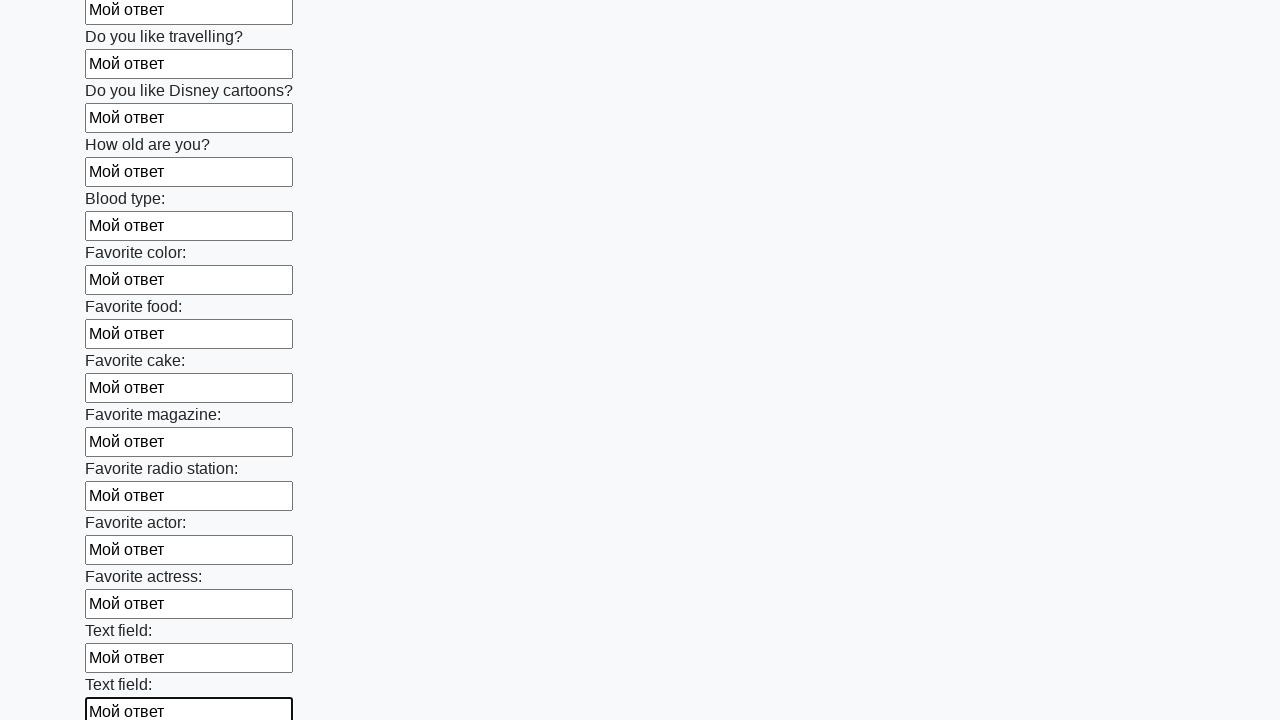

Filled a text input field with response text on xpath=//input[@type='text'] >> nth=28
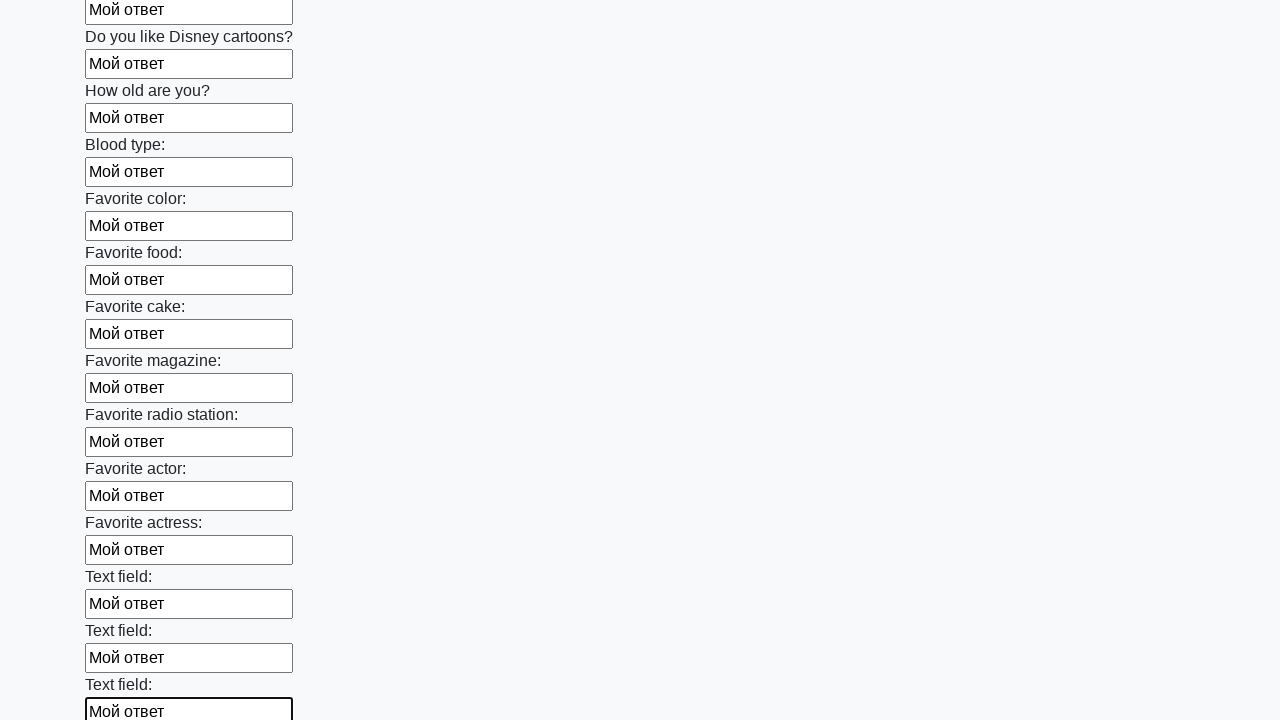

Filled a text input field with response text on xpath=//input[@type='text'] >> nth=29
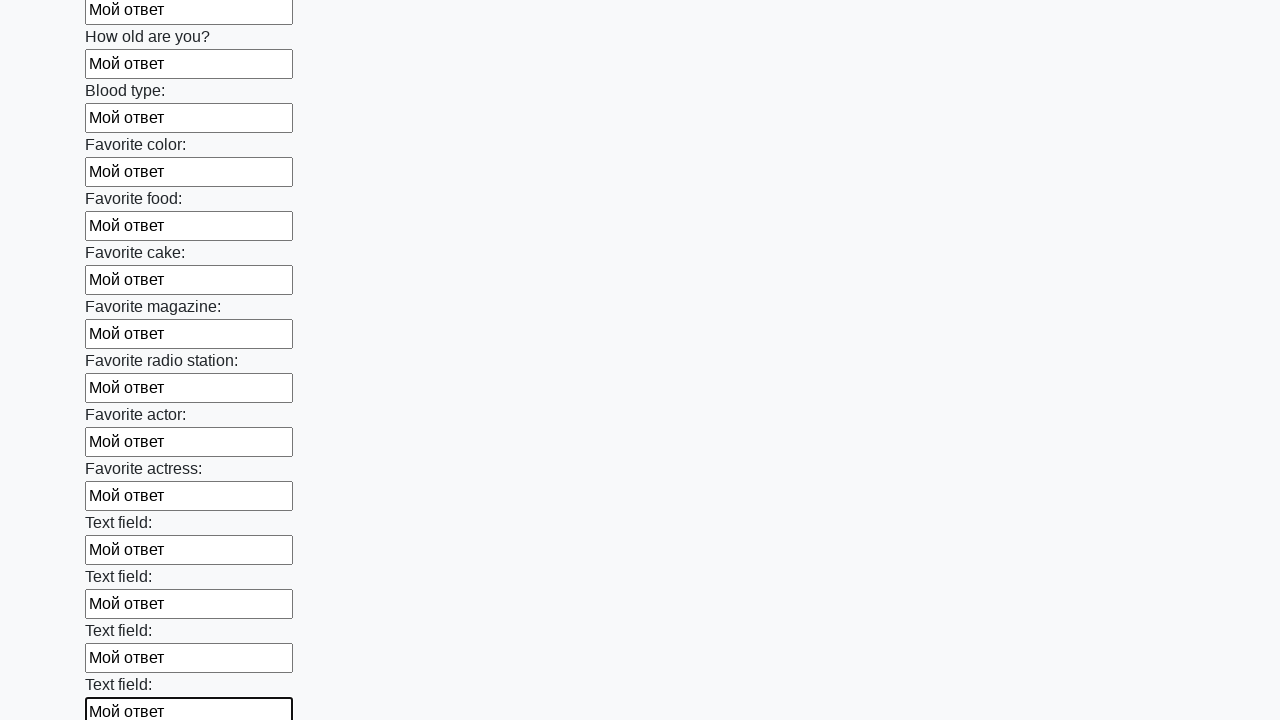

Filled a text input field with response text on xpath=//input[@type='text'] >> nth=30
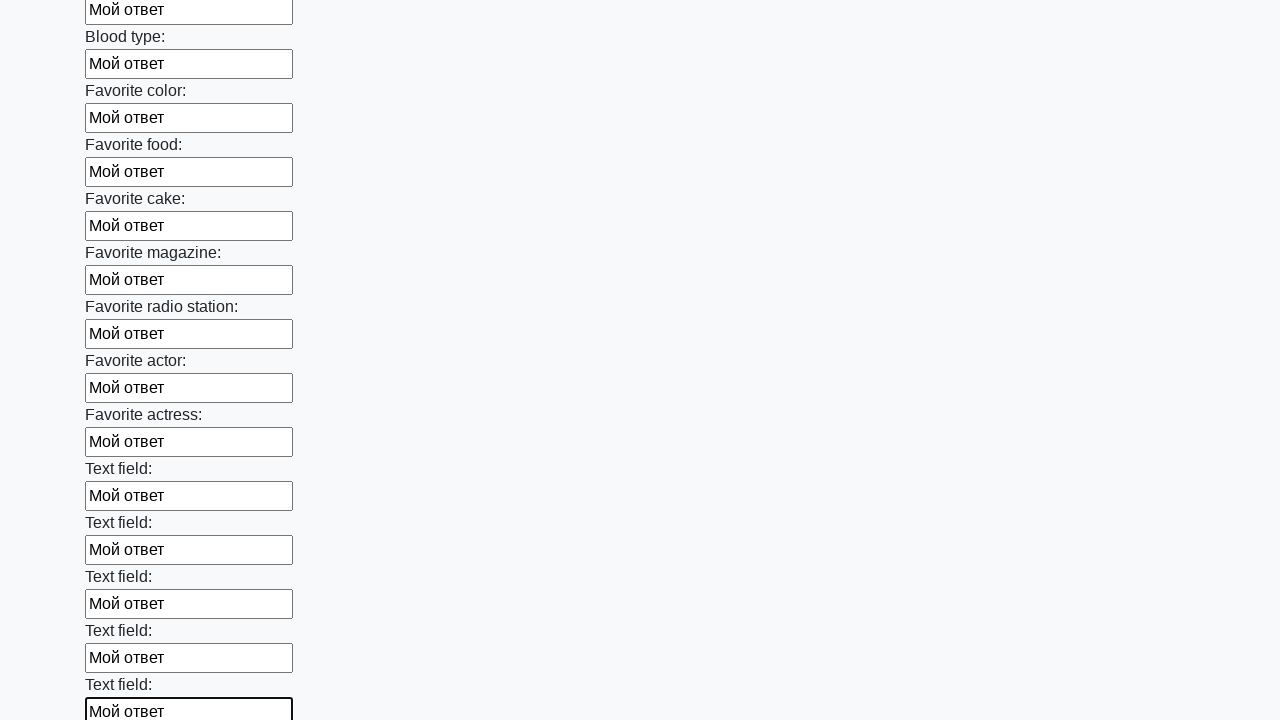

Filled a text input field with response text on xpath=//input[@type='text'] >> nth=31
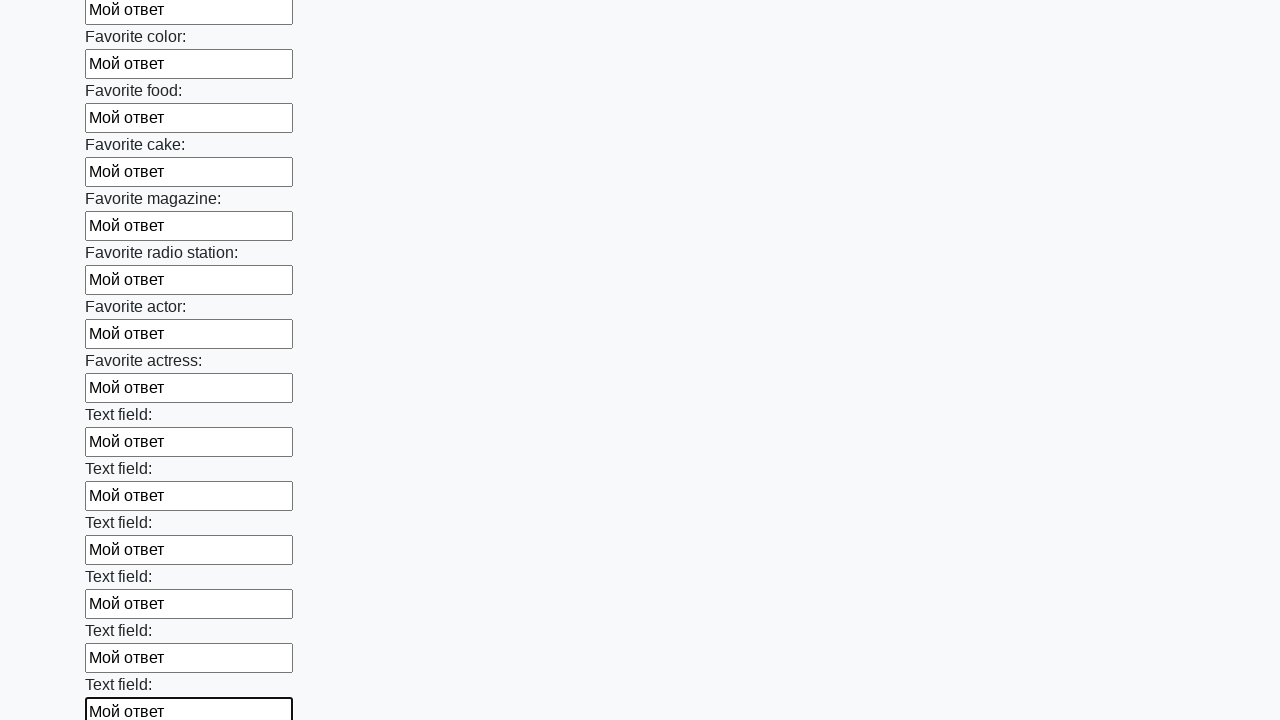

Filled a text input field with response text on xpath=//input[@type='text'] >> nth=32
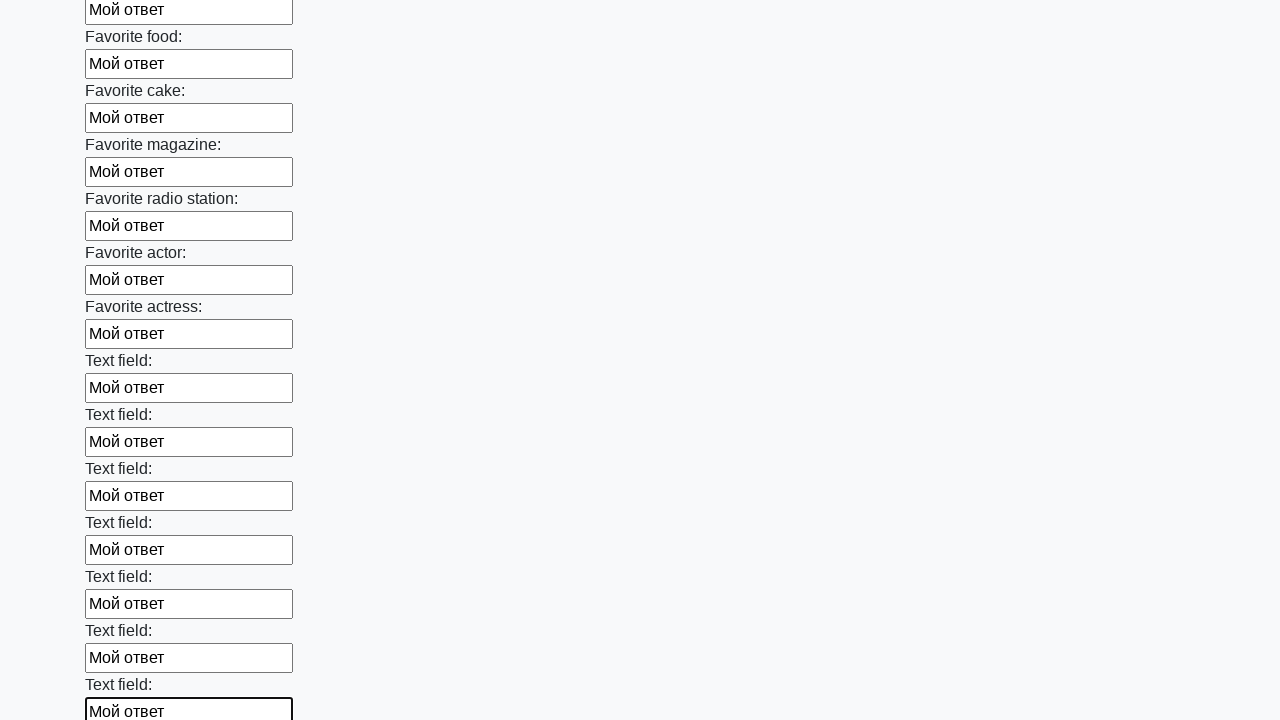

Filled a text input field with response text on xpath=//input[@type='text'] >> nth=33
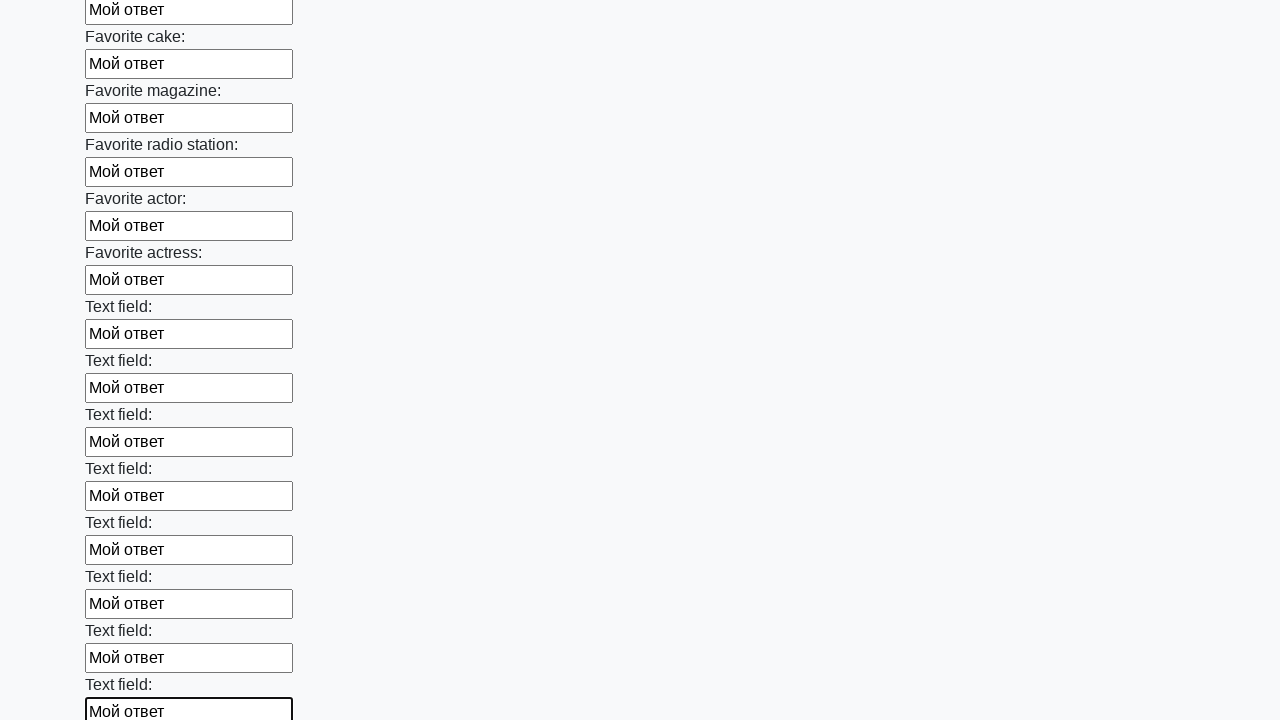

Filled a text input field with response text on xpath=//input[@type='text'] >> nth=34
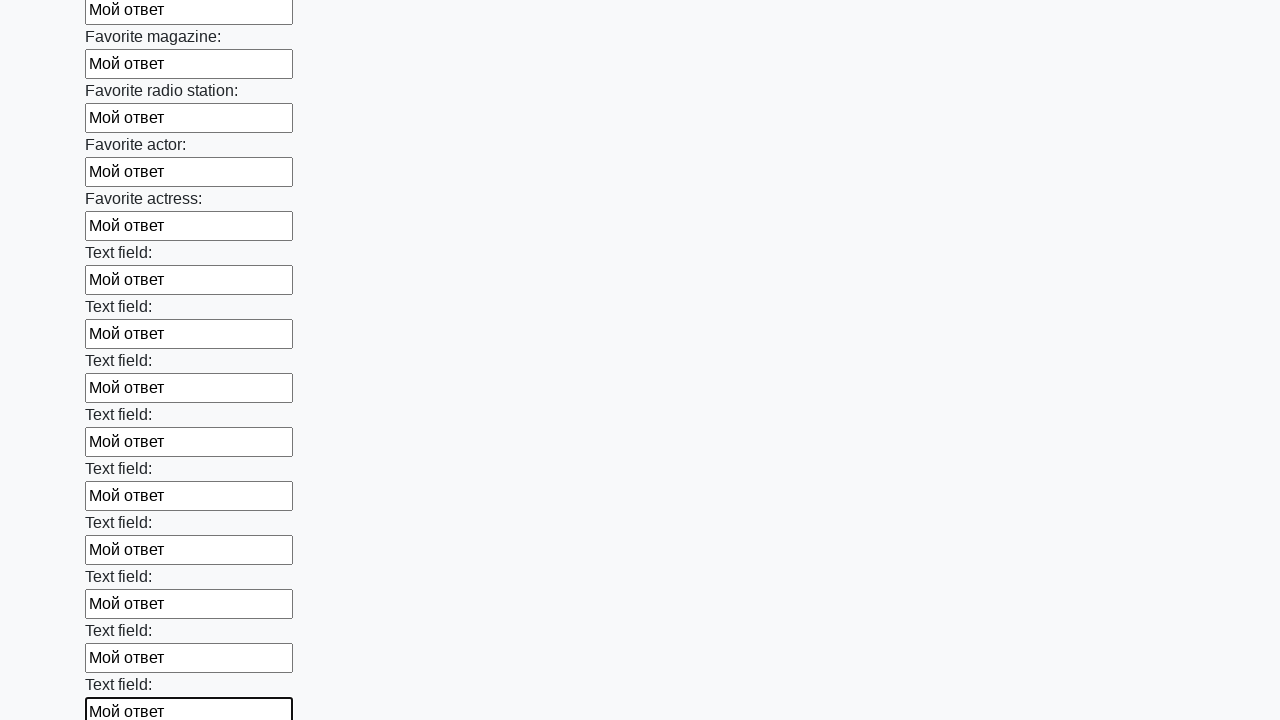

Filled a text input field with response text on xpath=//input[@type='text'] >> nth=35
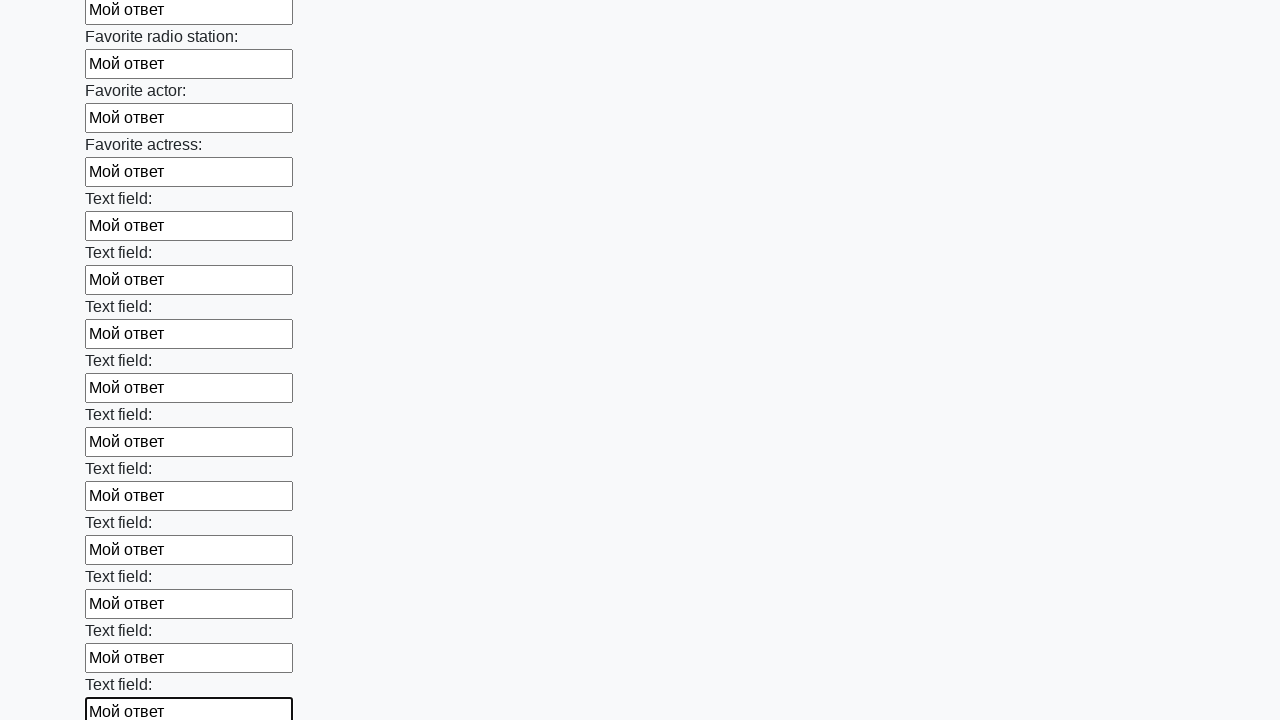

Filled a text input field with response text on xpath=//input[@type='text'] >> nth=36
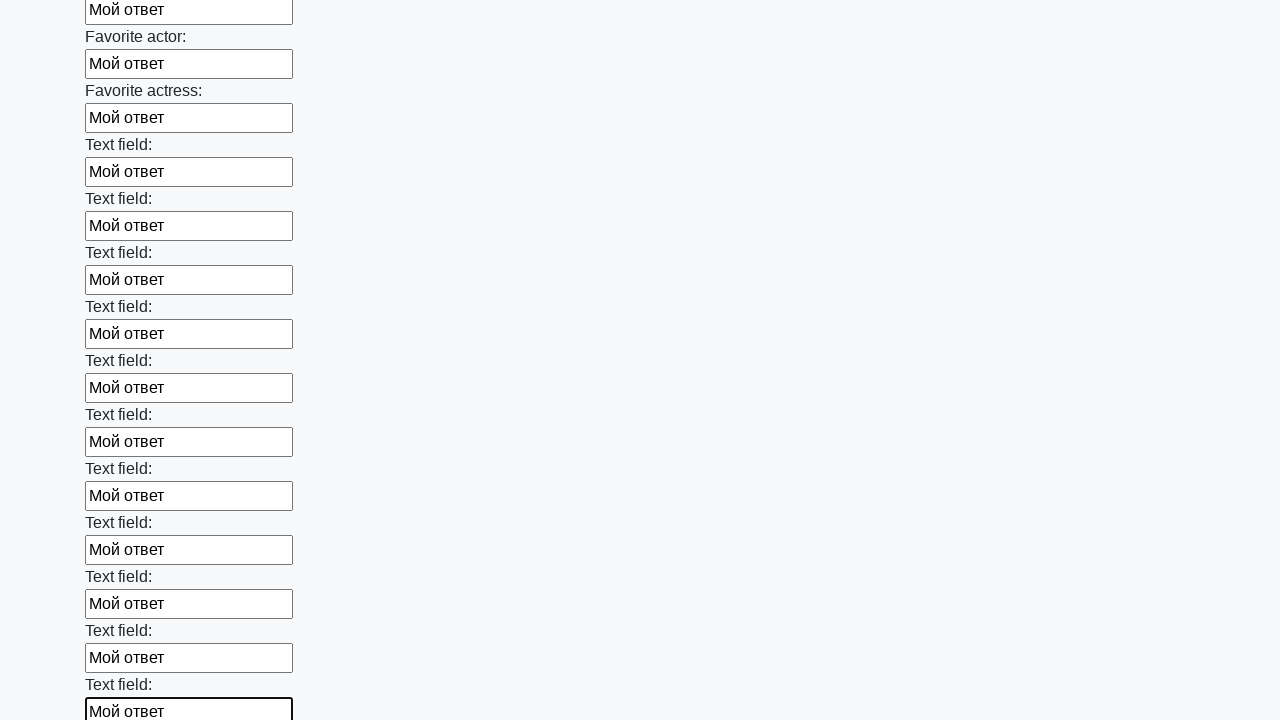

Filled a text input field with response text on xpath=//input[@type='text'] >> nth=37
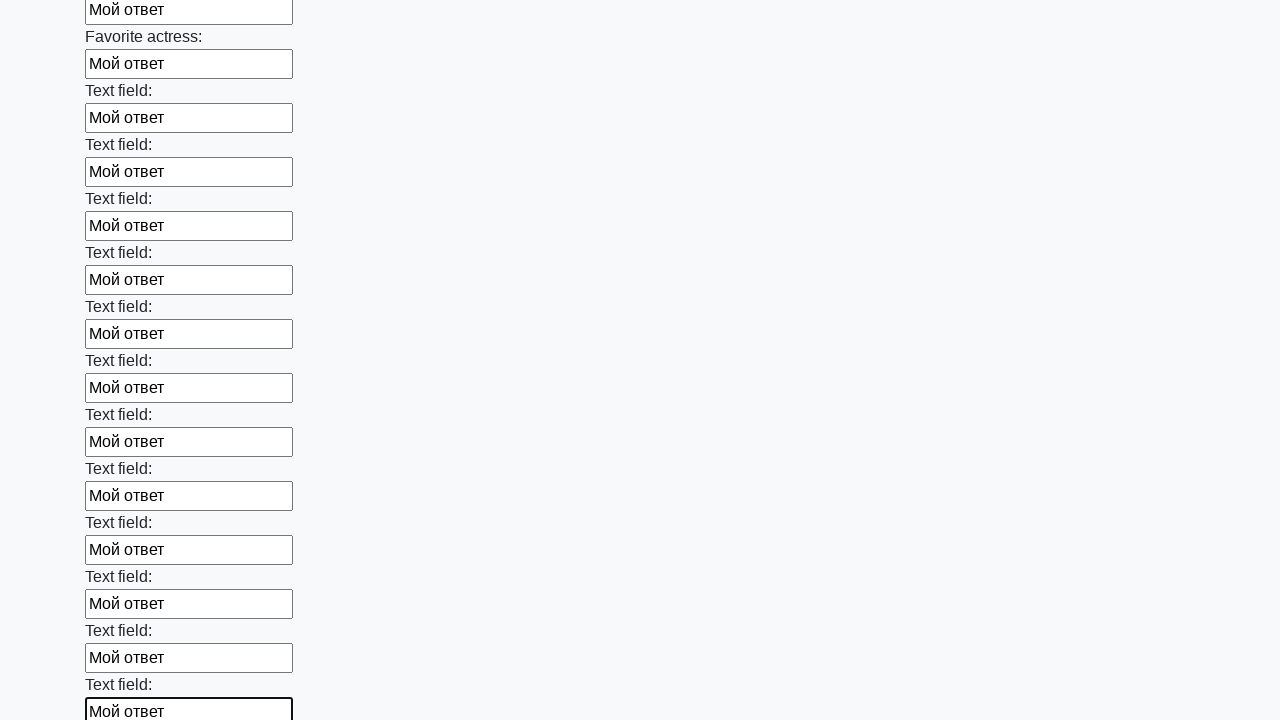

Filled a text input field with response text on xpath=//input[@type='text'] >> nth=38
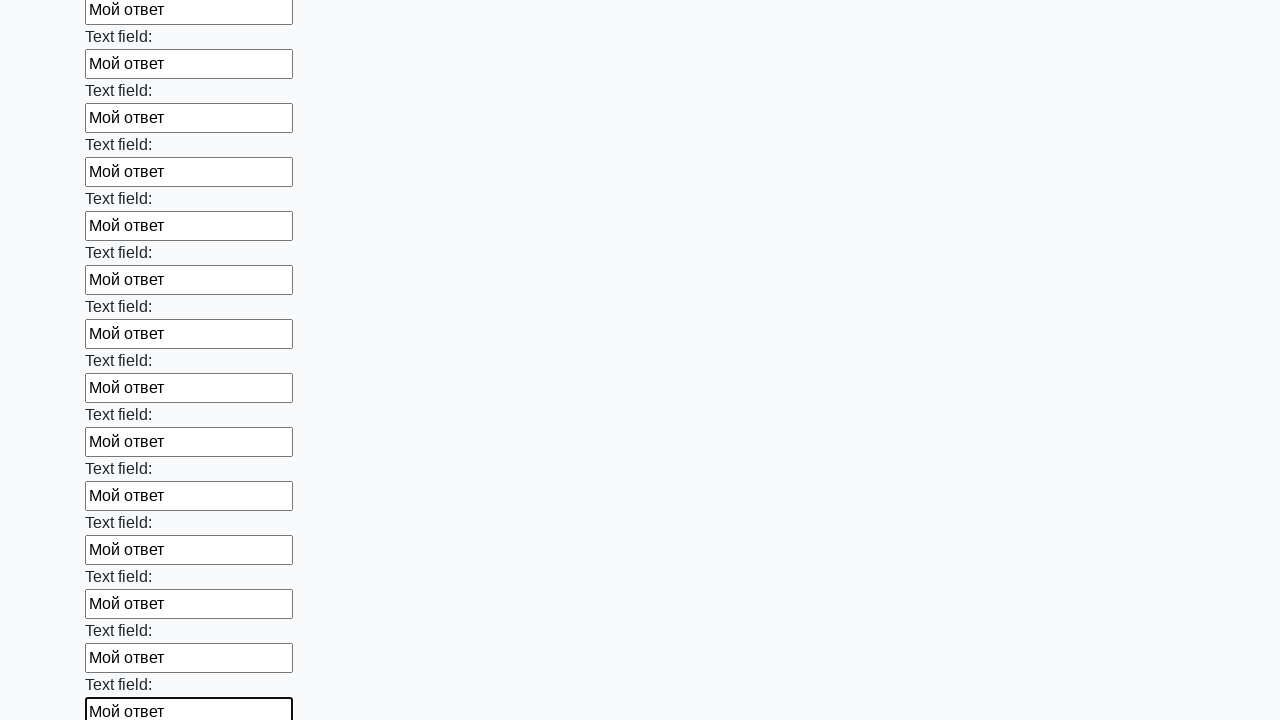

Filled a text input field with response text on xpath=//input[@type='text'] >> nth=39
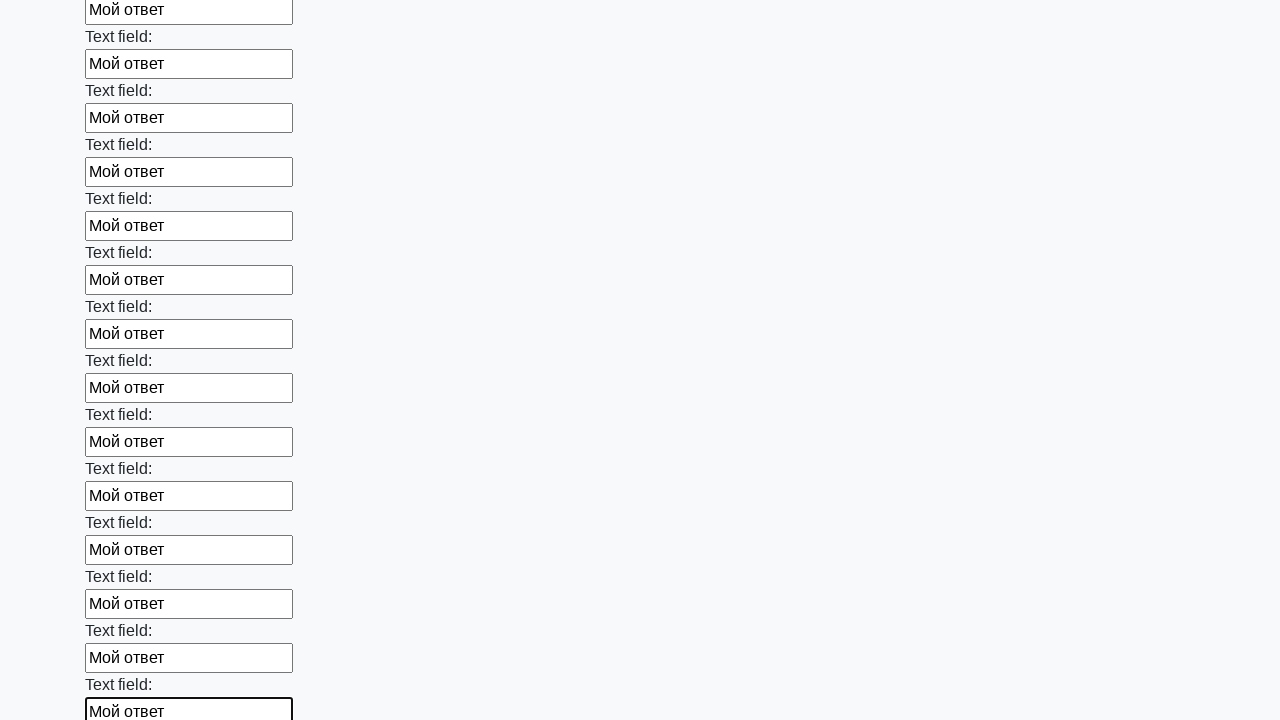

Filled a text input field with response text on xpath=//input[@type='text'] >> nth=40
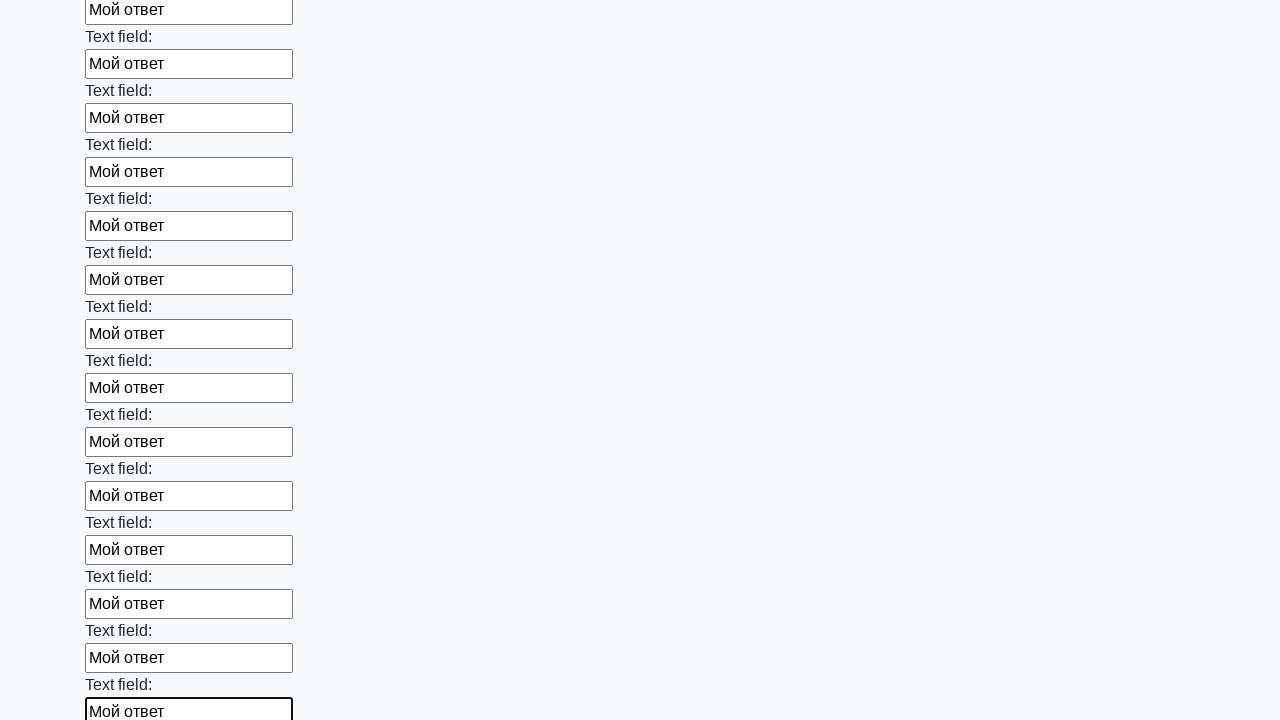

Filled a text input field with response text on xpath=//input[@type='text'] >> nth=41
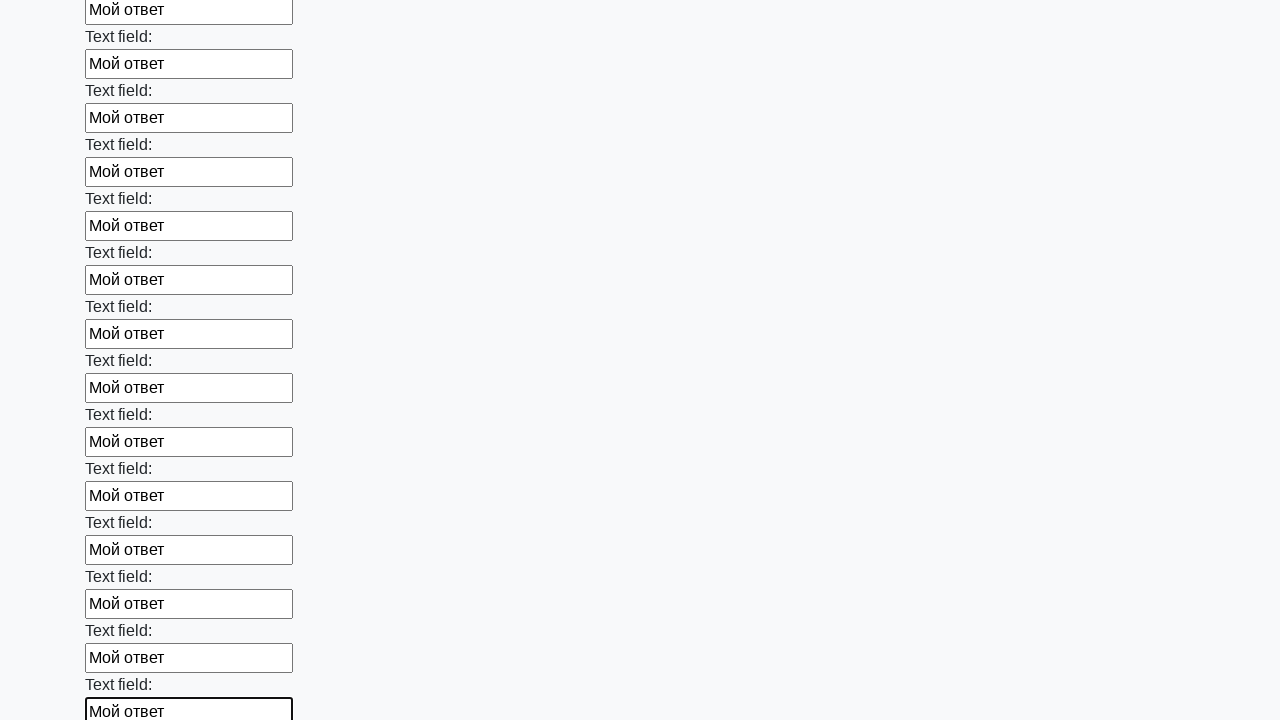

Filled a text input field with response text on xpath=//input[@type='text'] >> nth=42
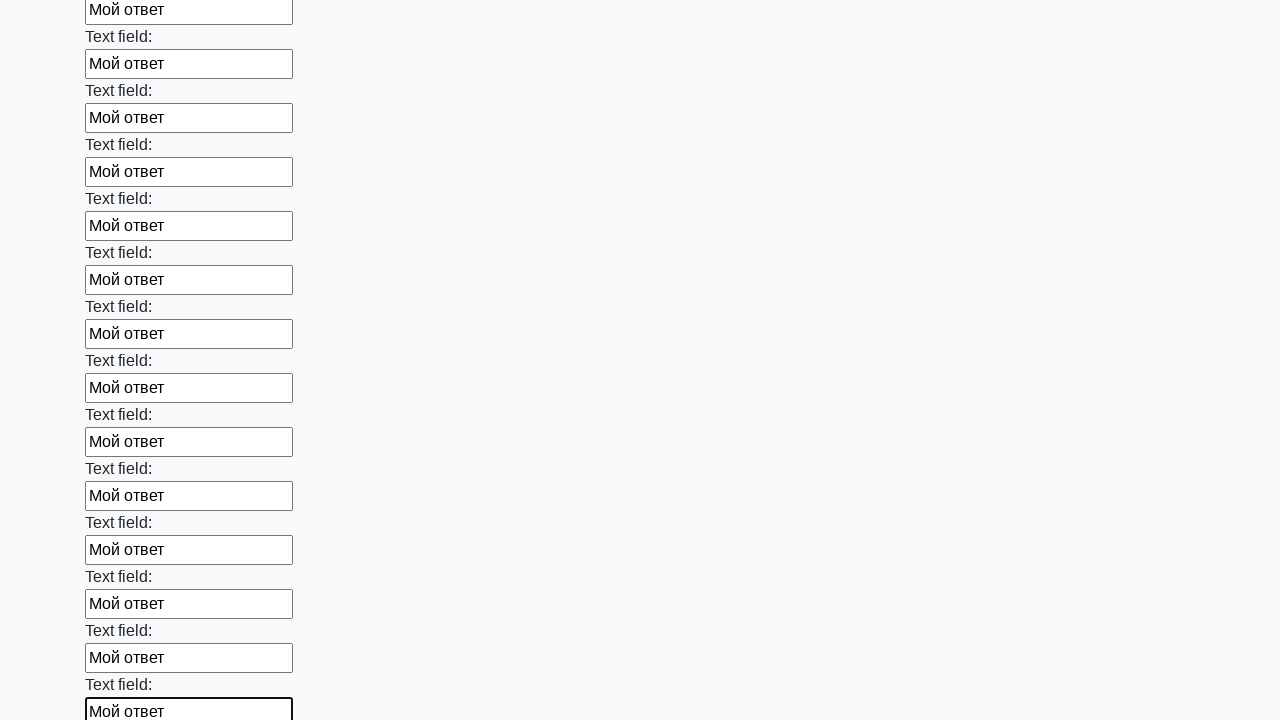

Filled a text input field with response text on xpath=//input[@type='text'] >> nth=43
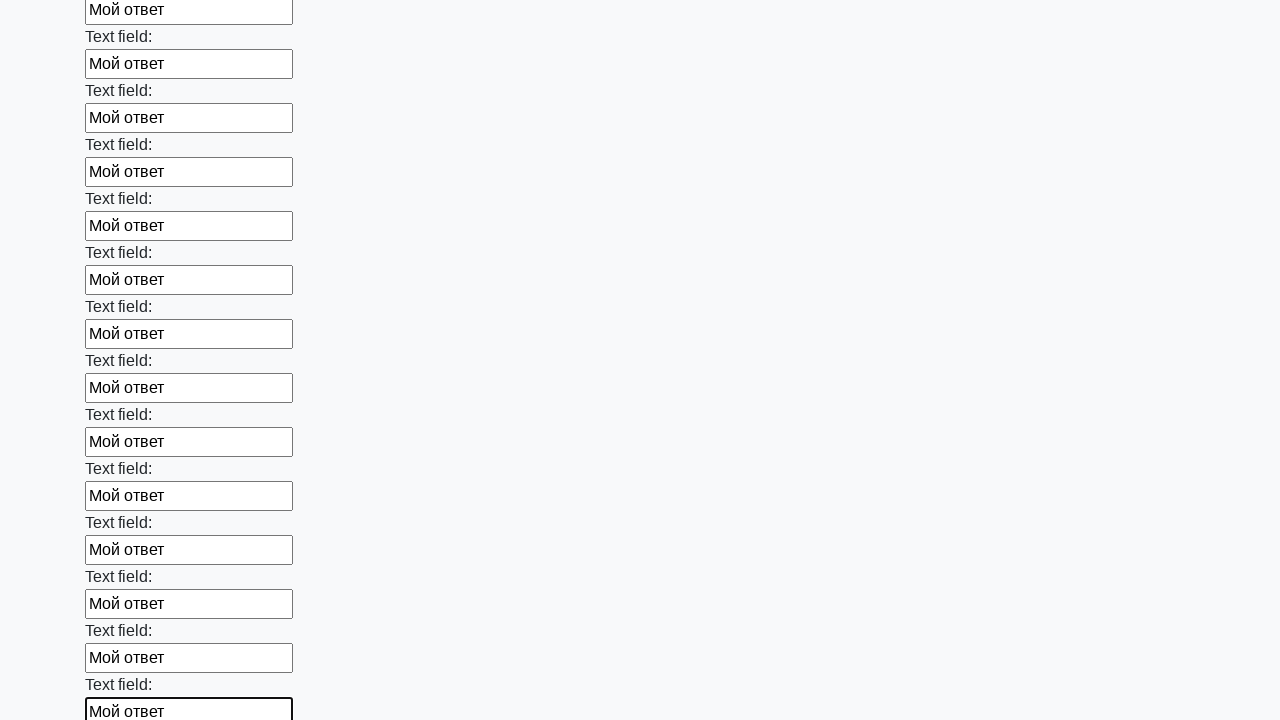

Filled a text input field with response text on xpath=//input[@type='text'] >> nth=44
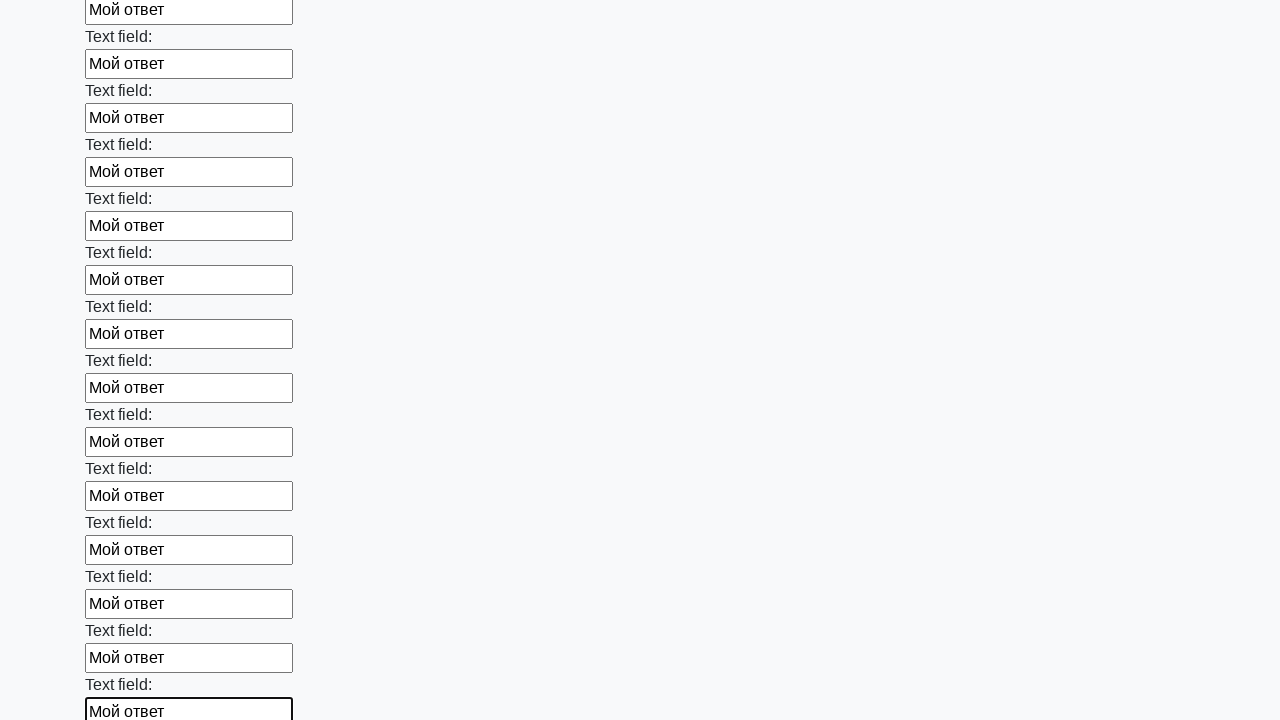

Filled a text input field with response text on xpath=//input[@type='text'] >> nth=45
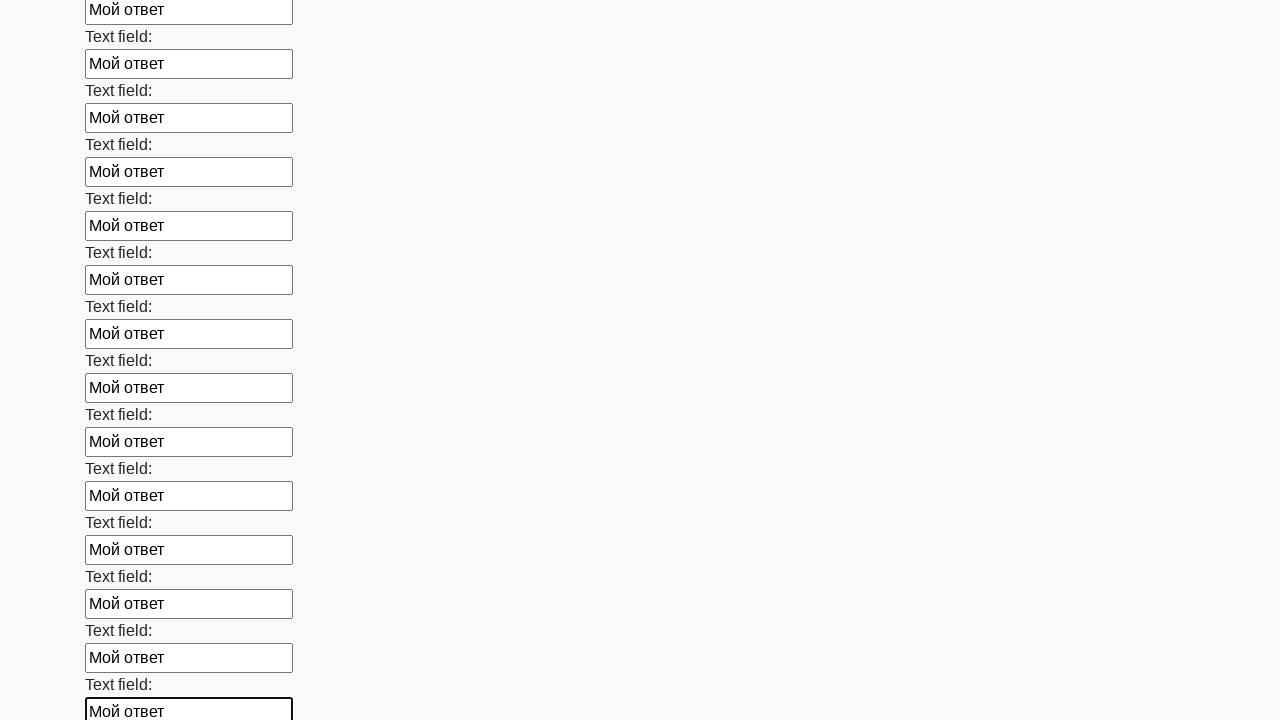

Filled a text input field with response text on xpath=//input[@type='text'] >> nth=46
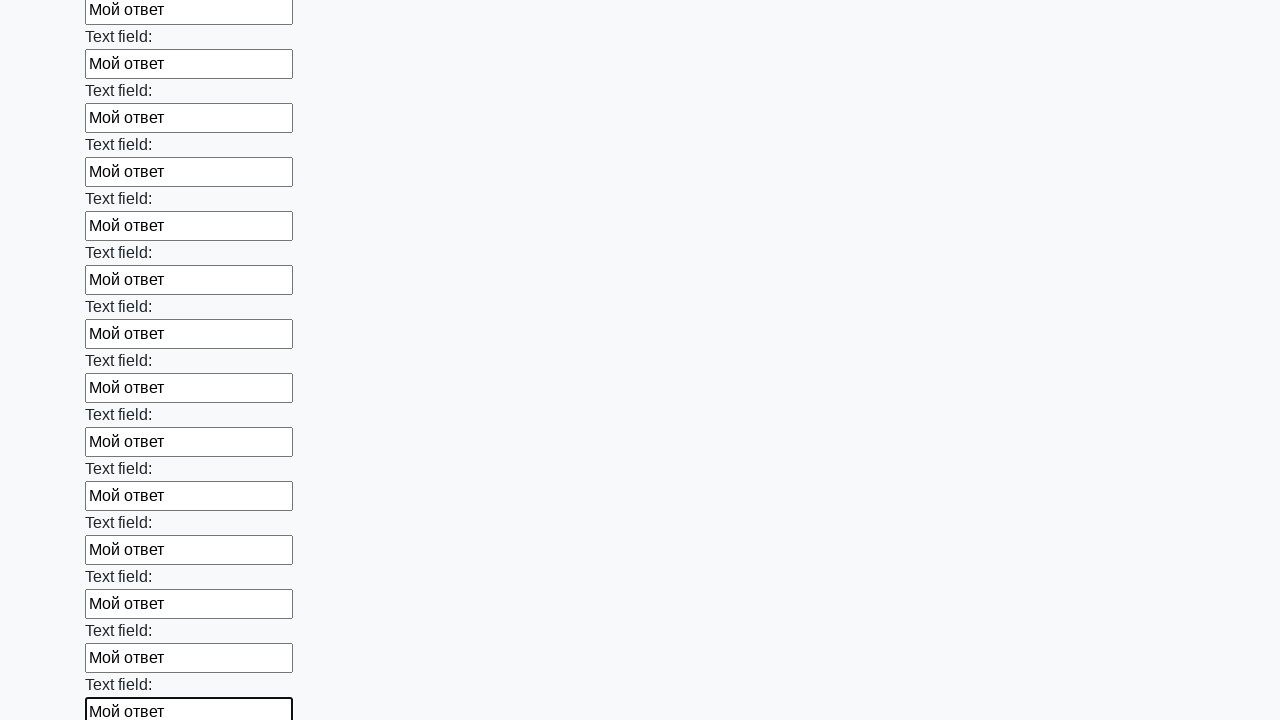

Filled a text input field with response text on xpath=//input[@type='text'] >> nth=47
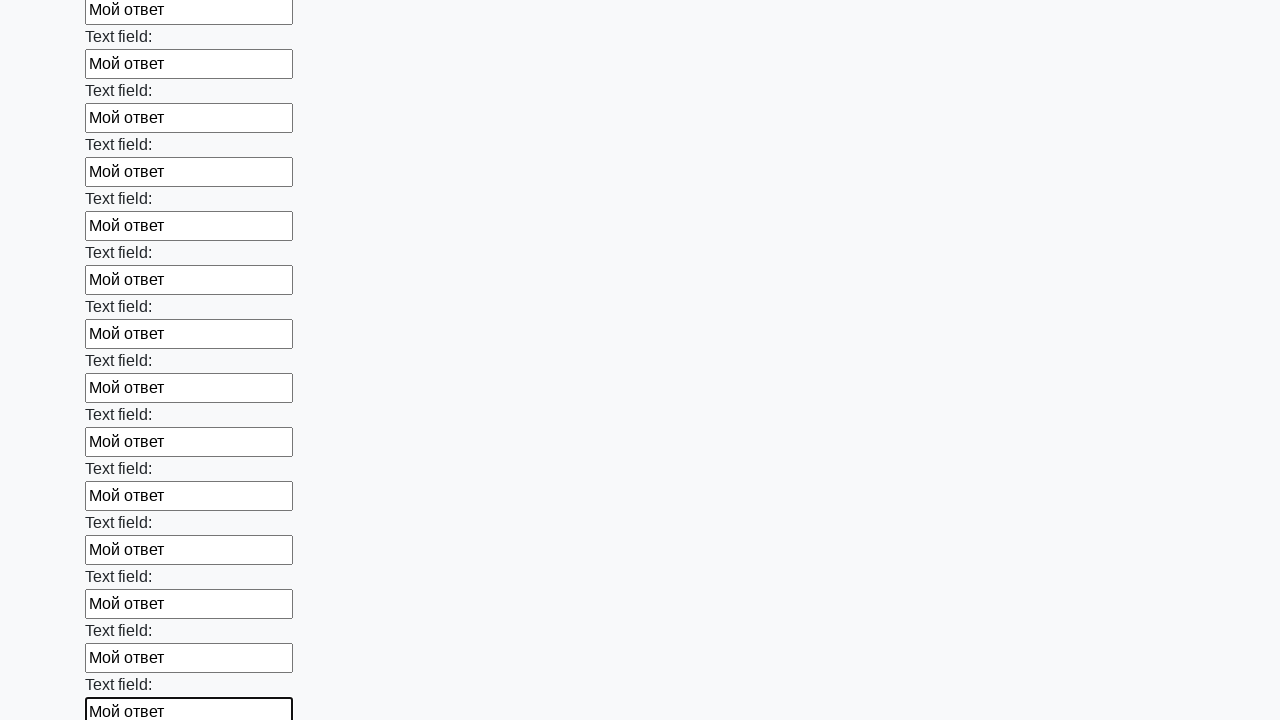

Filled a text input field with response text on xpath=//input[@type='text'] >> nth=48
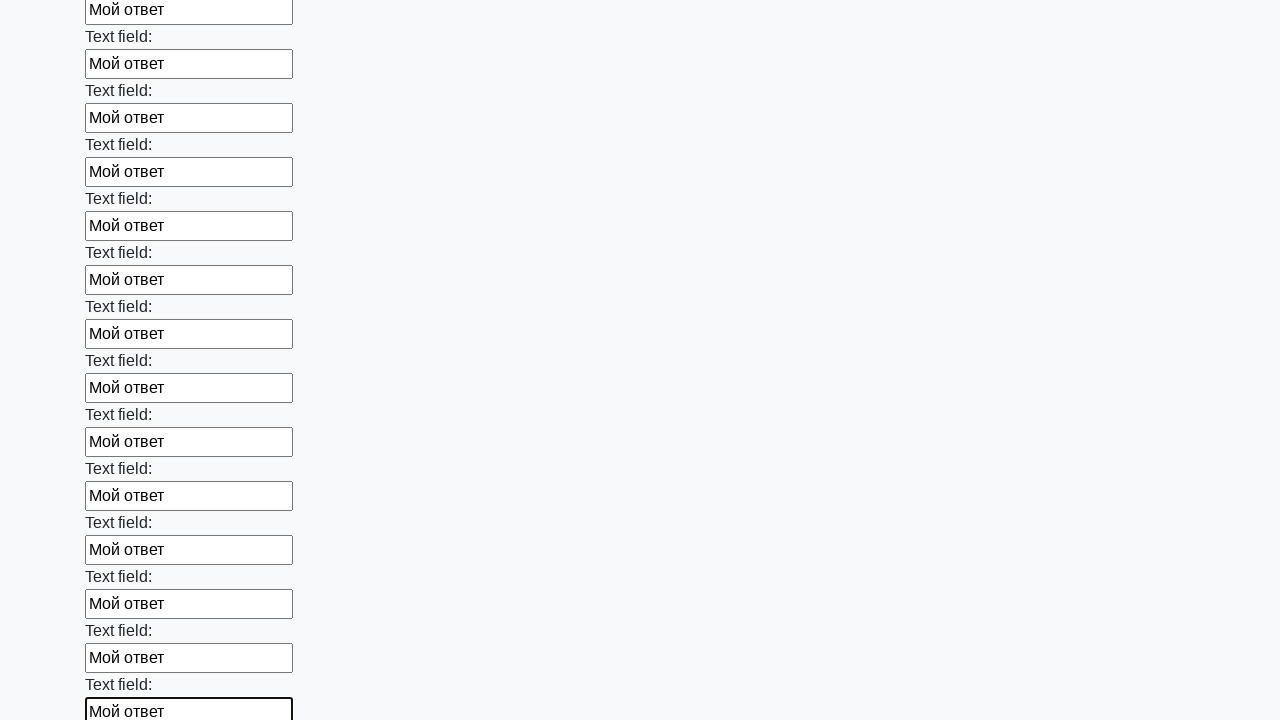

Filled a text input field with response text on xpath=//input[@type='text'] >> nth=49
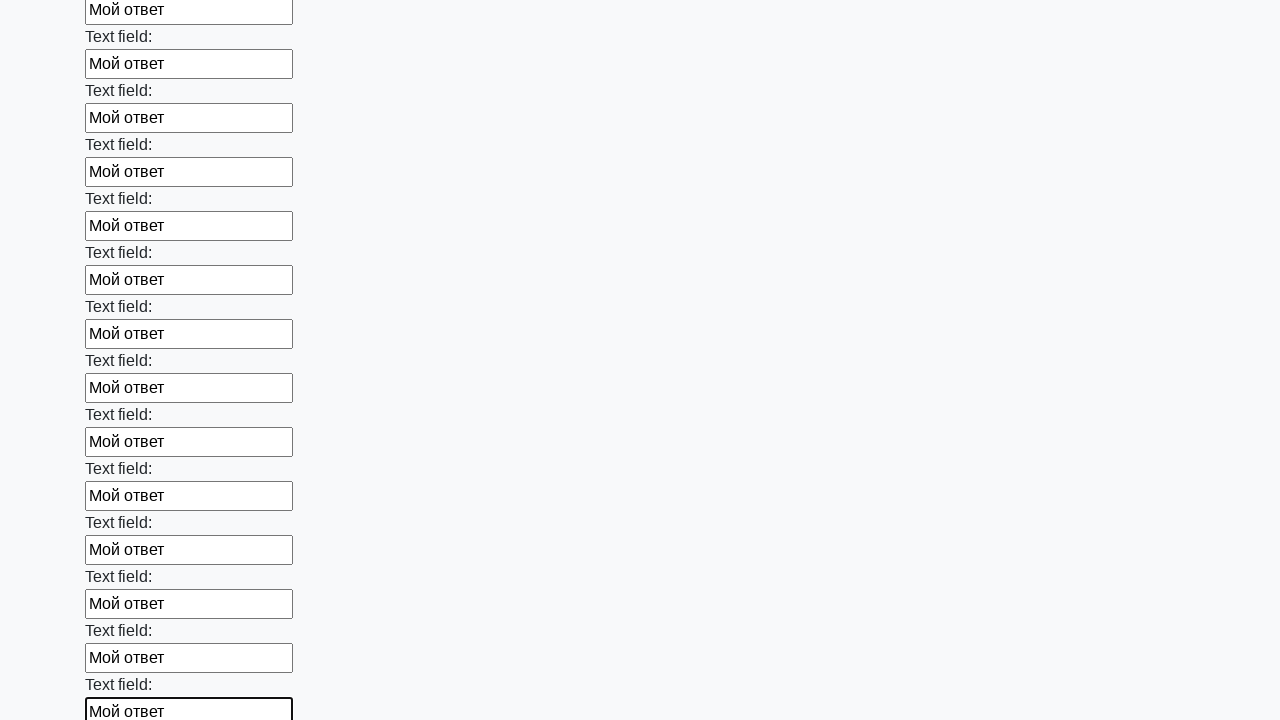

Filled a text input field with response text on xpath=//input[@type='text'] >> nth=50
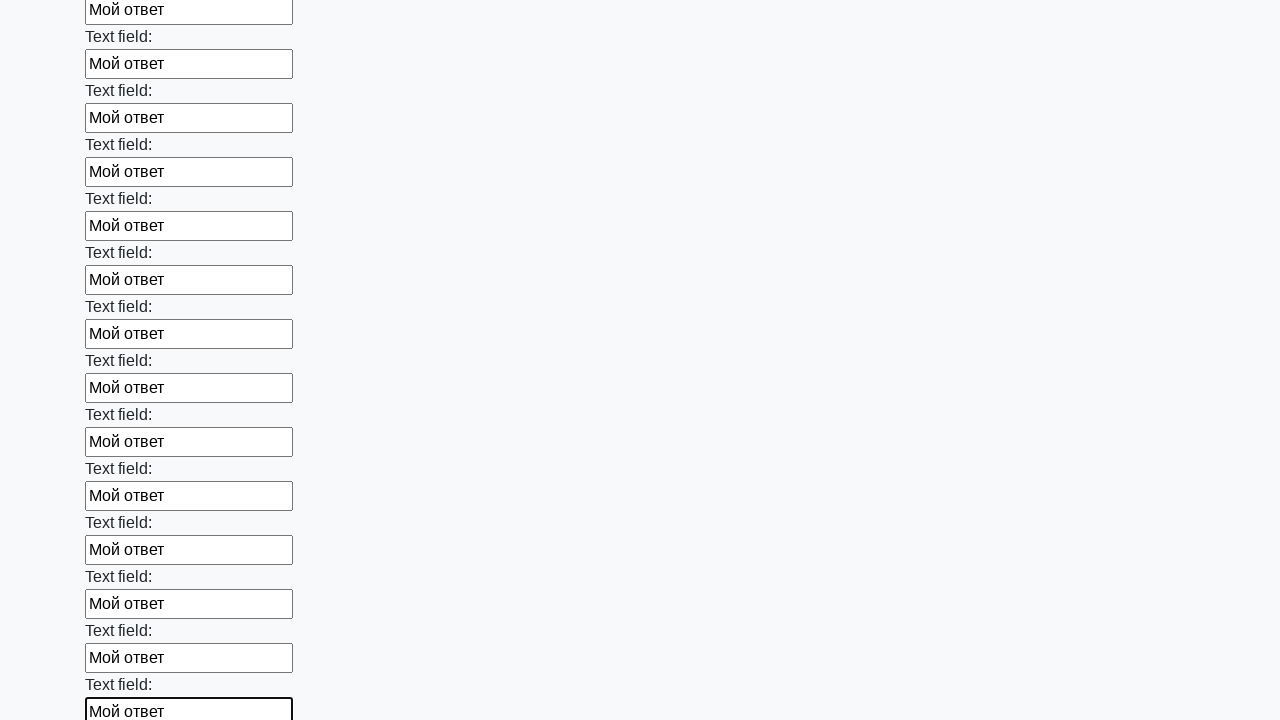

Filled a text input field with response text on xpath=//input[@type='text'] >> nth=51
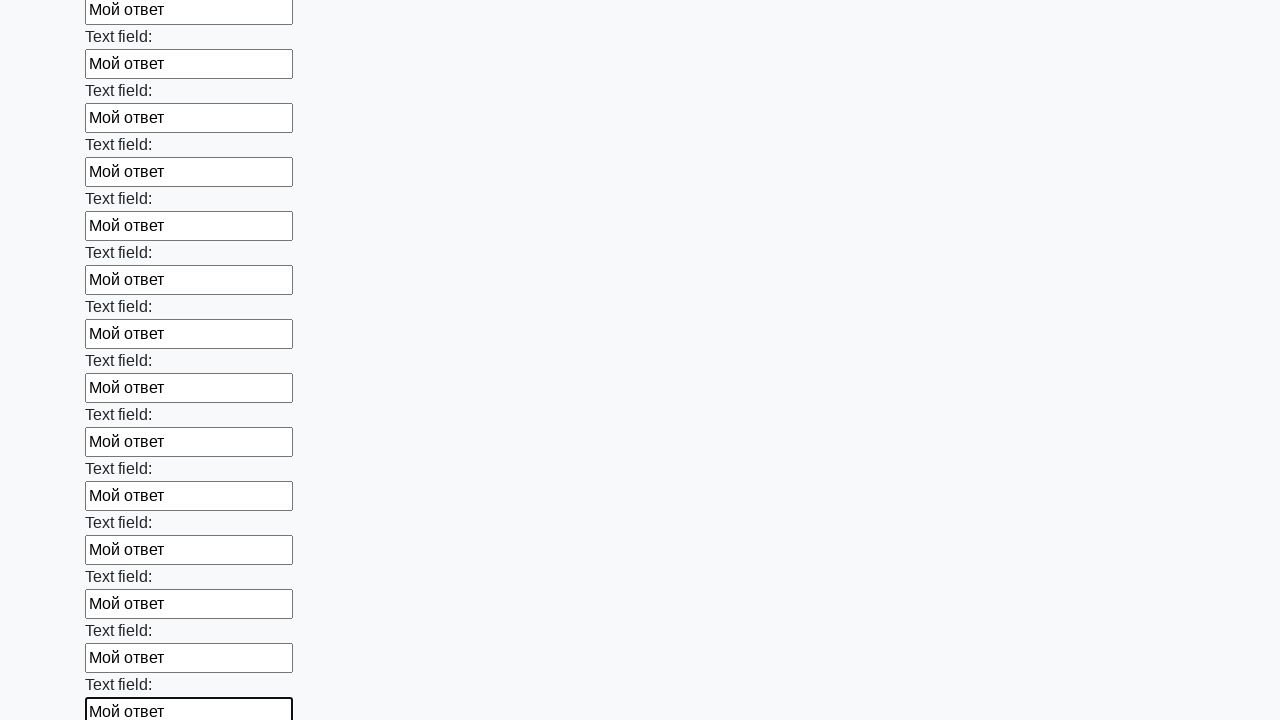

Filled a text input field with response text on xpath=//input[@type='text'] >> nth=52
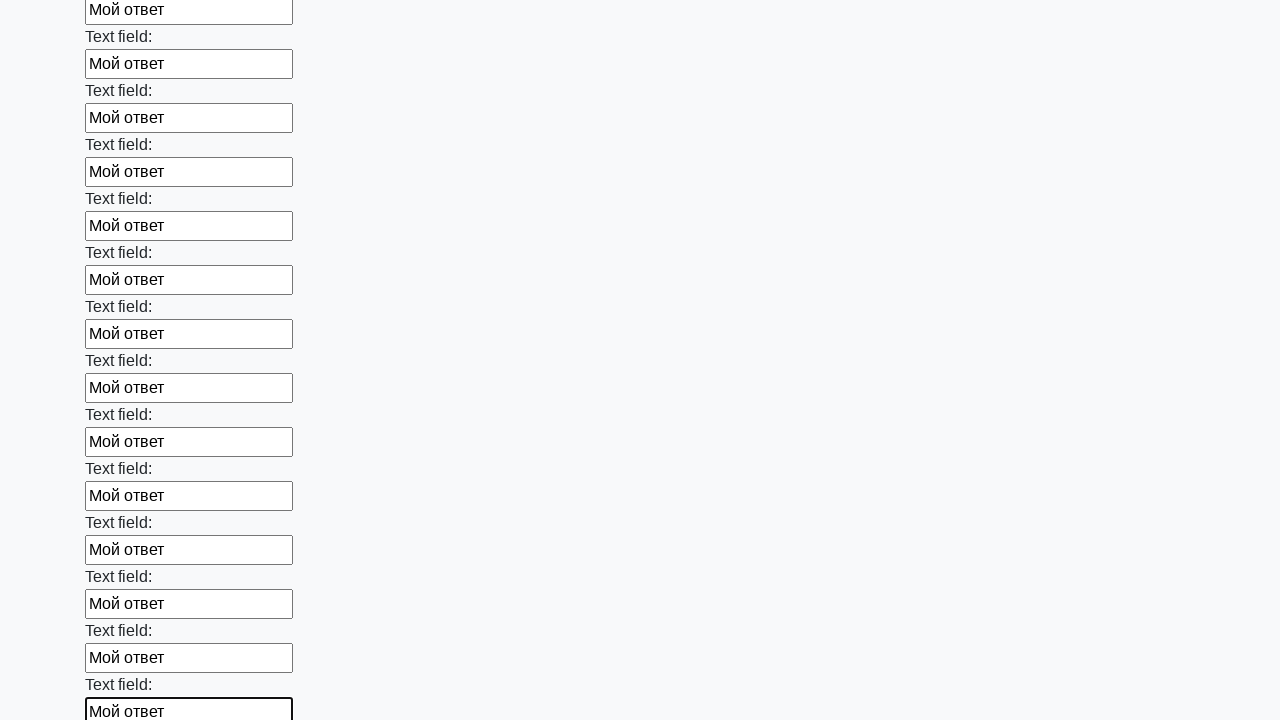

Filled a text input field with response text on xpath=//input[@type='text'] >> nth=53
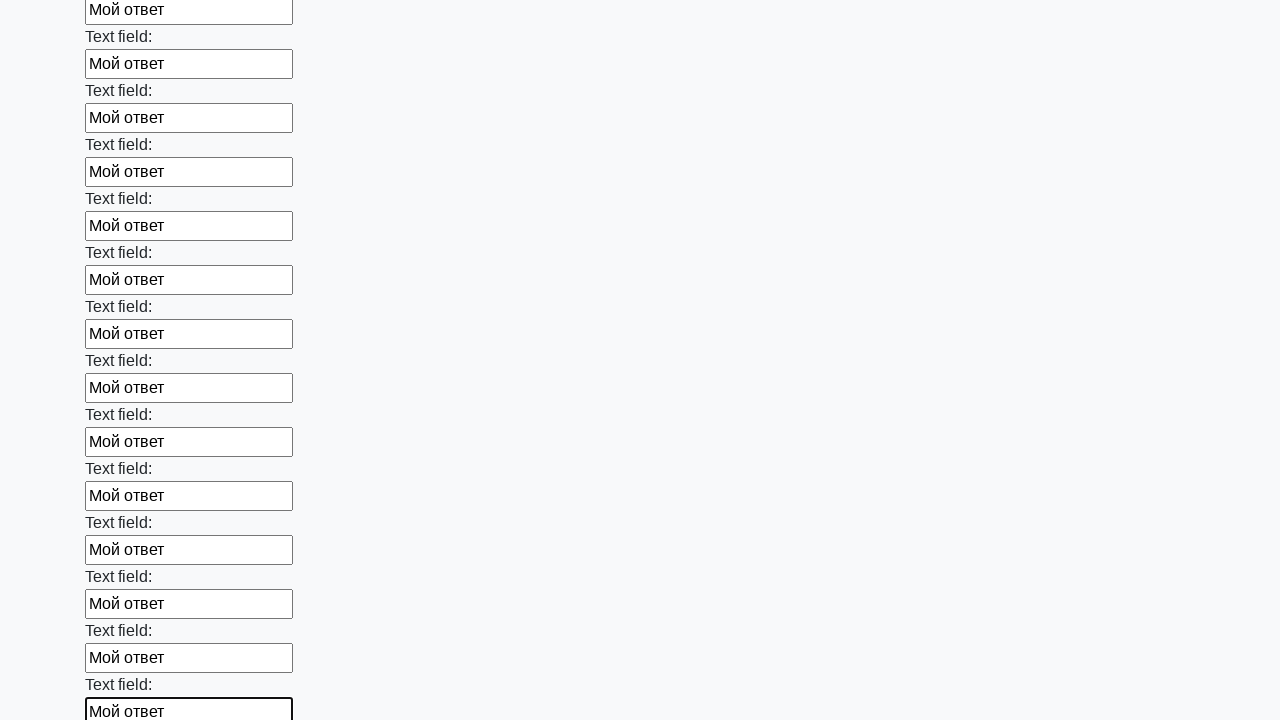

Filled a text input field with response text on xpath=//input[@type='text'] >> nth=54
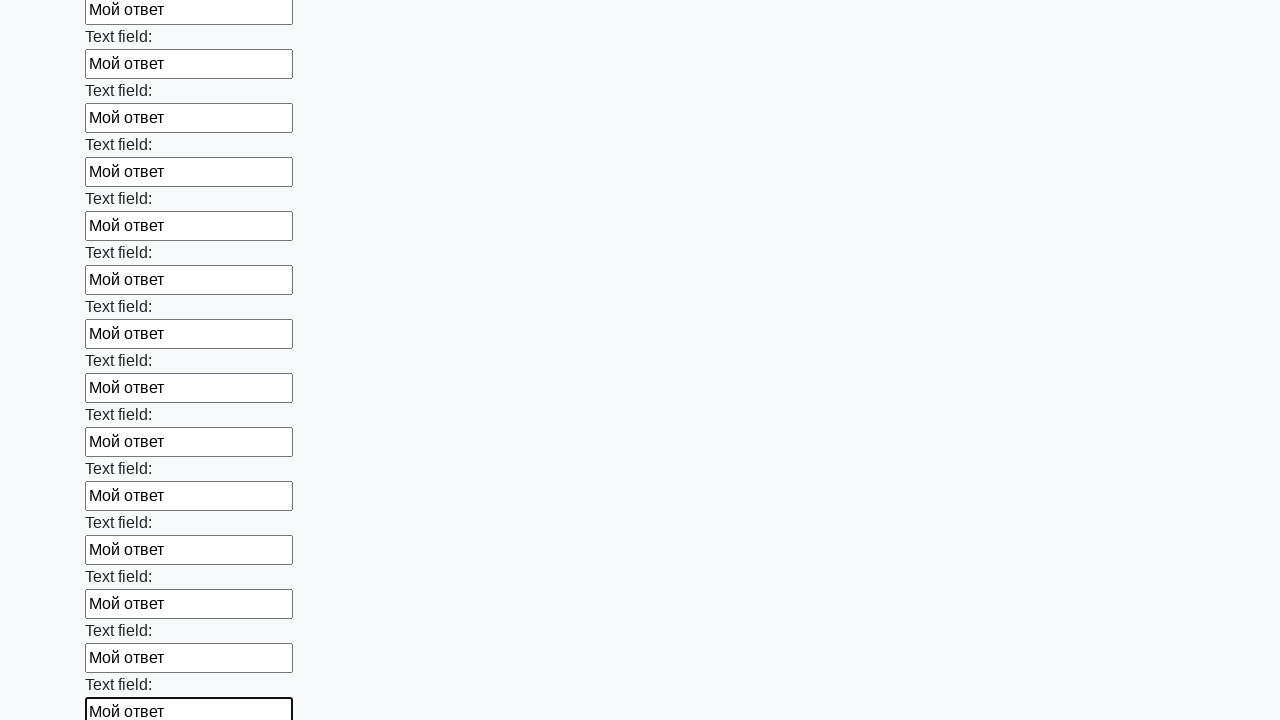

Filled a text input field with response text on xpath=//input[@type='text'] >> nth=55
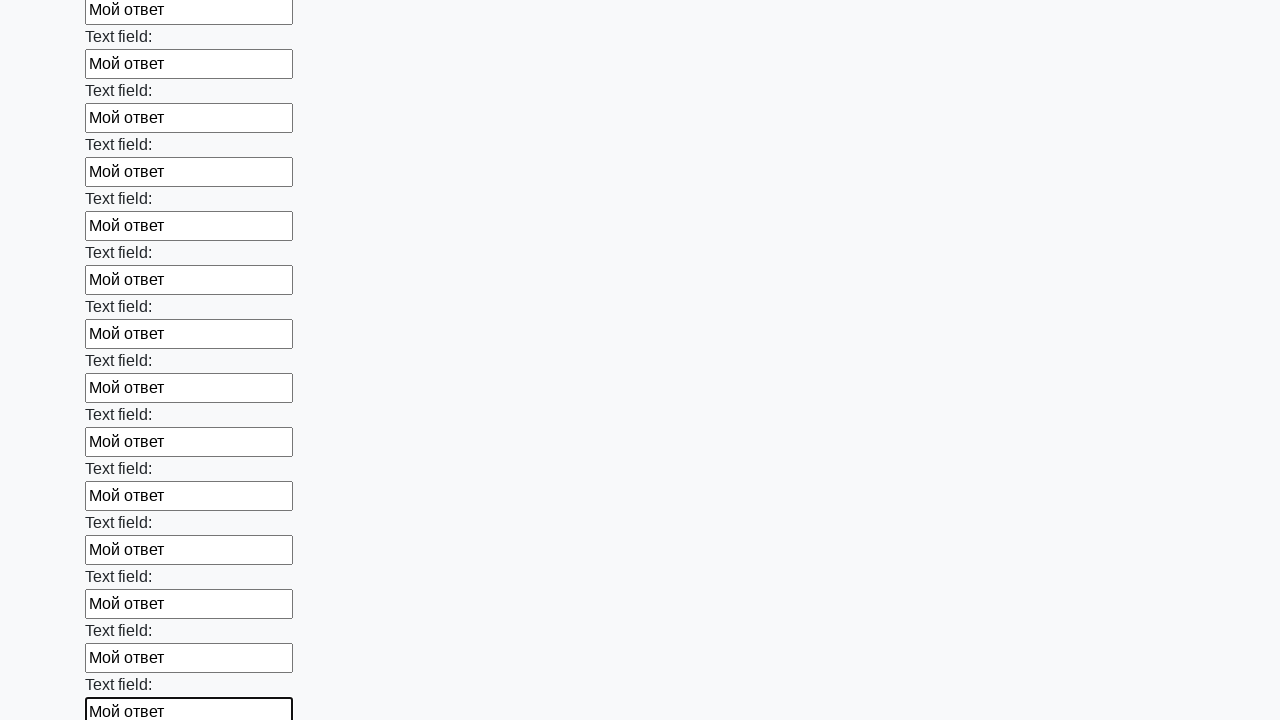

Filled a text input field with response text on xpath=//input[@type='text'] >> nth=56
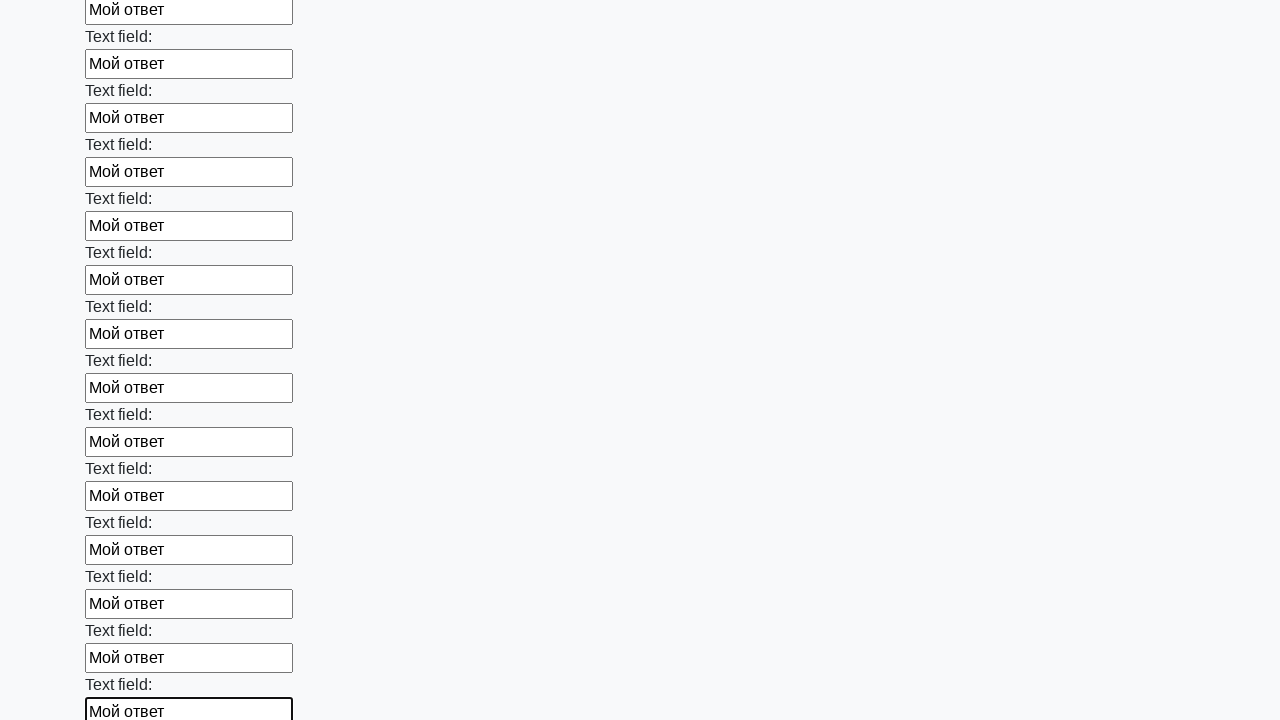

Filled a text input field with response text on xpath=//input[@type='text'] >> nth=57
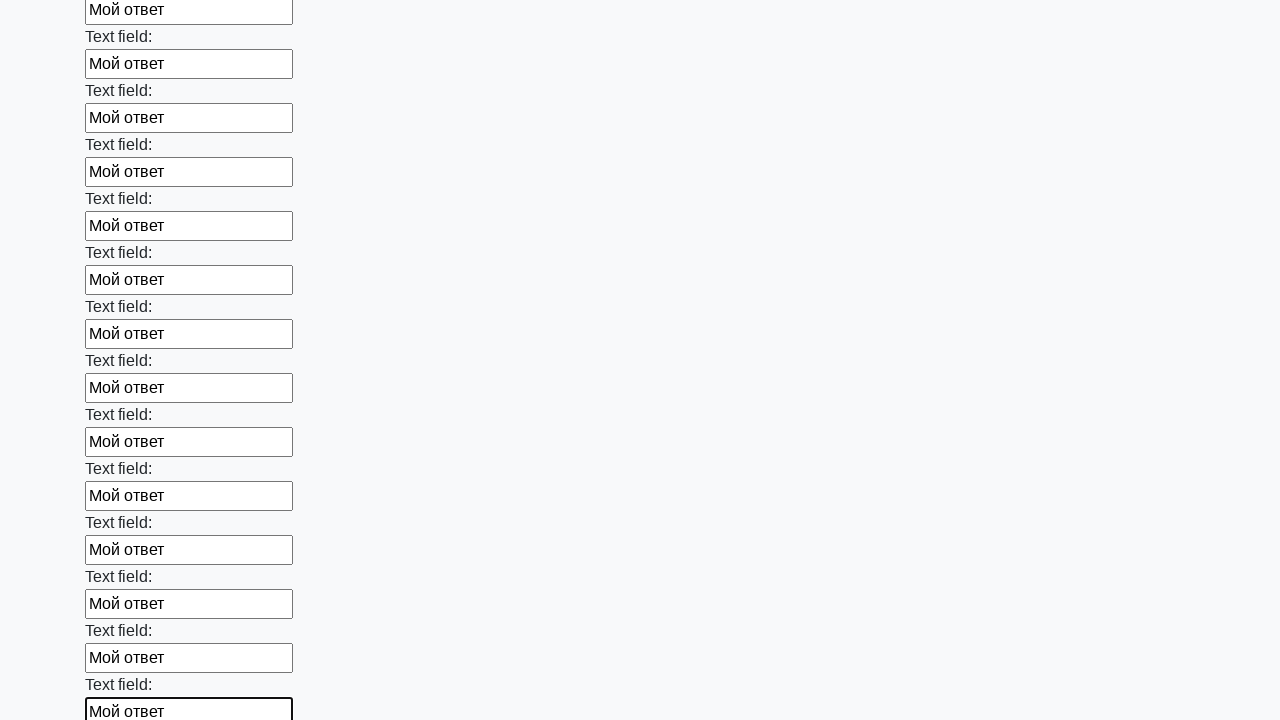

Filled a text input field with response text on xpath=//input[@type='text'] >> nth=58
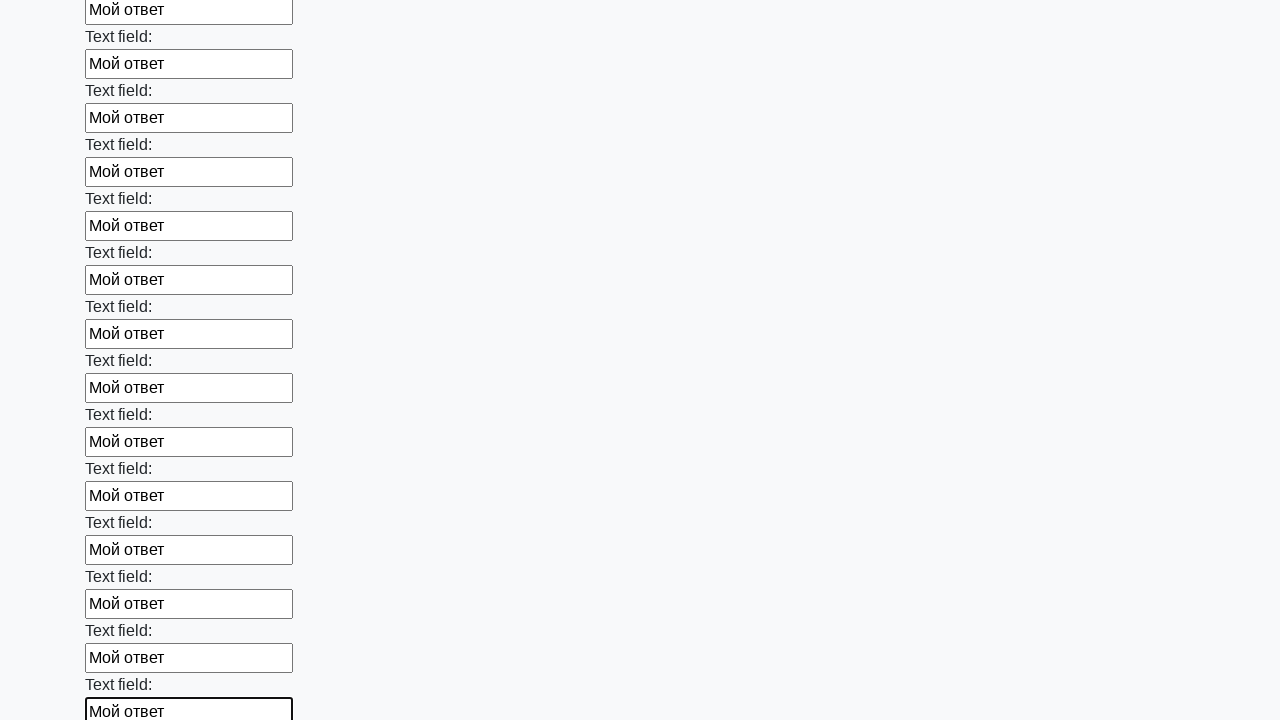

Filled a text input field with response text on xpath=//input[@type='text'] >> nth=59
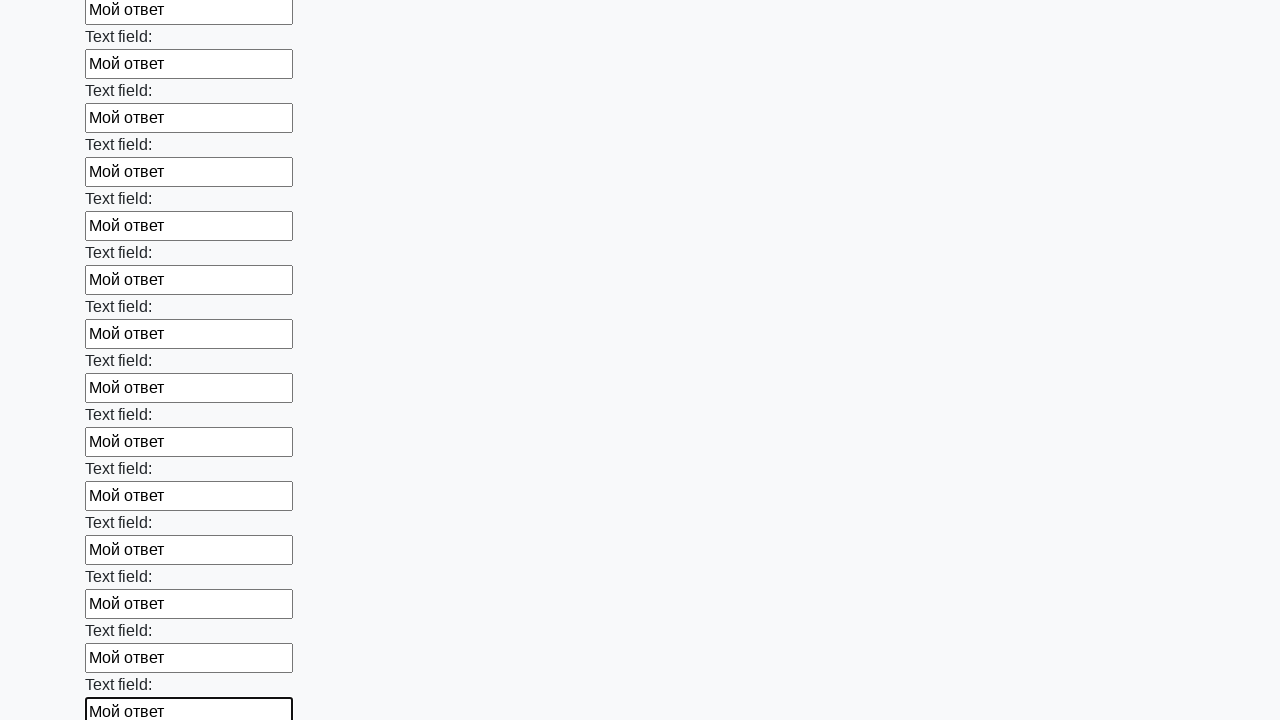

Filled a text input field with response text on xpath=//input[@type='text'] >> nth=60
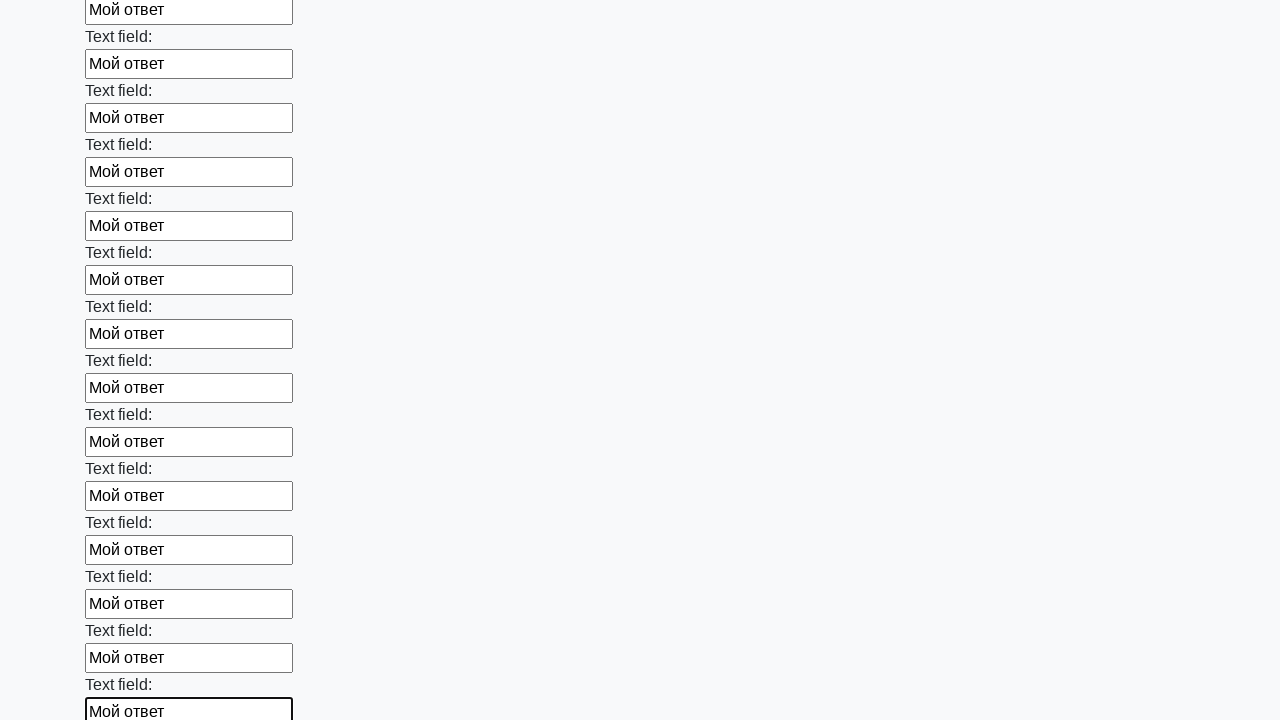

Filled a text input field with response text on xpath=//input[@type='text'] >> nth=61
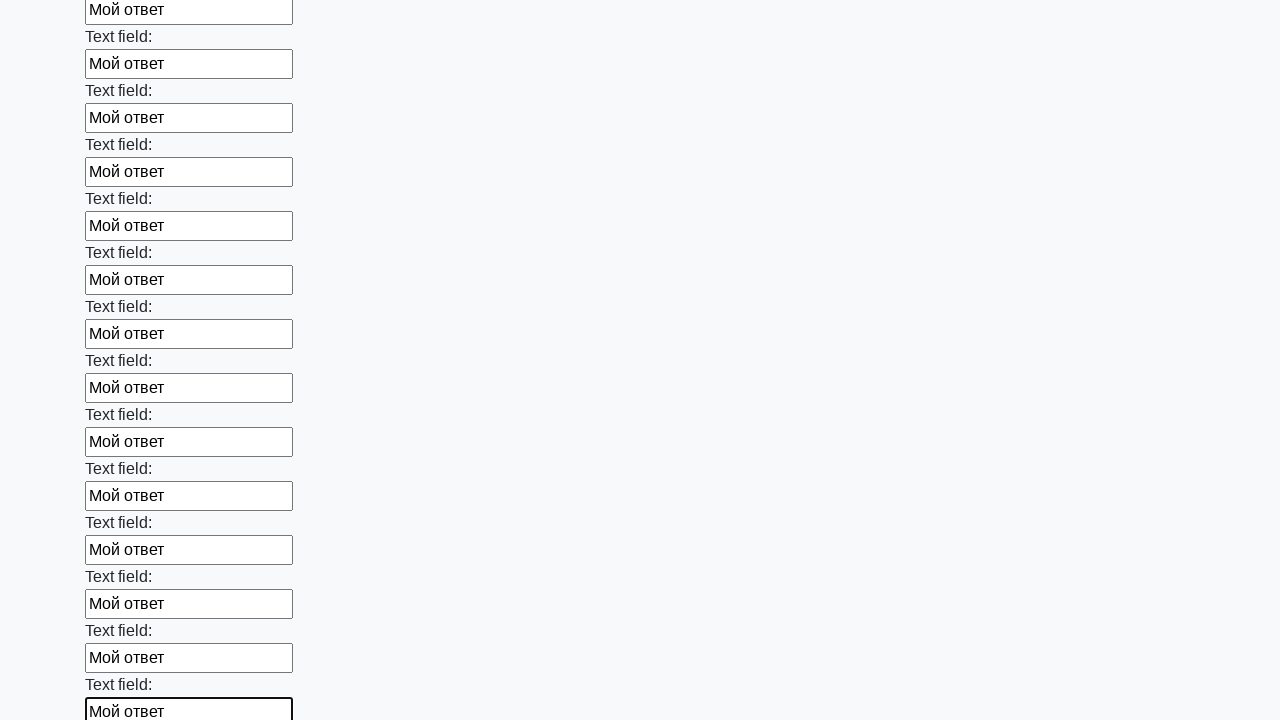

Filled a text input field with response text on xpath=//input[@type='text'] >> nth=62
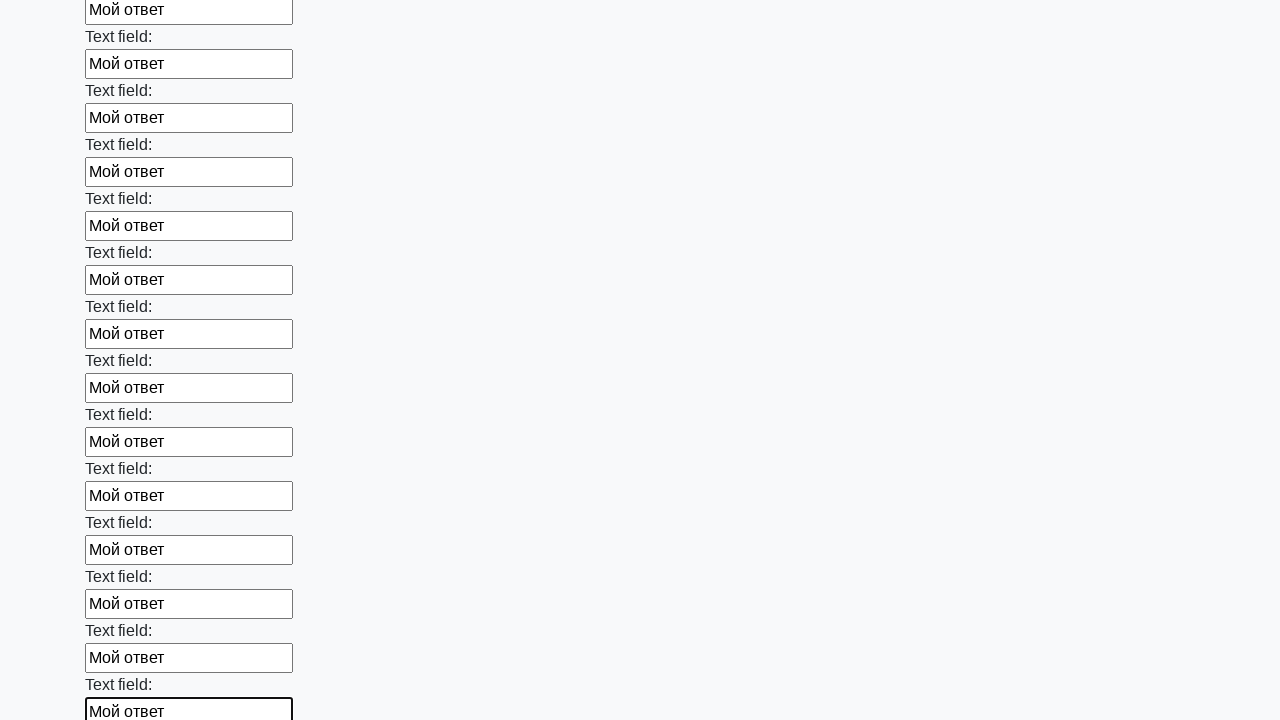

Filled a text input field with response text on xpath=//input[@type='text'] >> nth=63
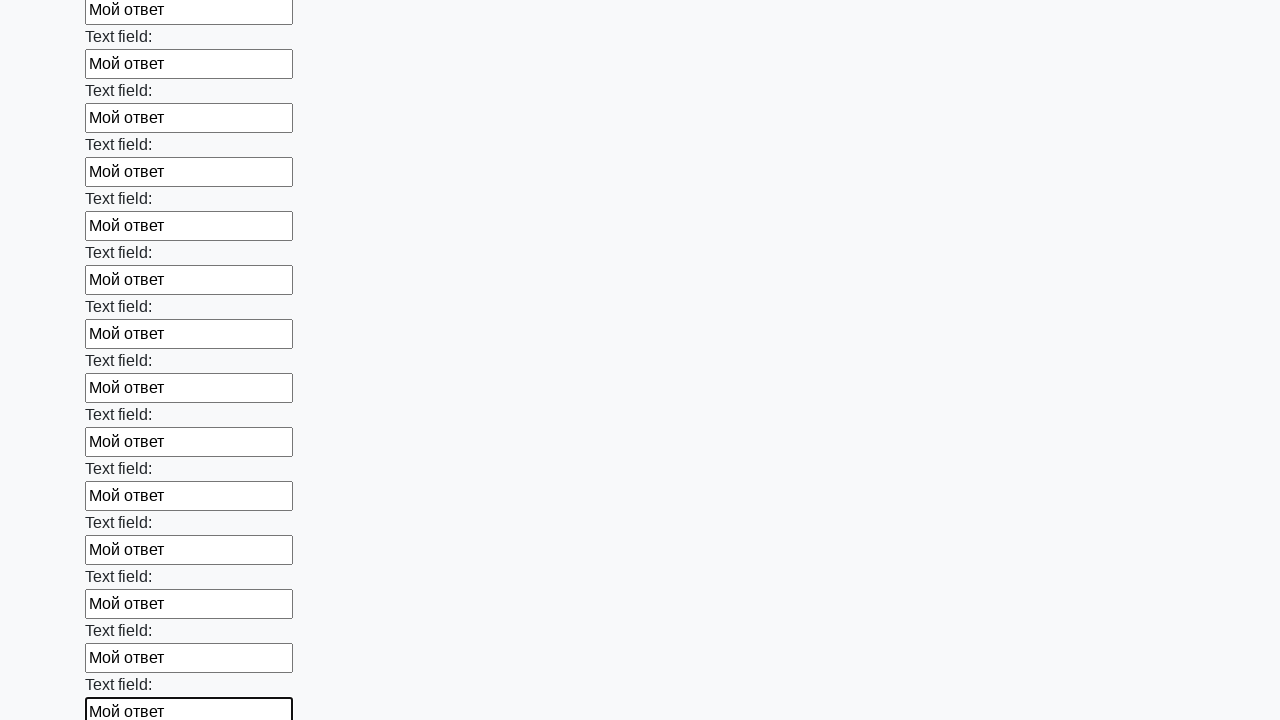

Filled a text input field with response text on xpath=//input[@type='text'] >> nth=64
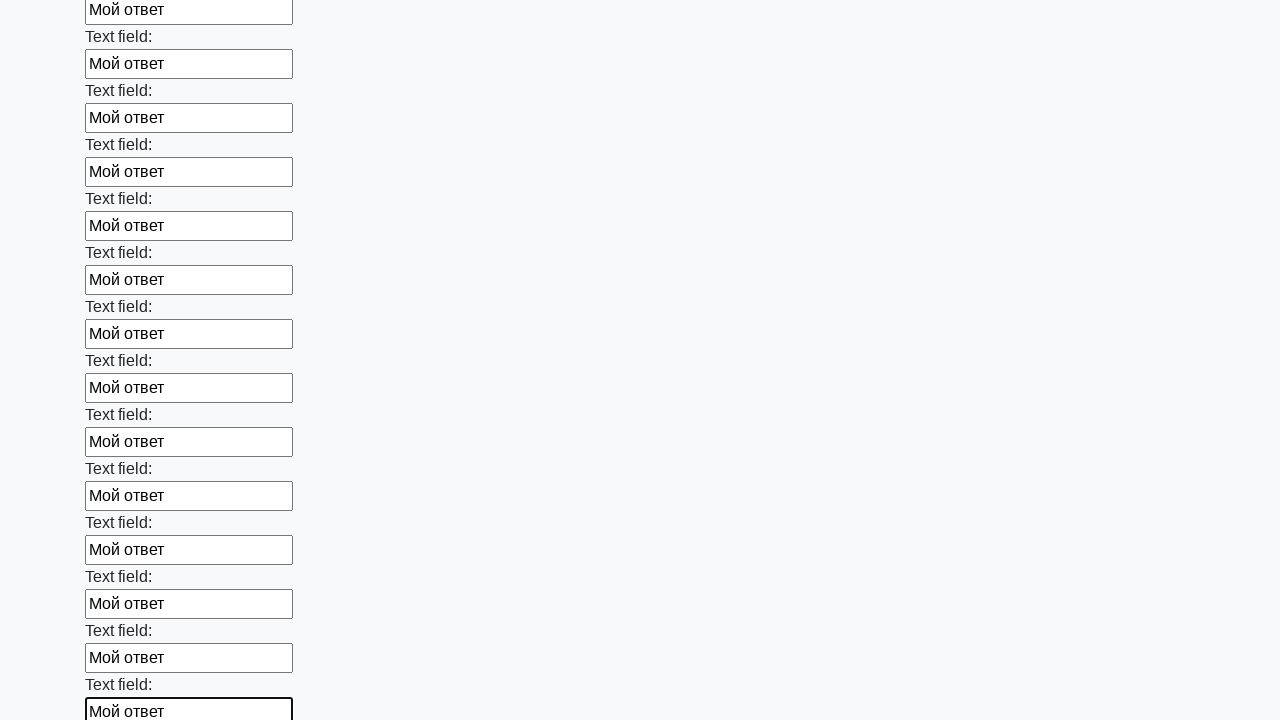

Filled a text input field with response text on xpath=//input[@type='text'] >> nth=65
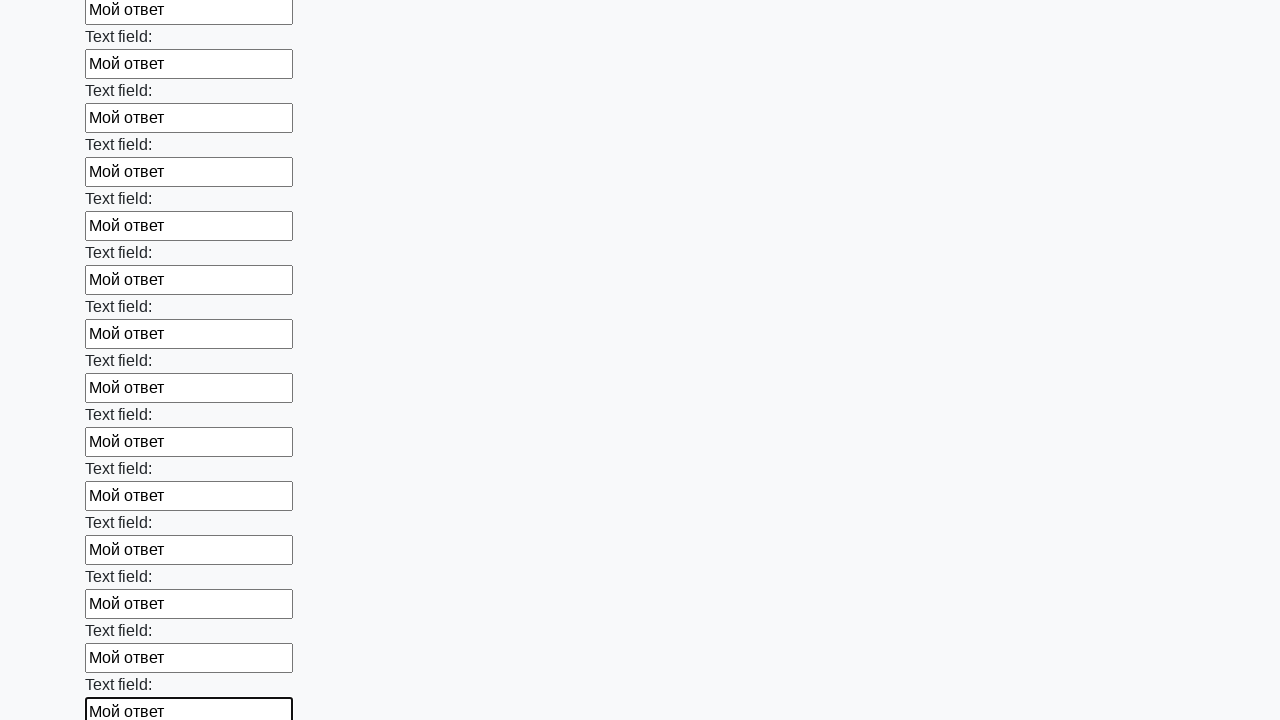

Filled a text input field with response text on xpath=//input[@type='text'] >> nth=66
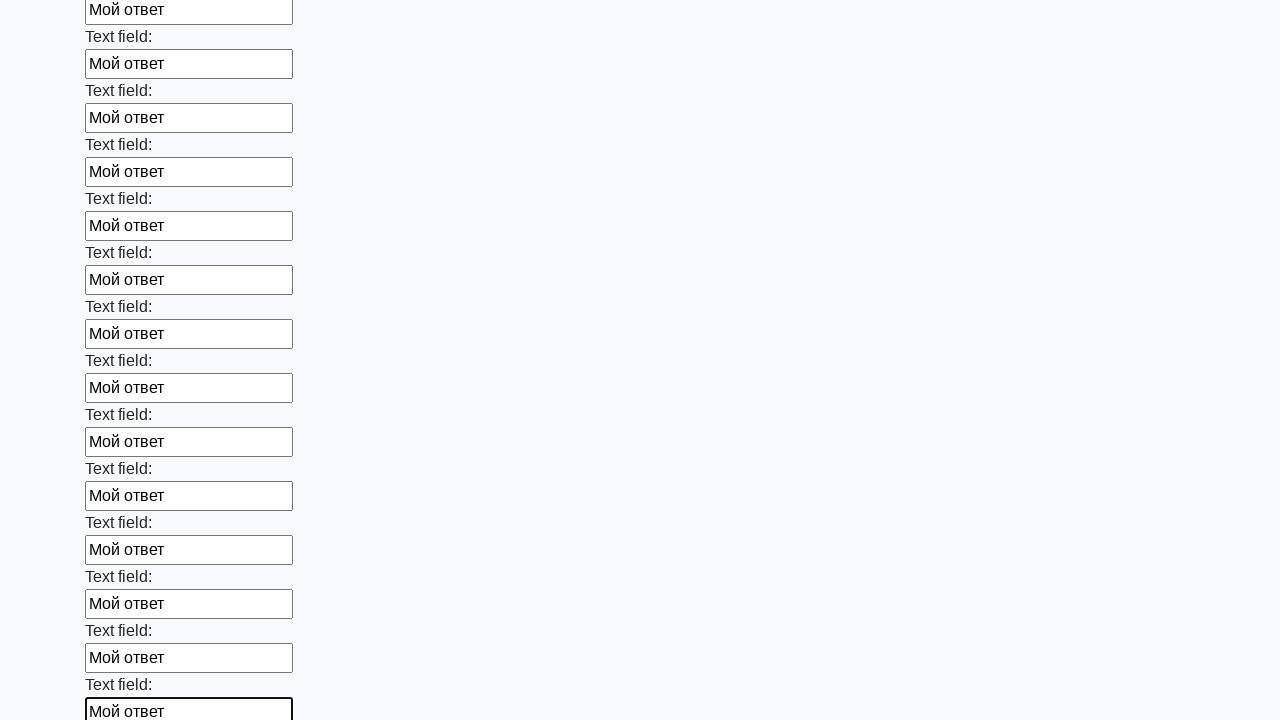

Filled a text input field with response text on xpath=//input[@type='text'] >> nth=67
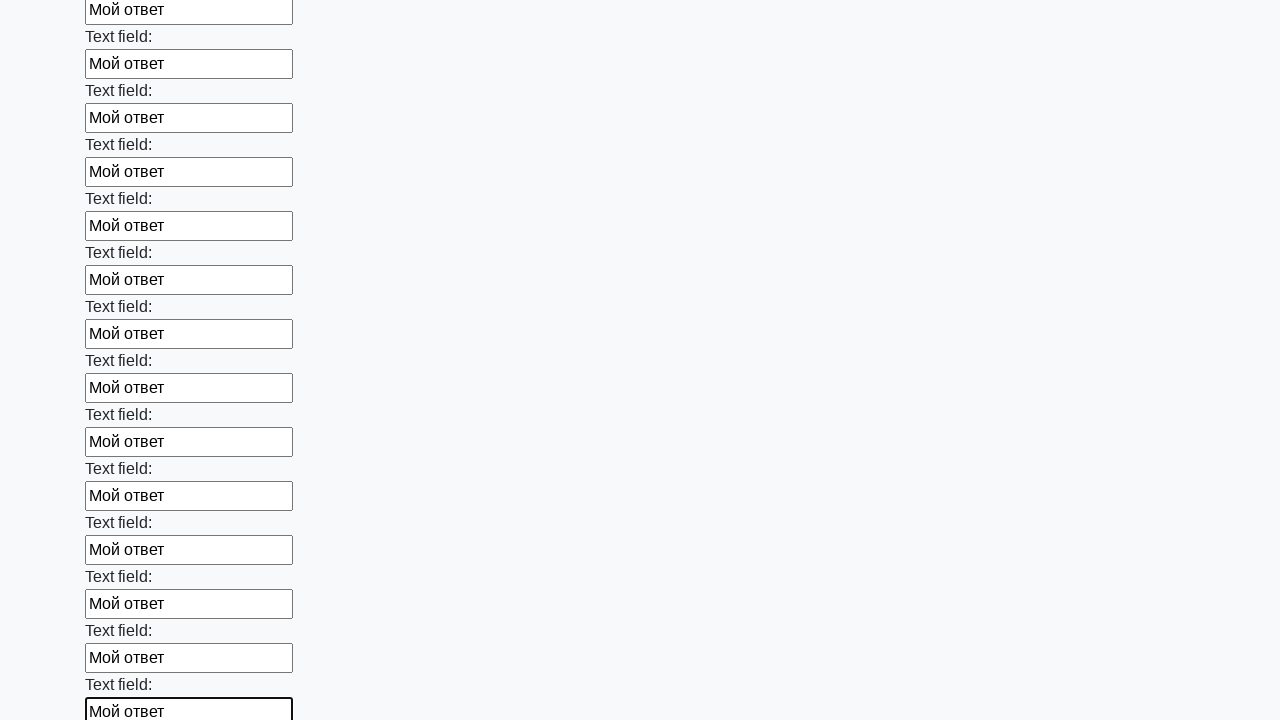

Filled a text input field with response text on xpath=//input[@type='text'] >> nth=68
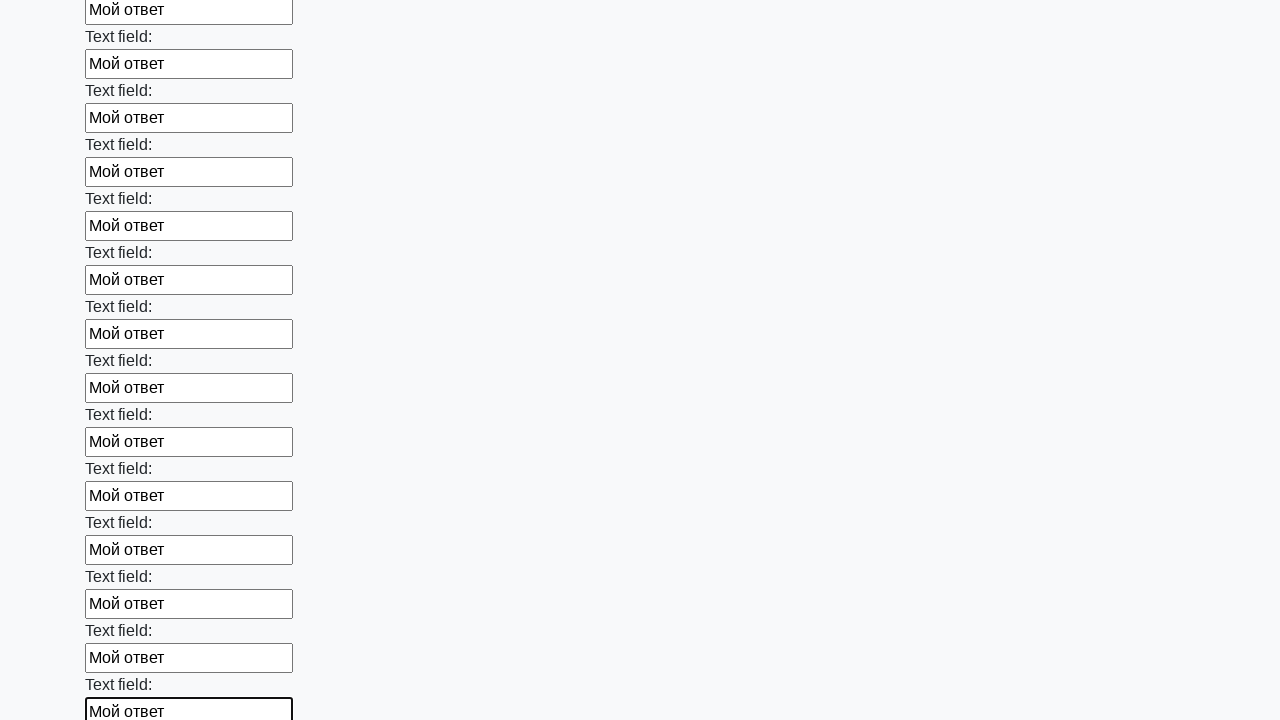

Filled a text input field with response text on xpath=//input[@type='text'] >> nth=69
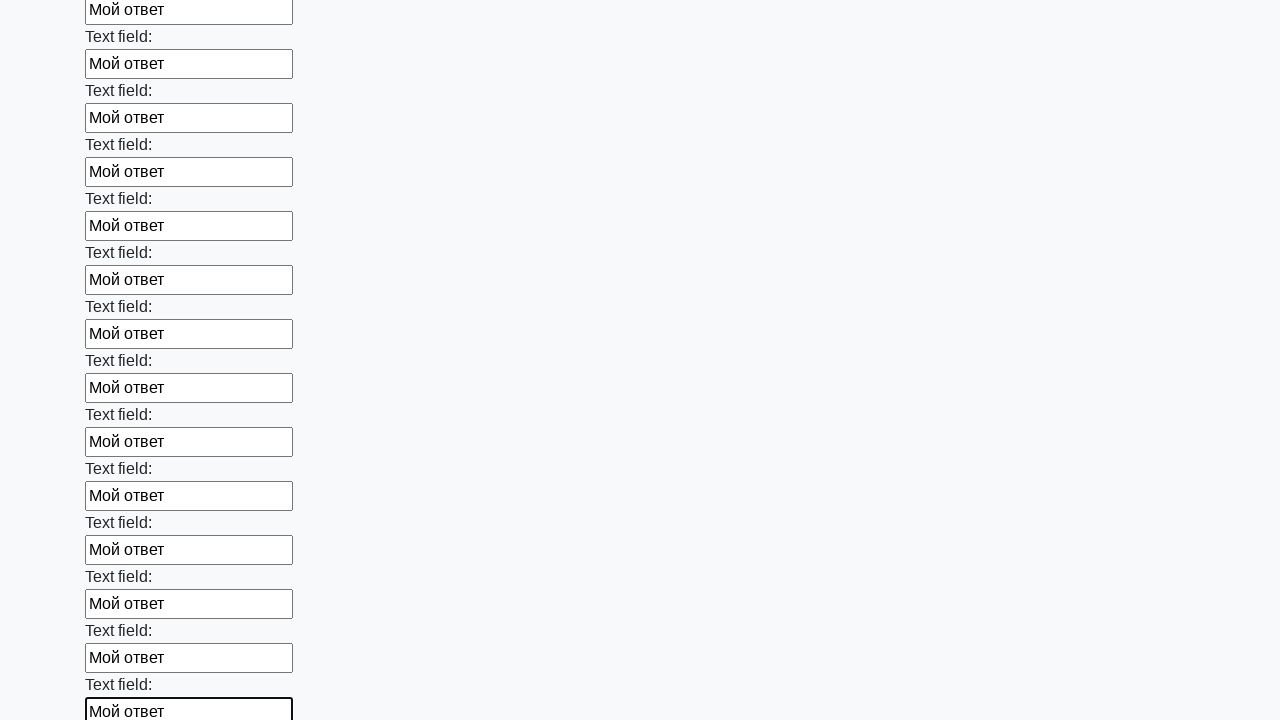

Filled a text input field with response text on xpath=//input[@type='text'] >> nth=70
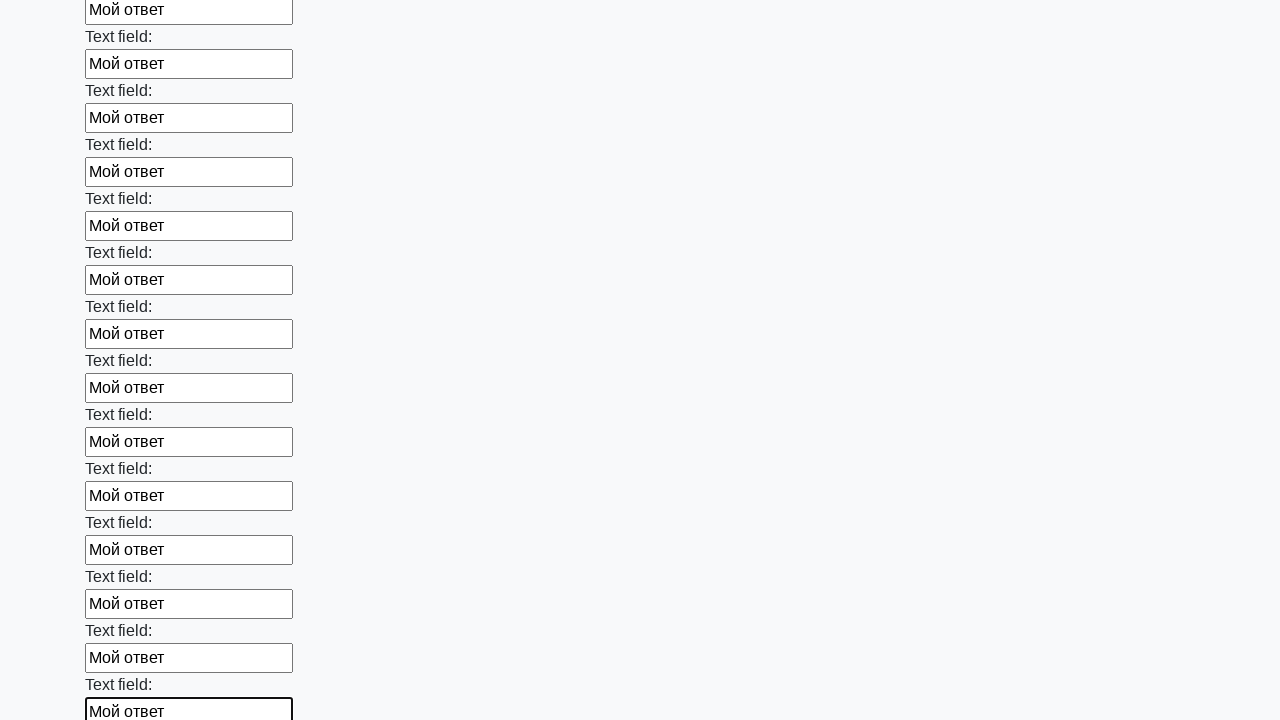

Filled a text input field with response text on xpath=//input[@type='text'] >> nth=71
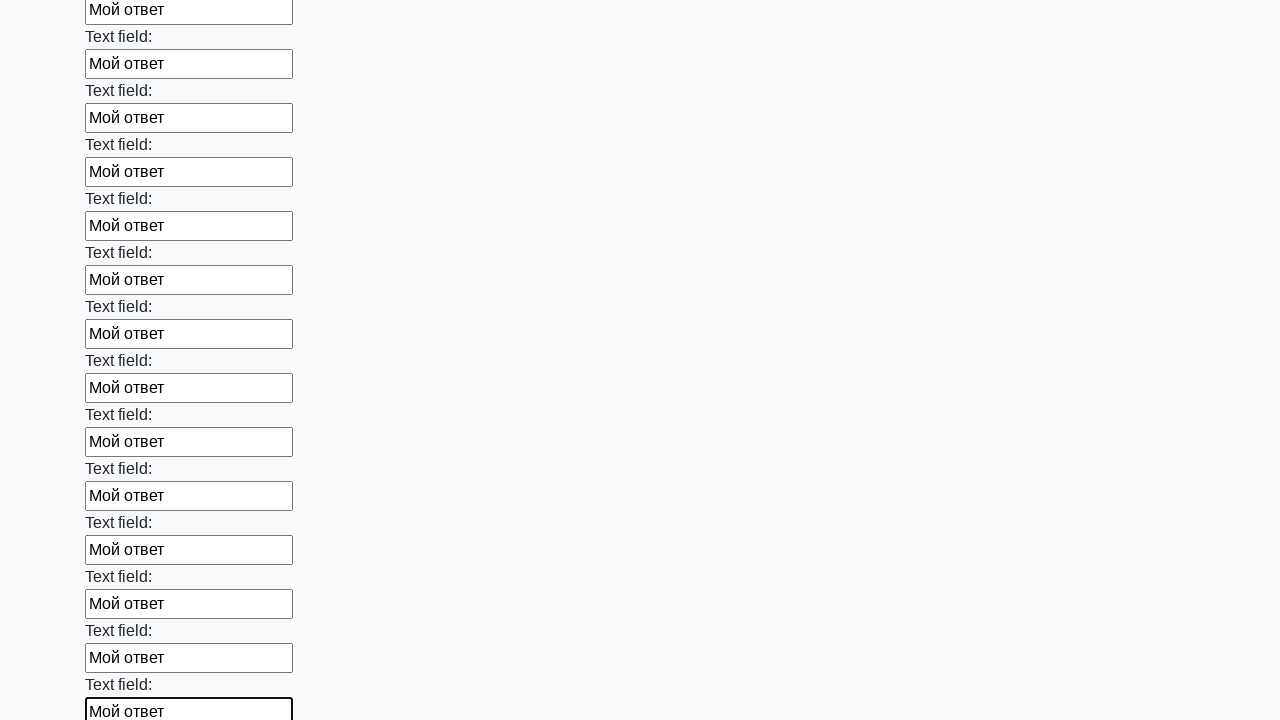

Filled a text input field with response text on xpath=//input[@type='text'] >> nth=72
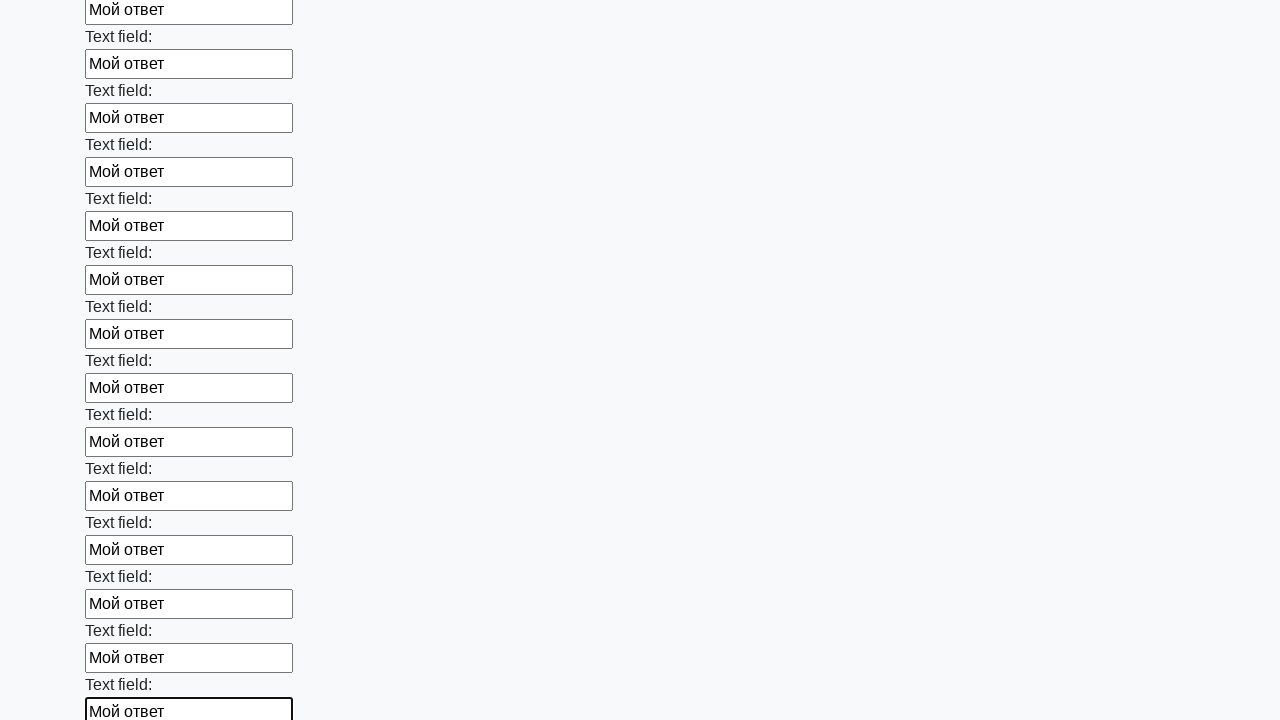

Filled a text input field with response text on xpath=//input[@type='text'] >> nth=73
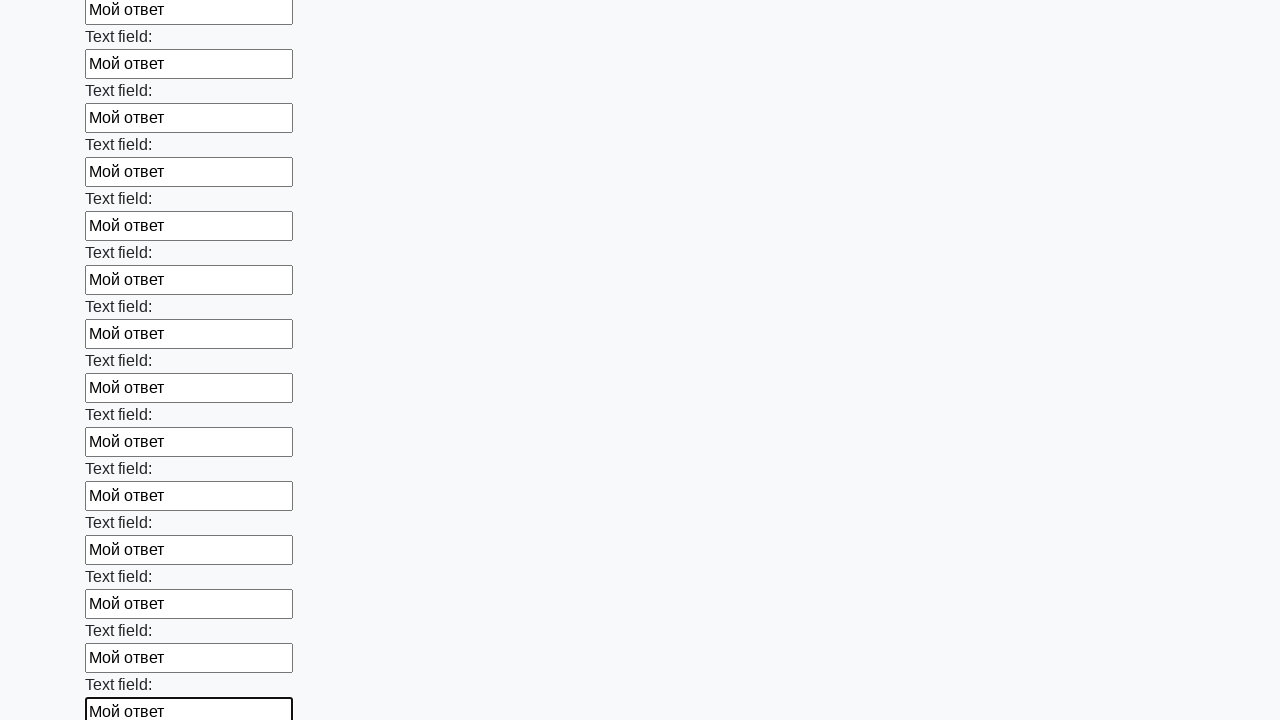

Filled a text input field with response text on xpath=//input[@type='text'] >> nth=74
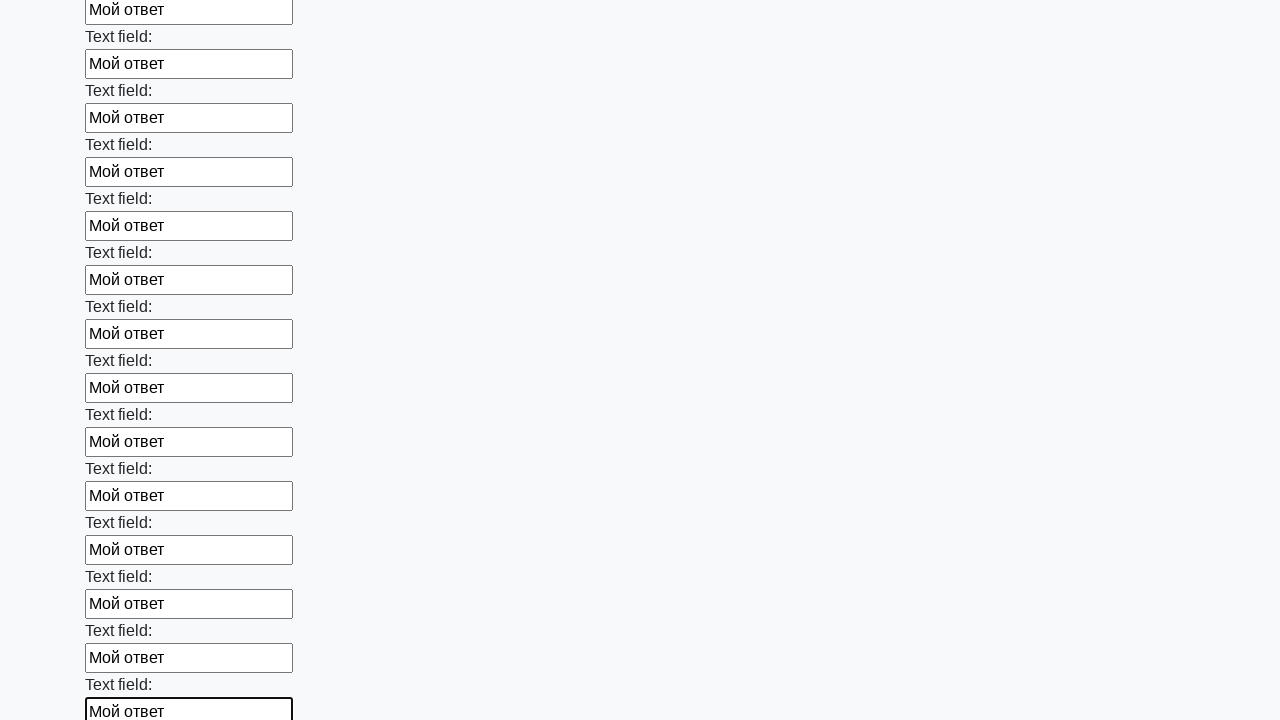

Filled a text input field with response text on xpath=//input[@type='text'] >> nth=75
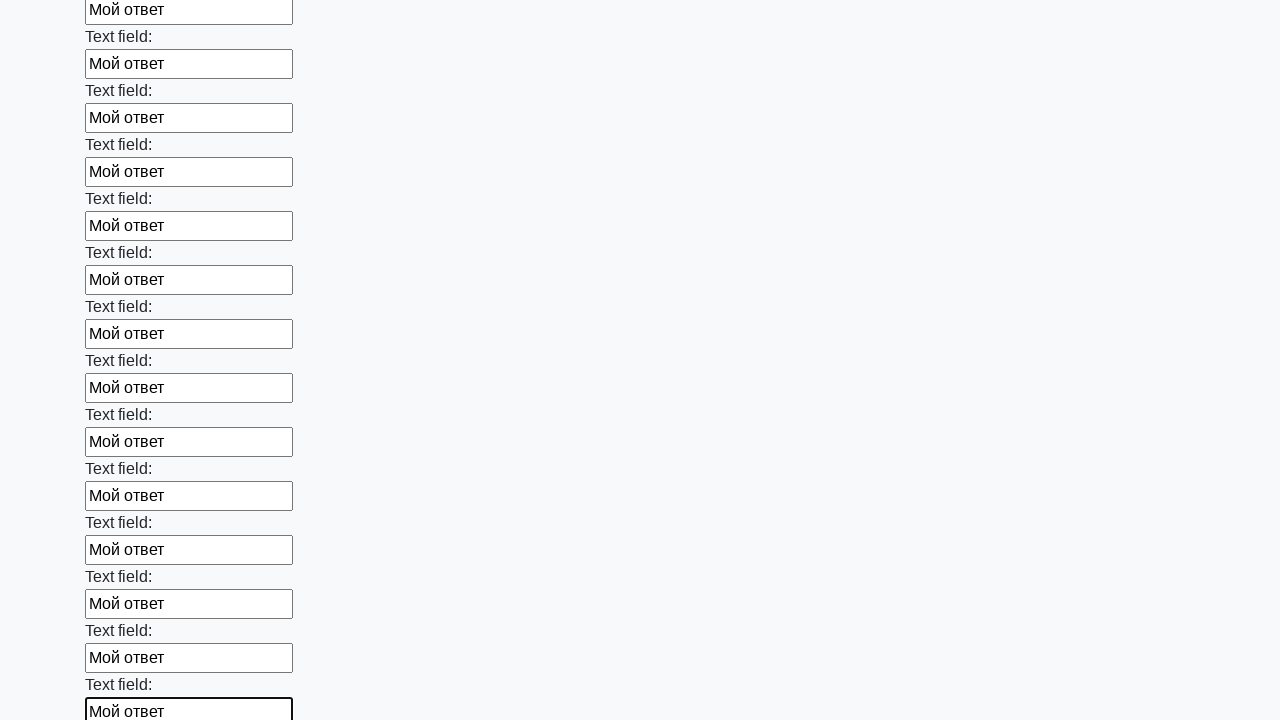

Filled a text input field with response text on xpath=//input[@type='text'] >> nth=76
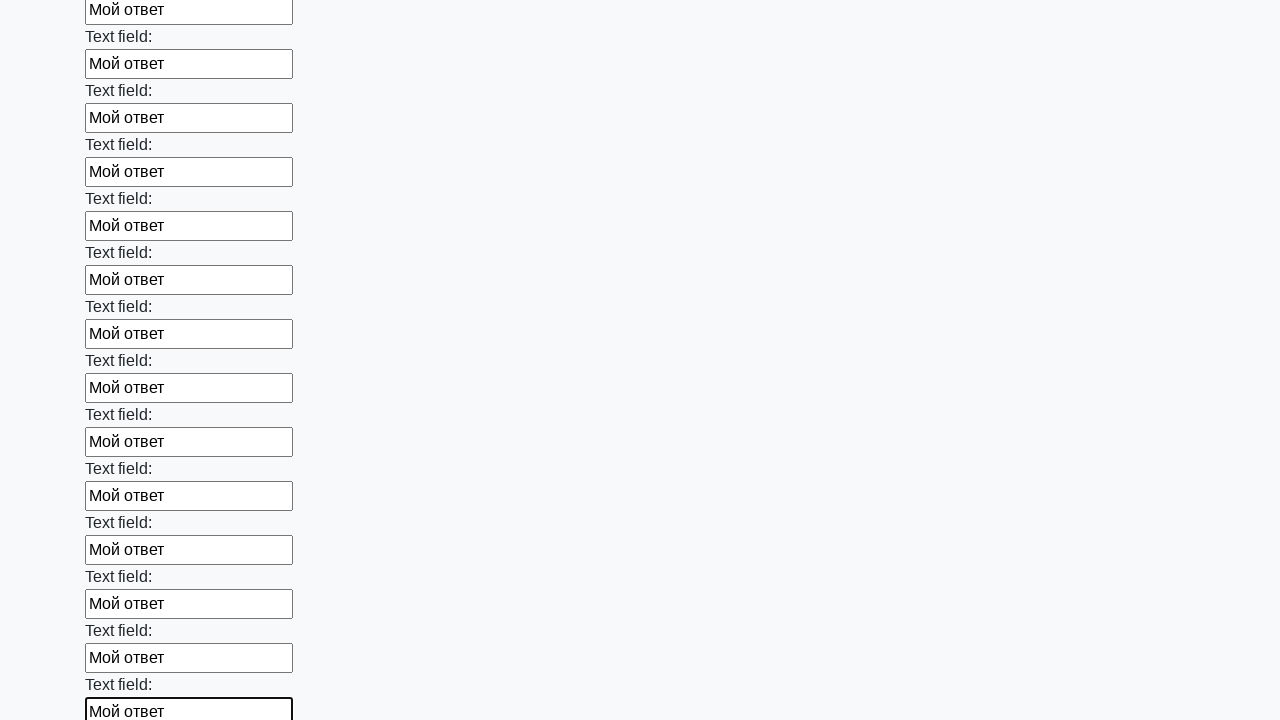

Filled a text input field with response text on xpath=//input[@type='text'] >> nth=77
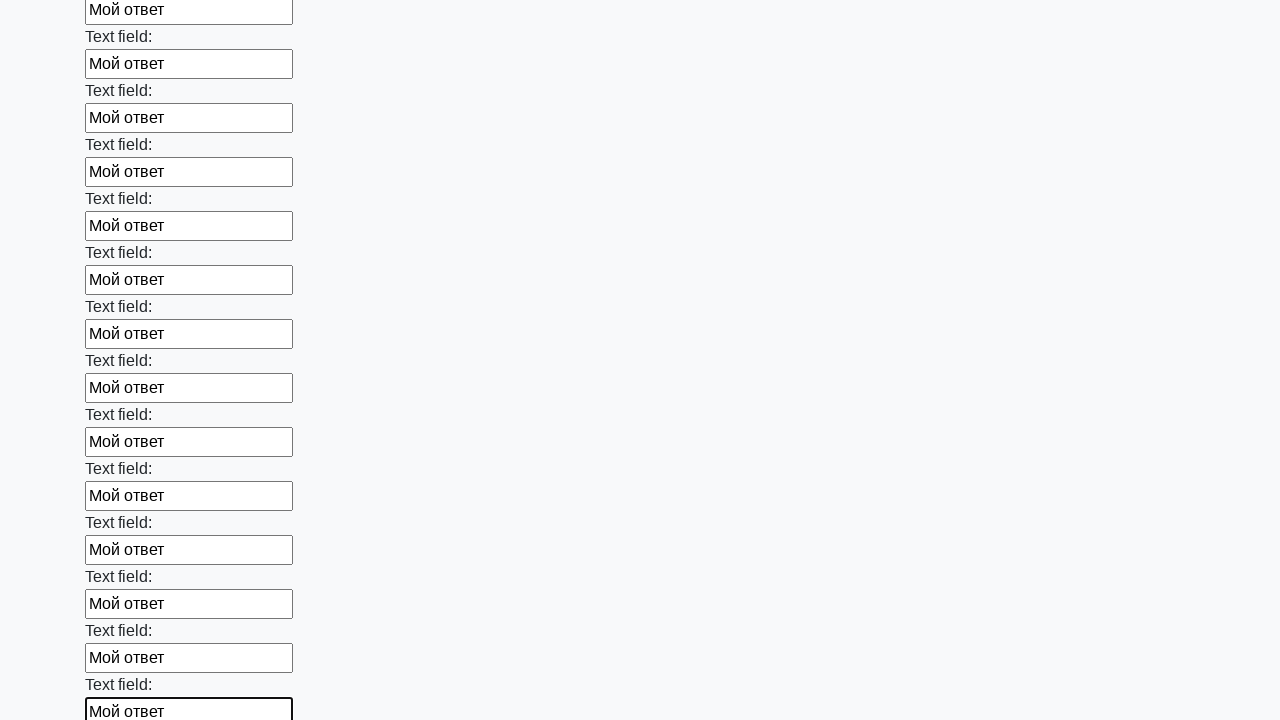

Filled a text input field with response text on xpath=//input[@type='text'] >> nth=78
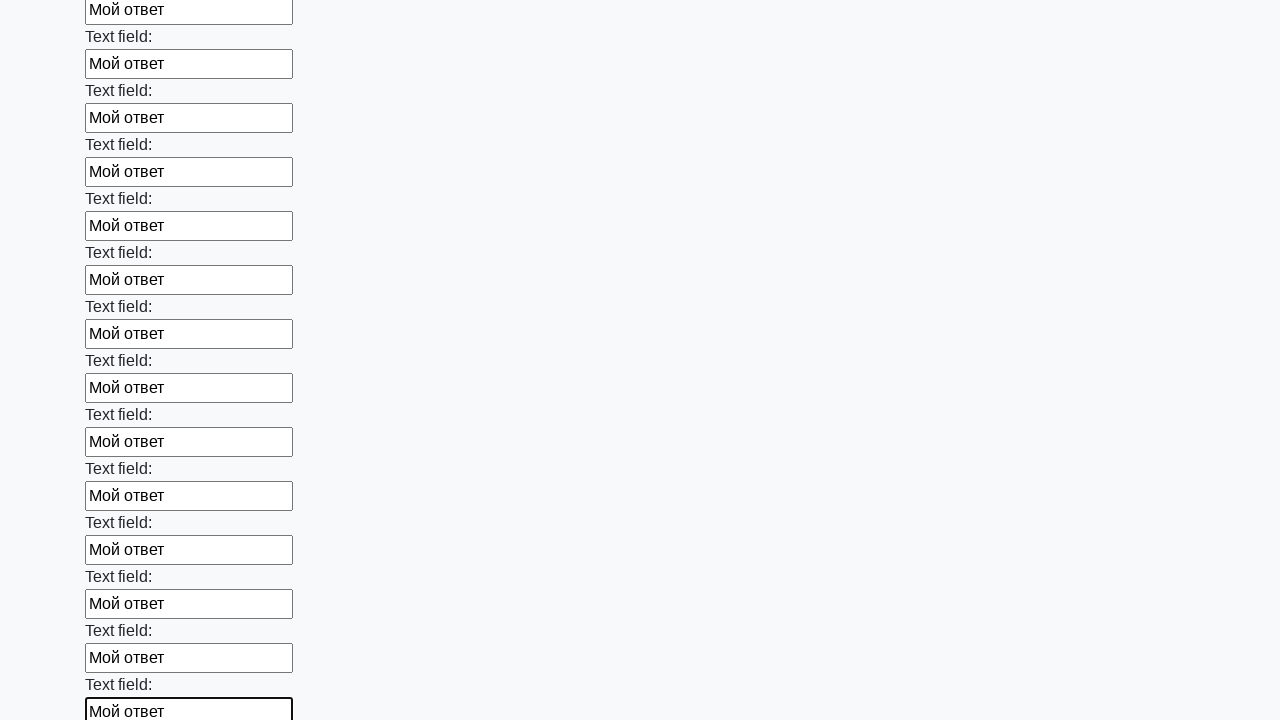

Filled a text input field with response text on xpath=//input[@type='text'] >> nth=79
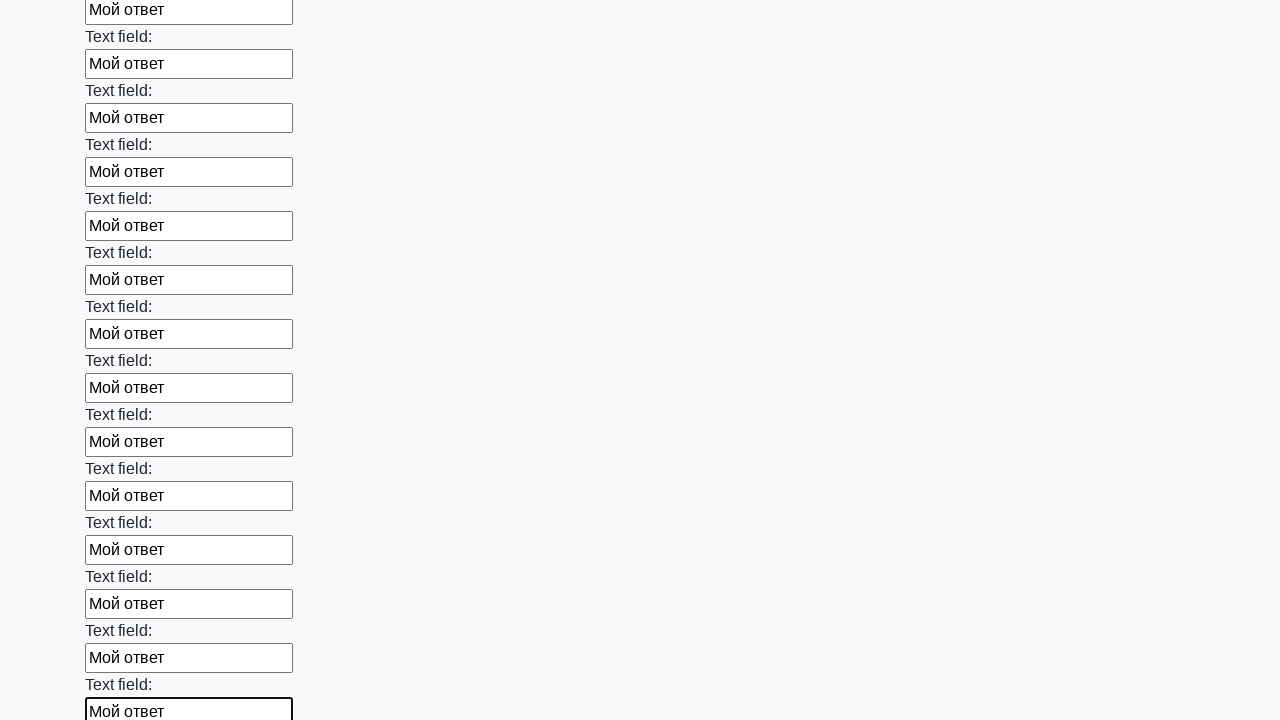

Filled a text input field with response text on xpath=//input[@type='text'] >> nth=80
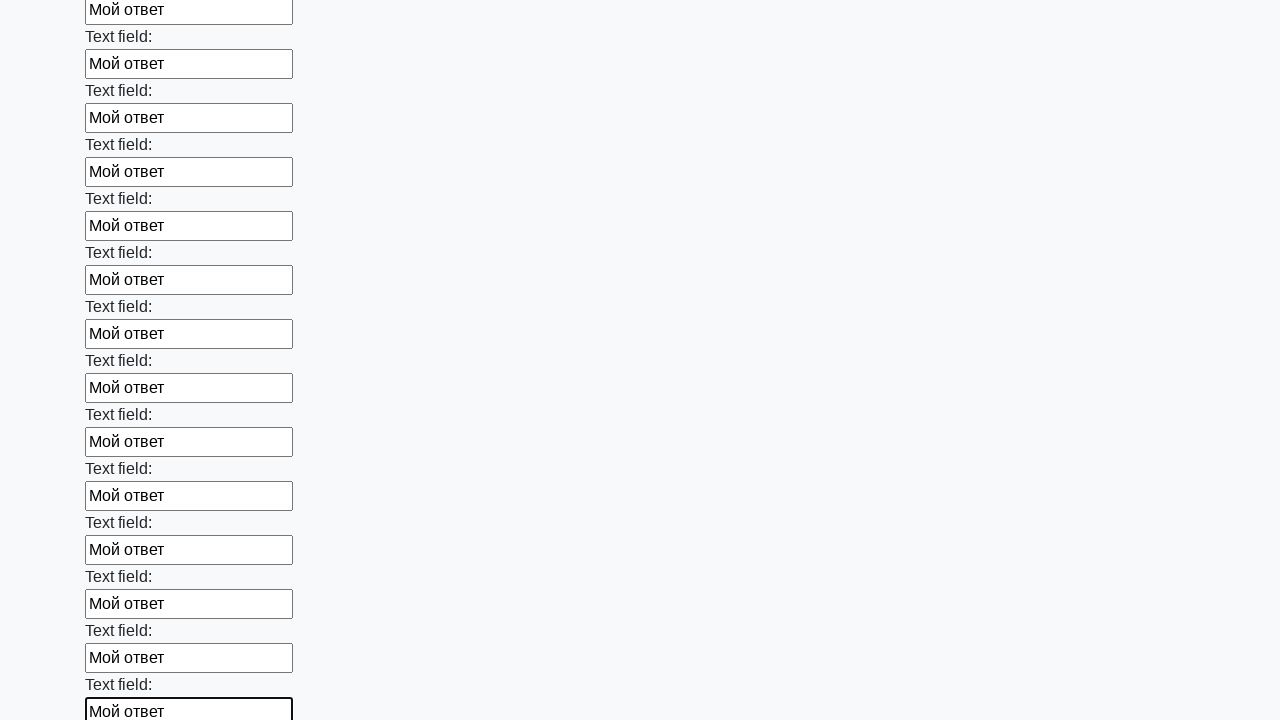

Filled a text input field with response text on xpath=//input[@type='text'] >> nth=81
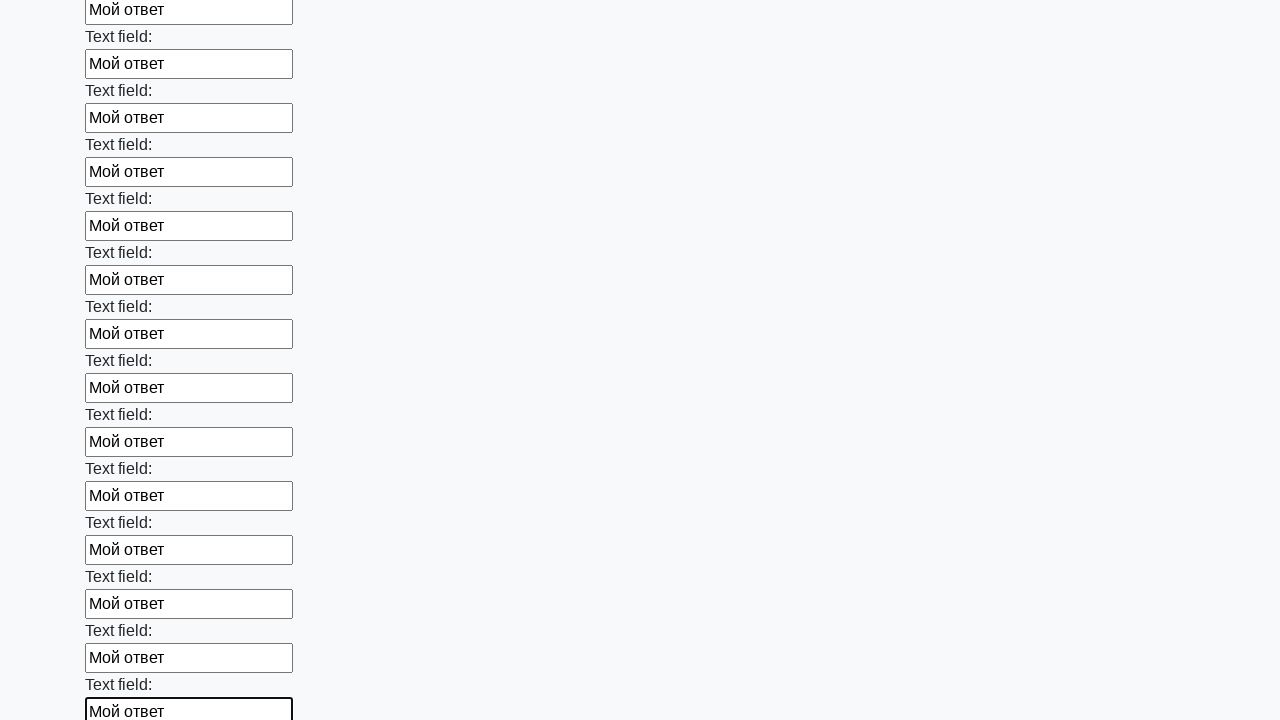

Filled a text input field with response text on xpath=//input[@type='text'] >> nth=82
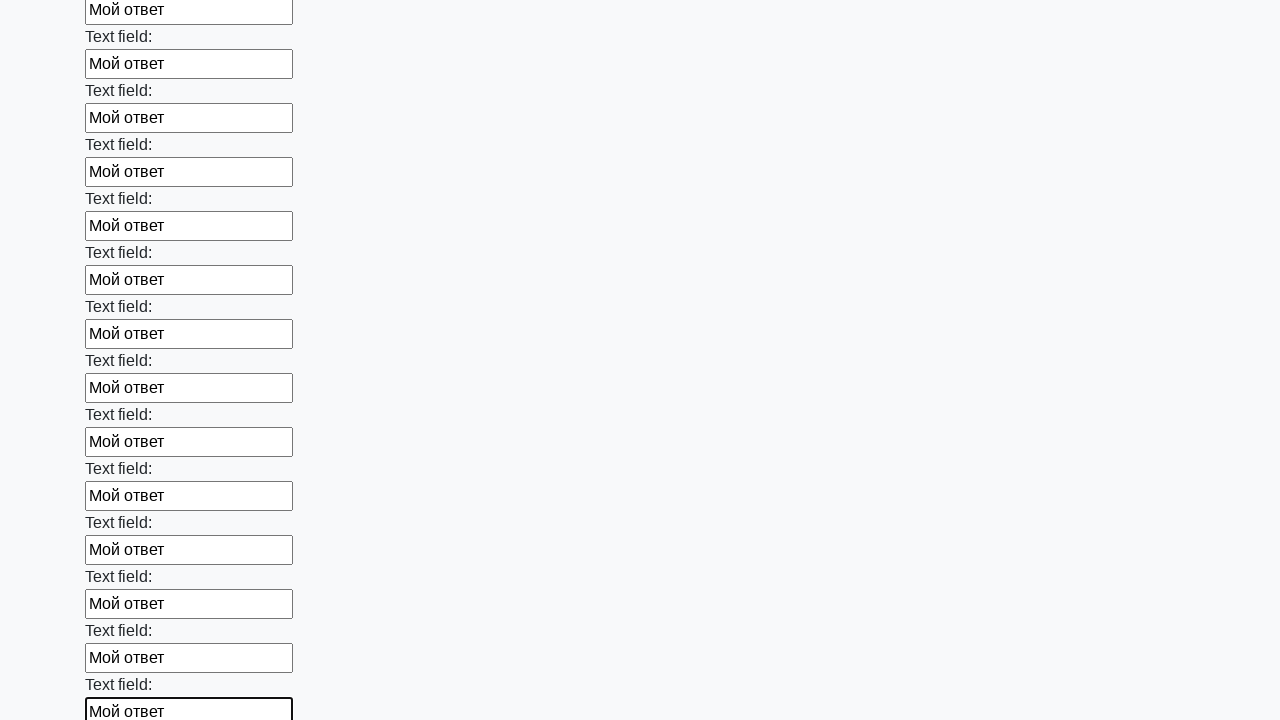

Filled a text input field with response text on xpath=//input[@type='text'] >> nth=83
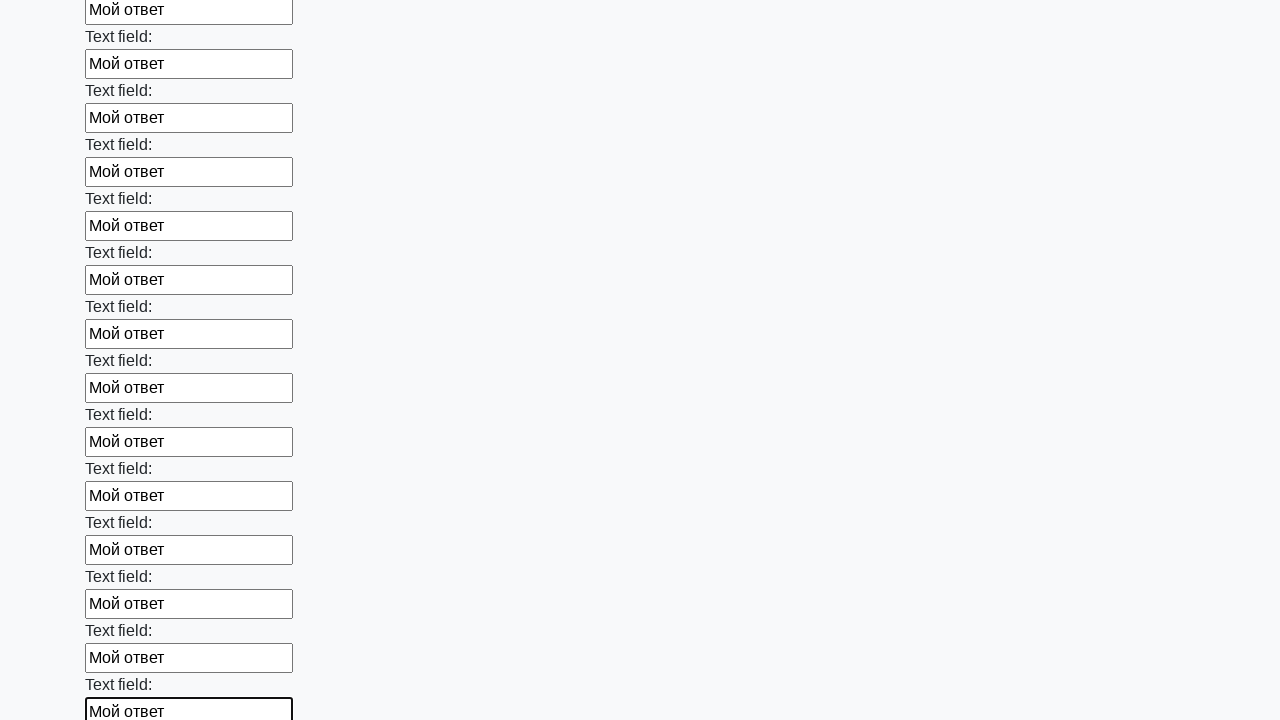

Filled a text input field with response text on xpath=//input[@type='text'] >> nth=84
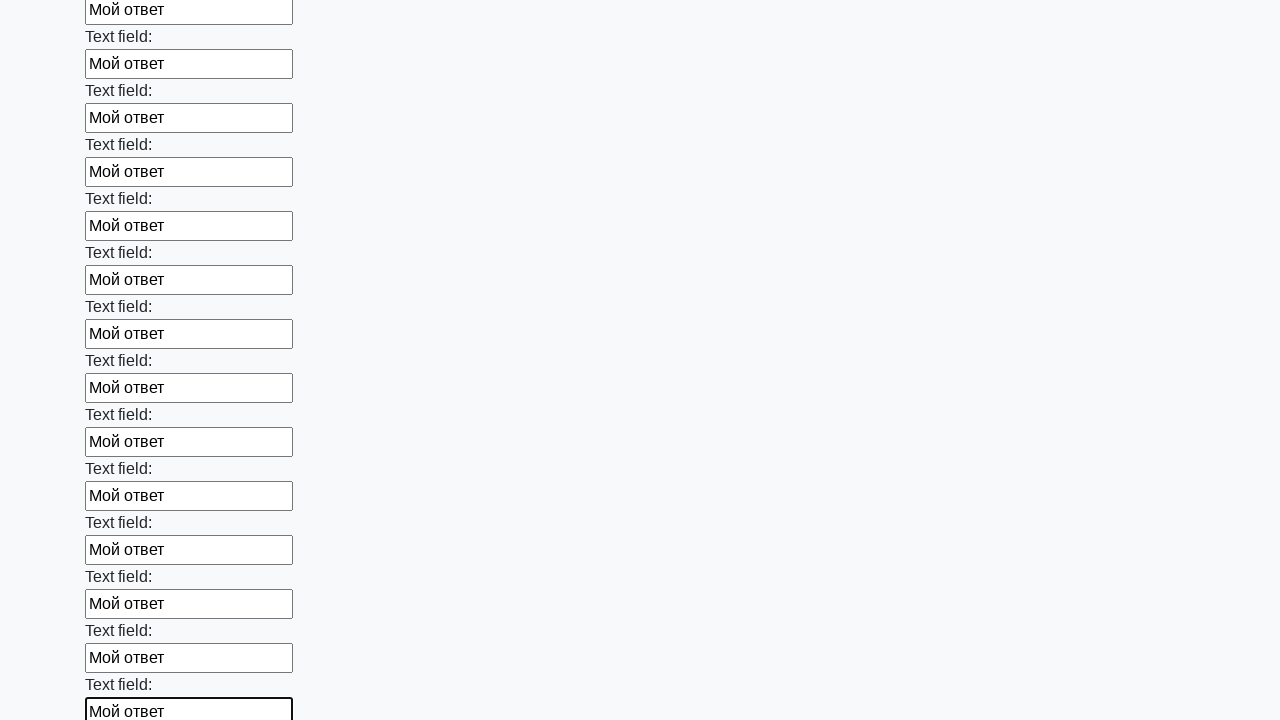

Filled a text input field with response text on xpath=//input[@type='text'] >> nth=85
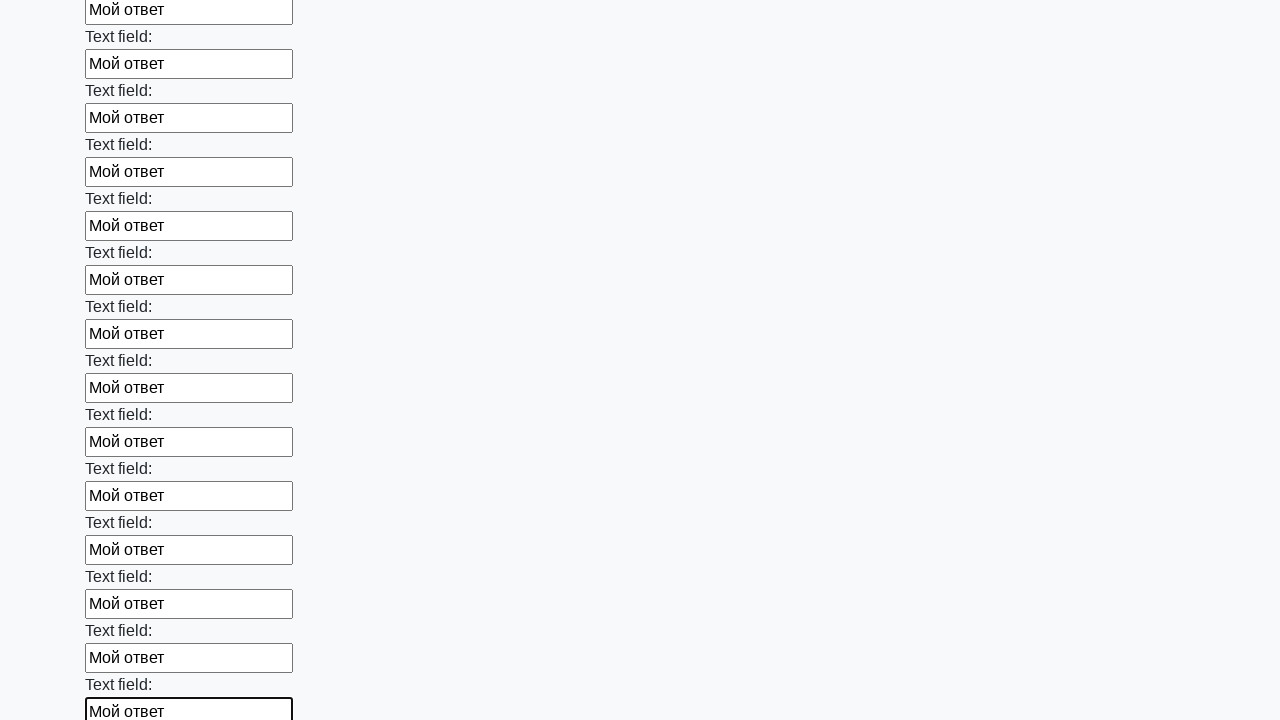

Filled a text input field with response text on xpath=//input[@type='text'] >> nth=86
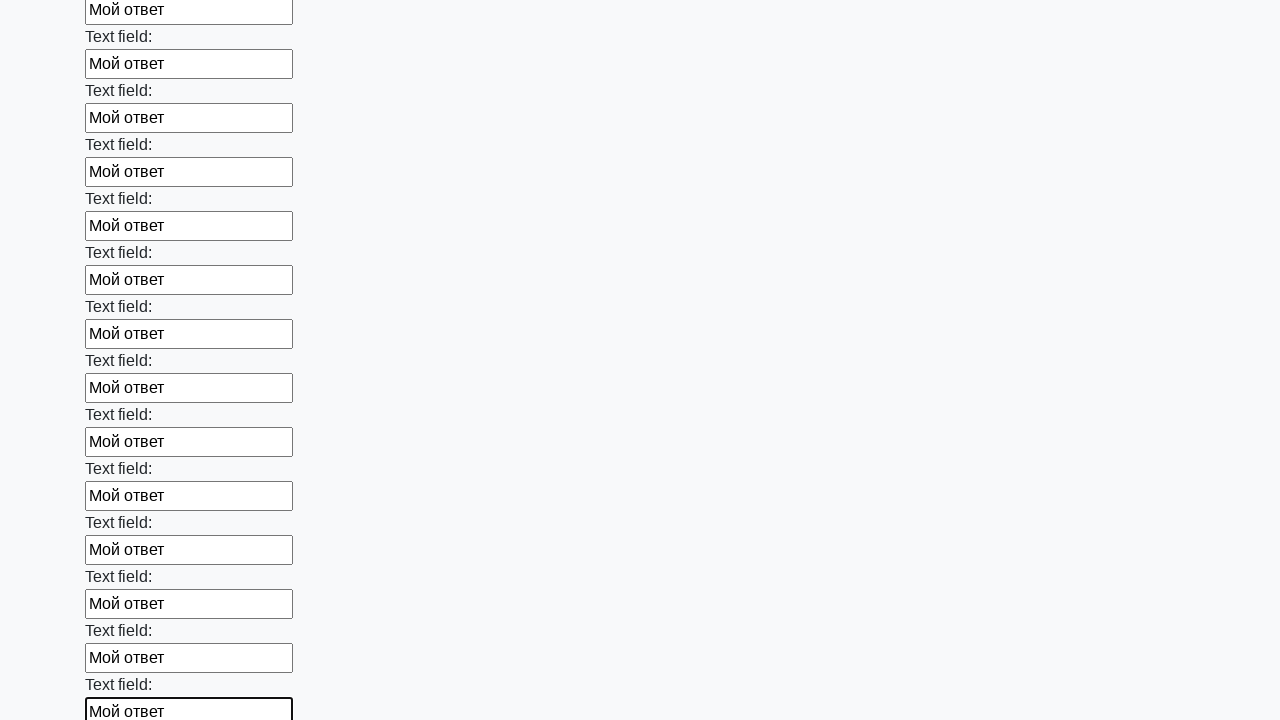

Filled a text input field with response text on xpath=//input[@type='text'] >> nth=87
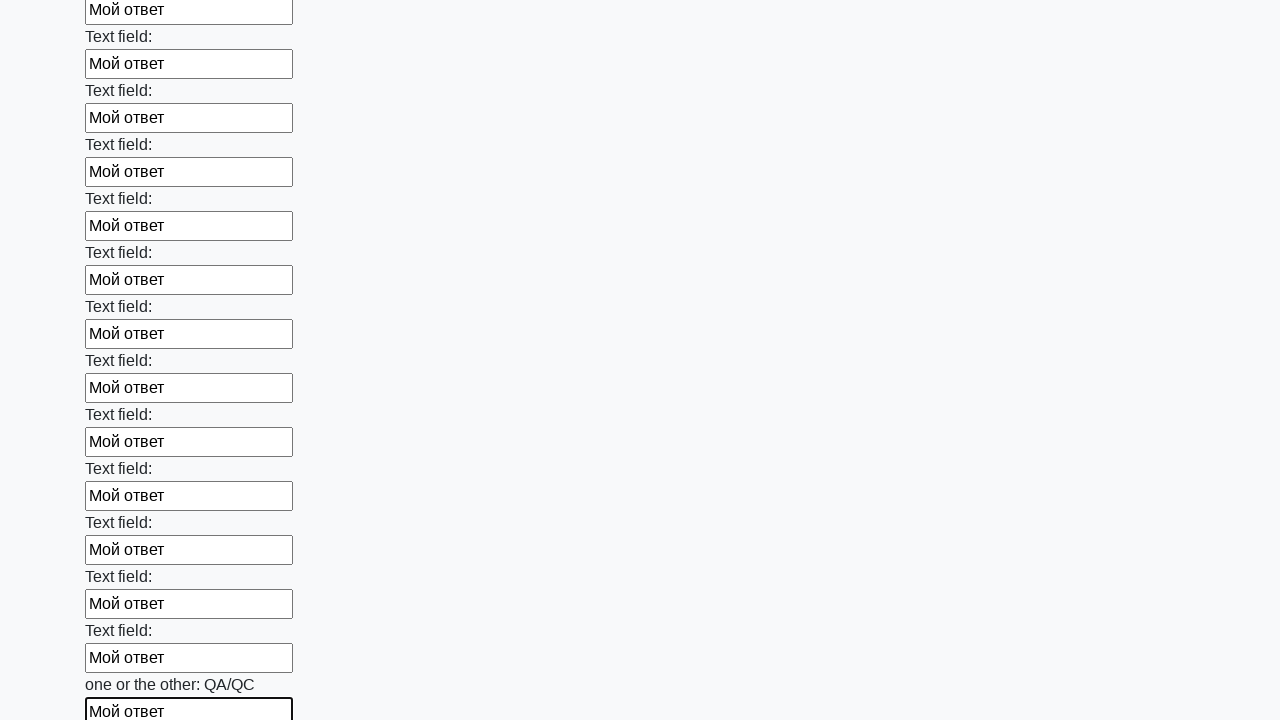

Filled a text input field with response text on xpath=//input[@type='text'] >> nth=88
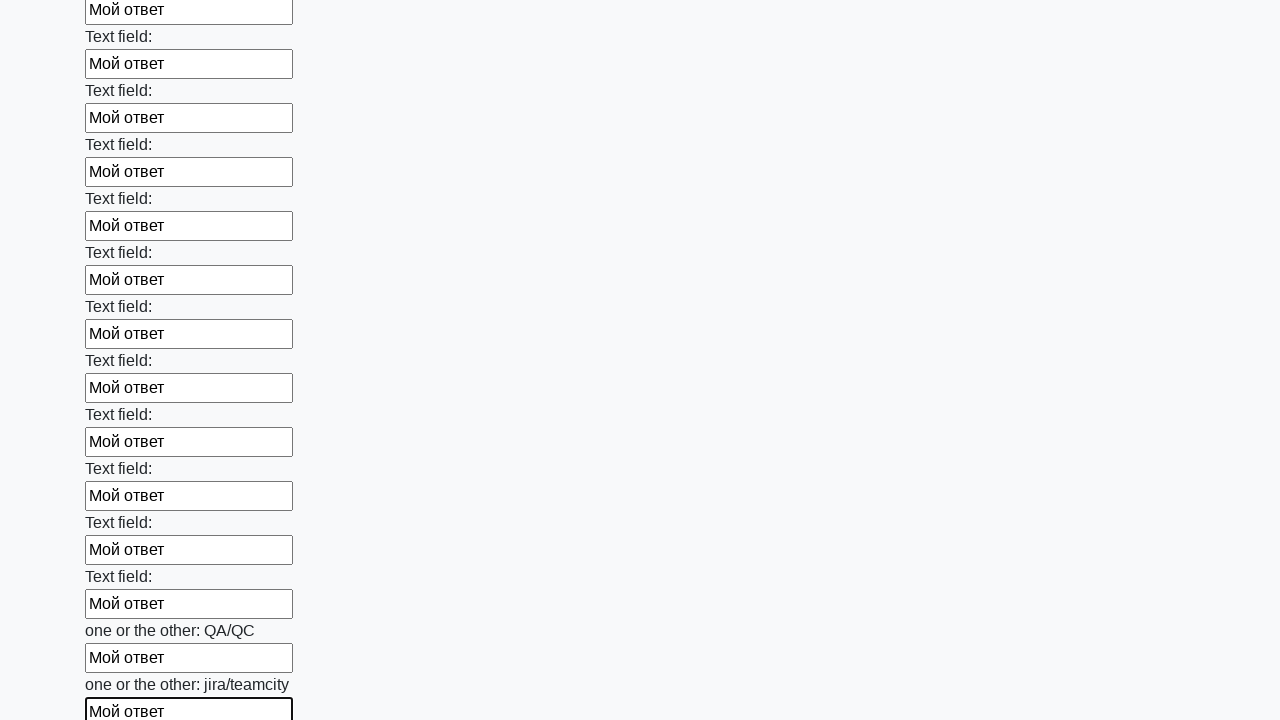

Filled a text input field with response text on xpath=//input[@type='text'] >> nth=89
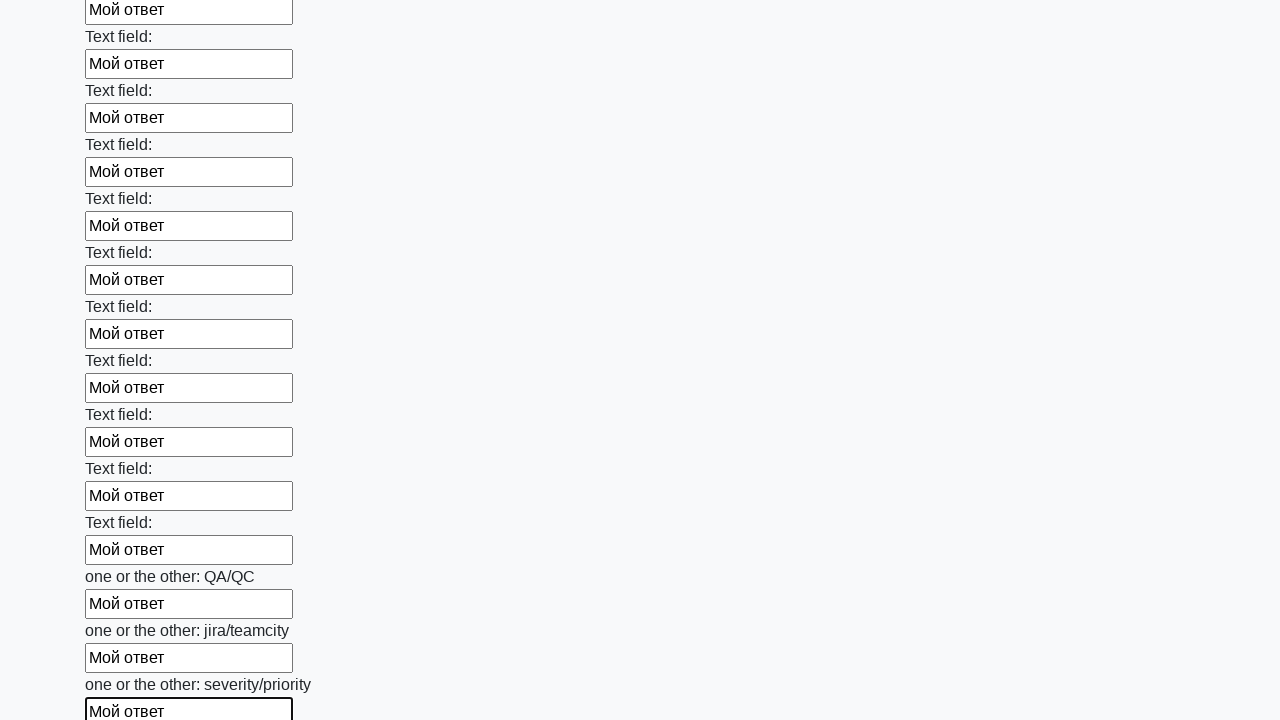

Filled a text input field with response text on xpath=//input[@type='text'] >> nth=90
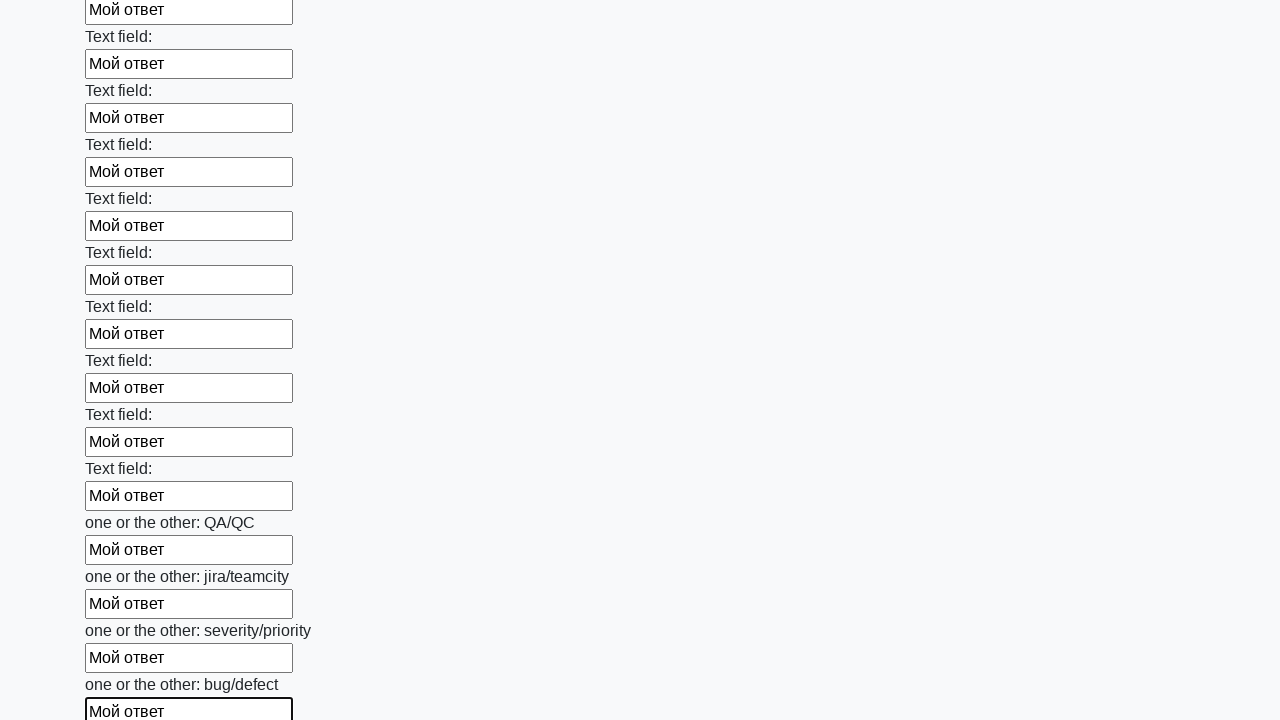

Filled a text input field with response text on xpath=//input[@type='text'] >> nth=91
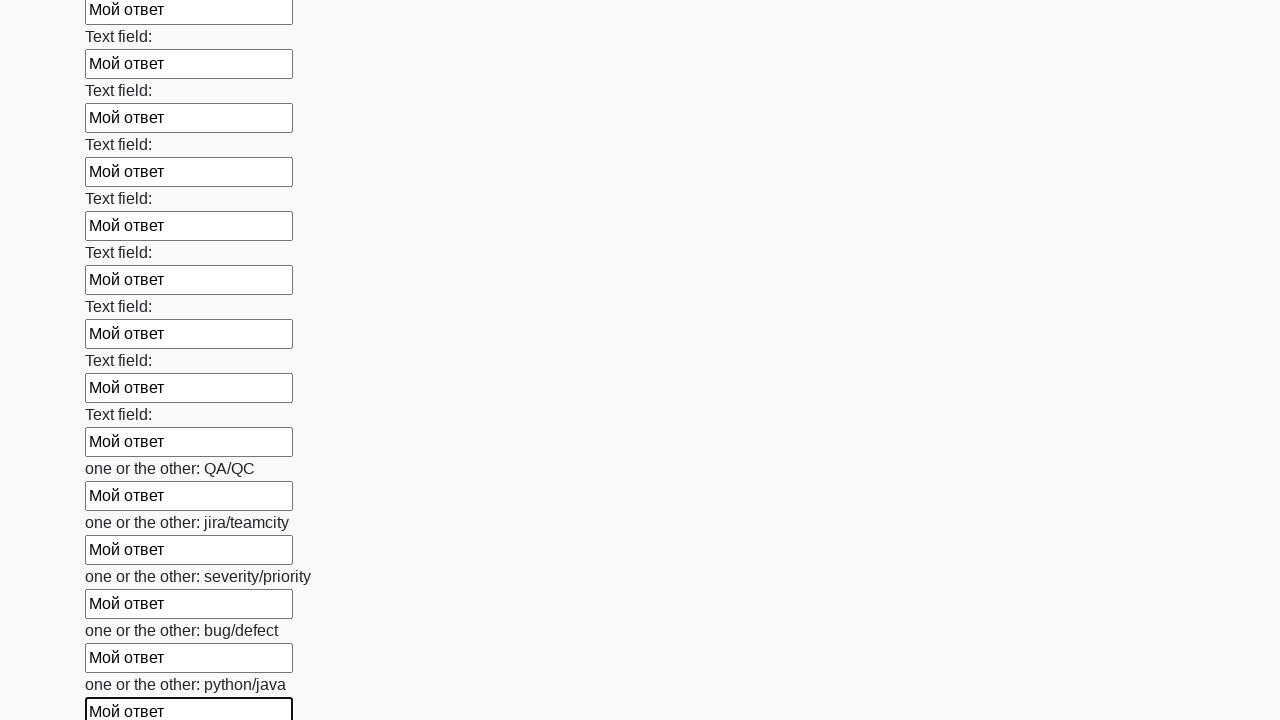

Filled a text input field with response text on xpath=//input[@type='text'] >> nth=92
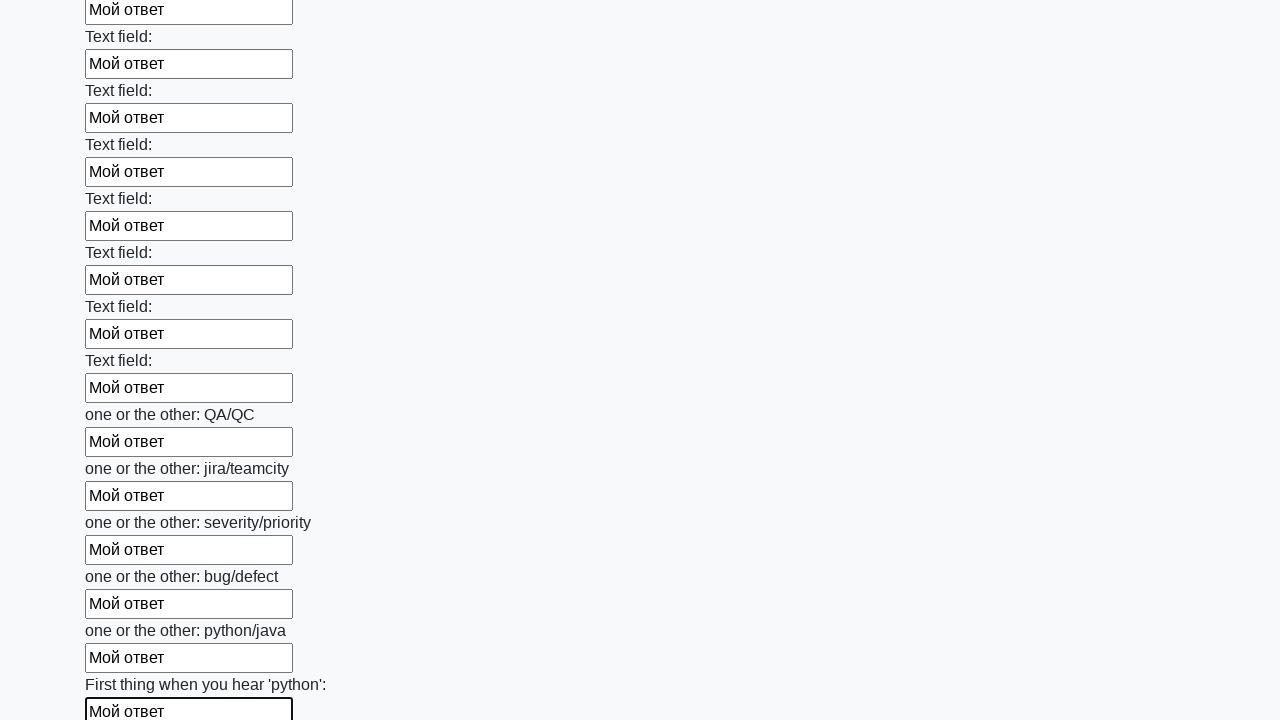

Filled a text input field with response text on xpath=//input[@type='text'] >> nth=93
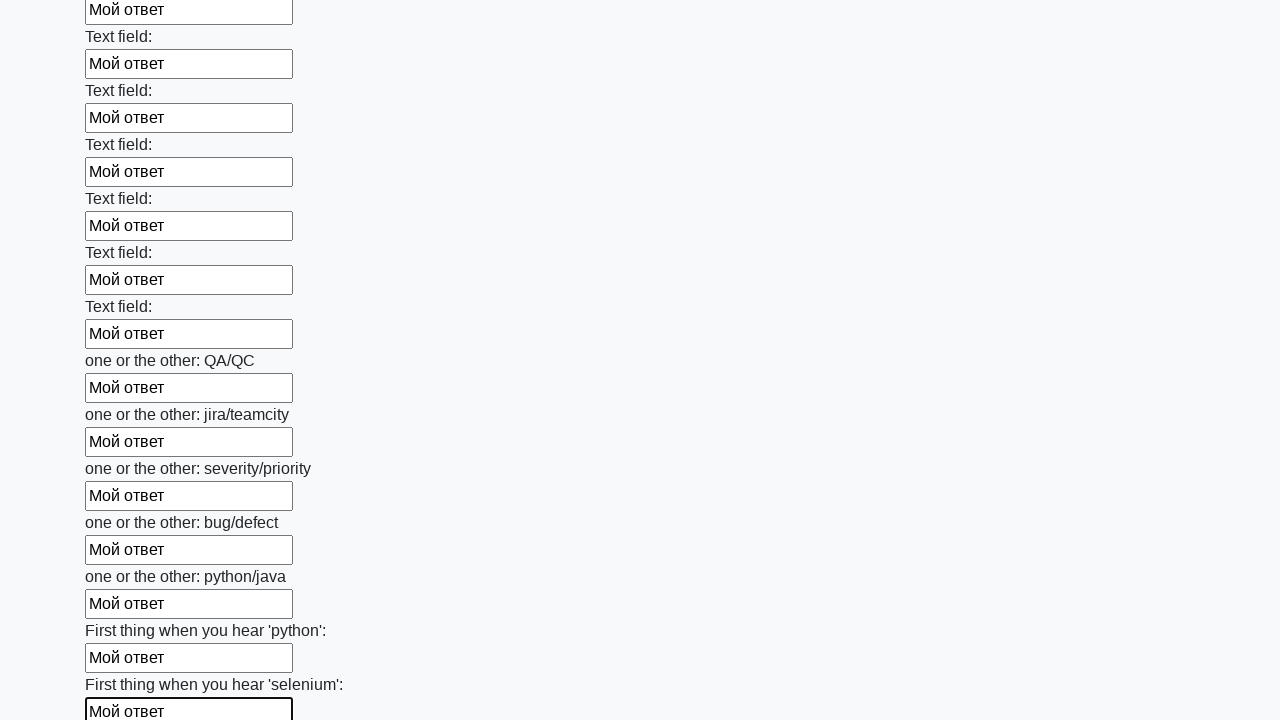

Filled a text input field with response text on xpath=//input[@type='text'] >> nth=94
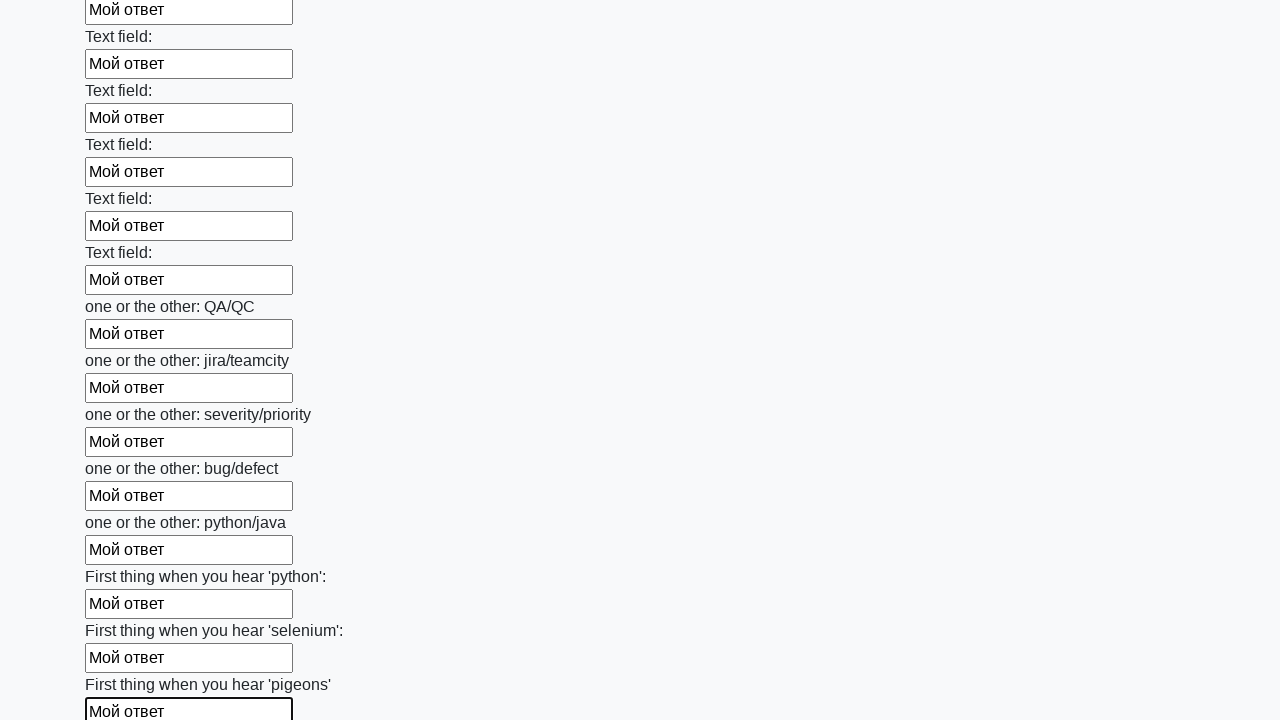

Filled a text input field with response text on xpath=//input[@type='text'] >> nth=95
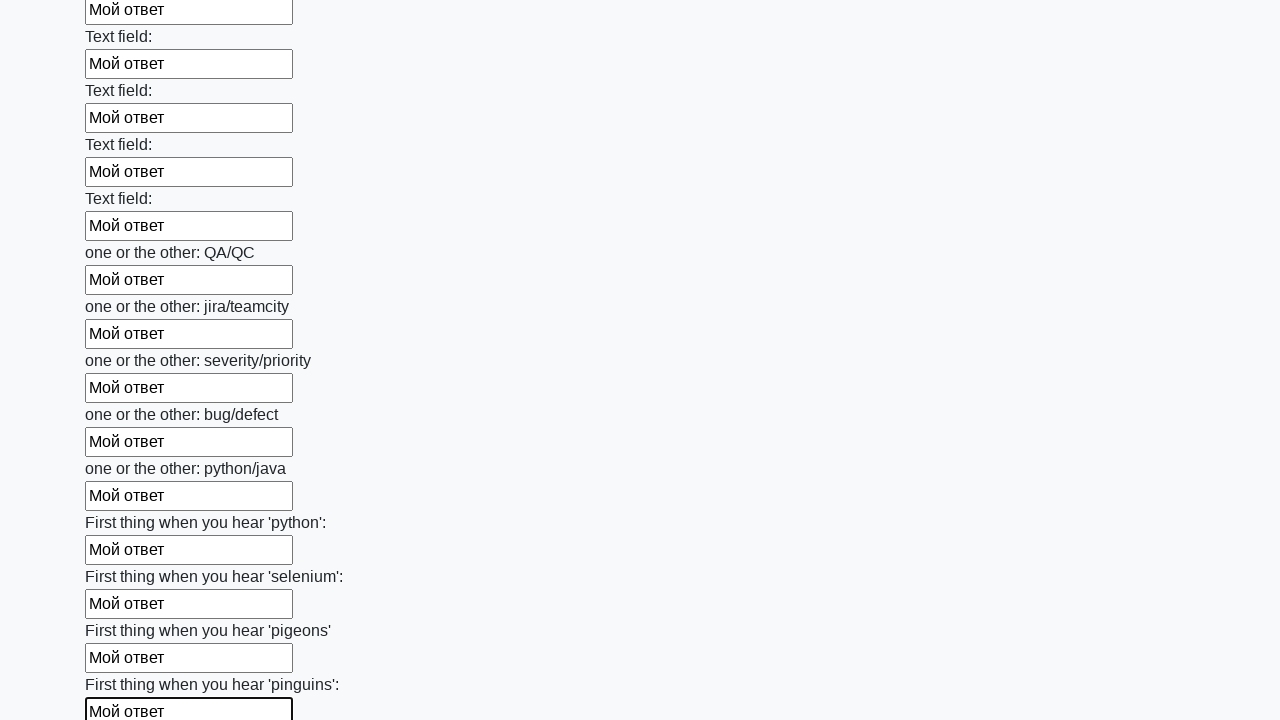

Filled a text input field with response text on xpath=//input[@type='text'] >> nth=96
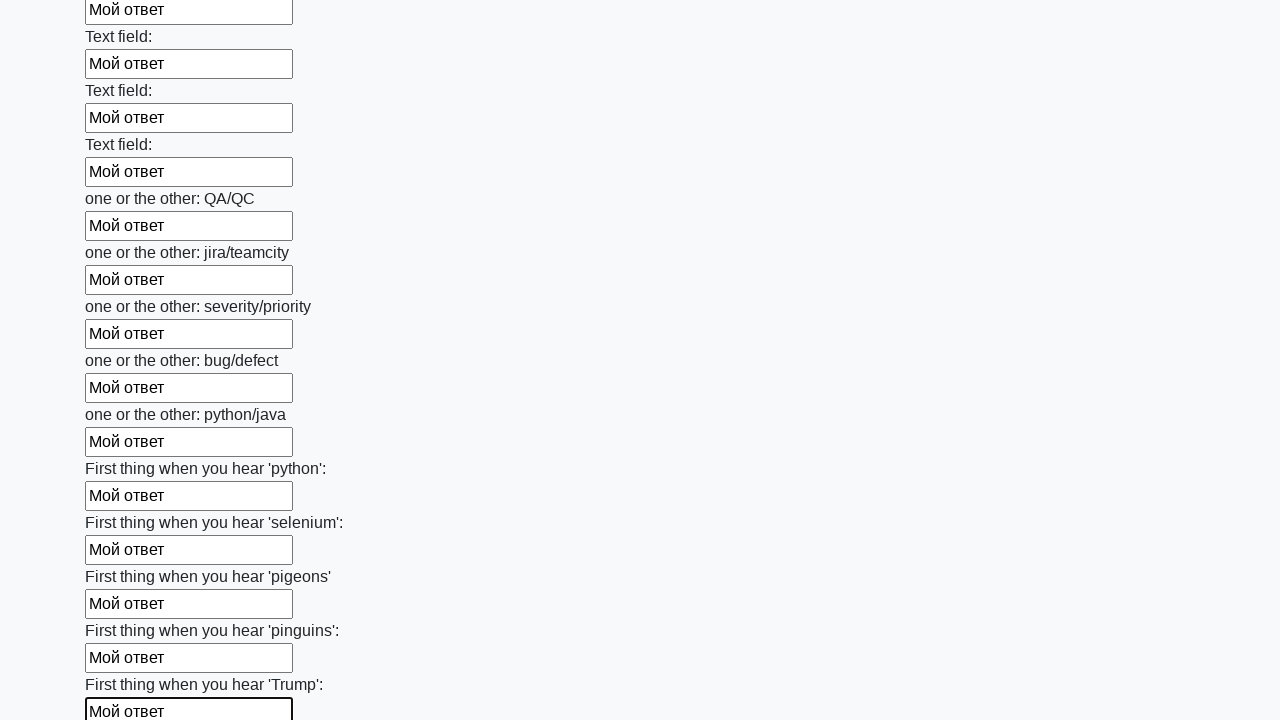

Filled a text input field with response text on xpath=//input[@type='text'] >> nth=97
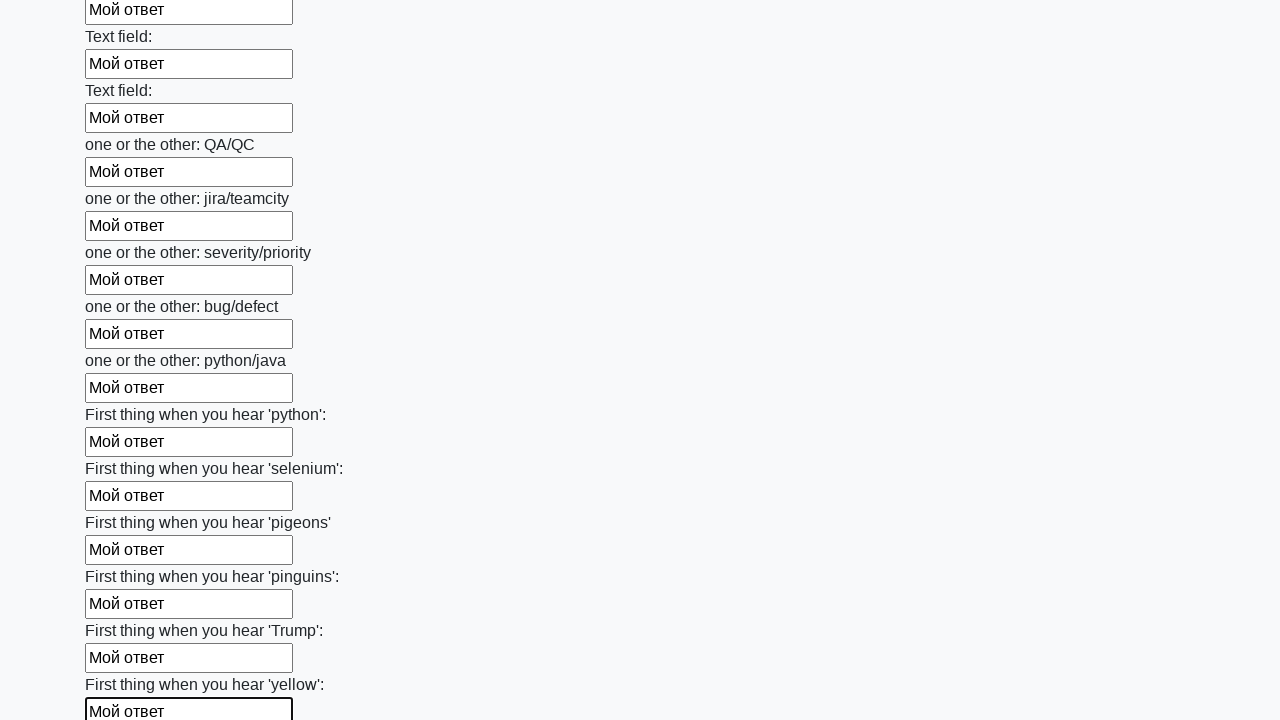

Filled a text input field with response text on xpath=//input[@type='text'] >> nth=98
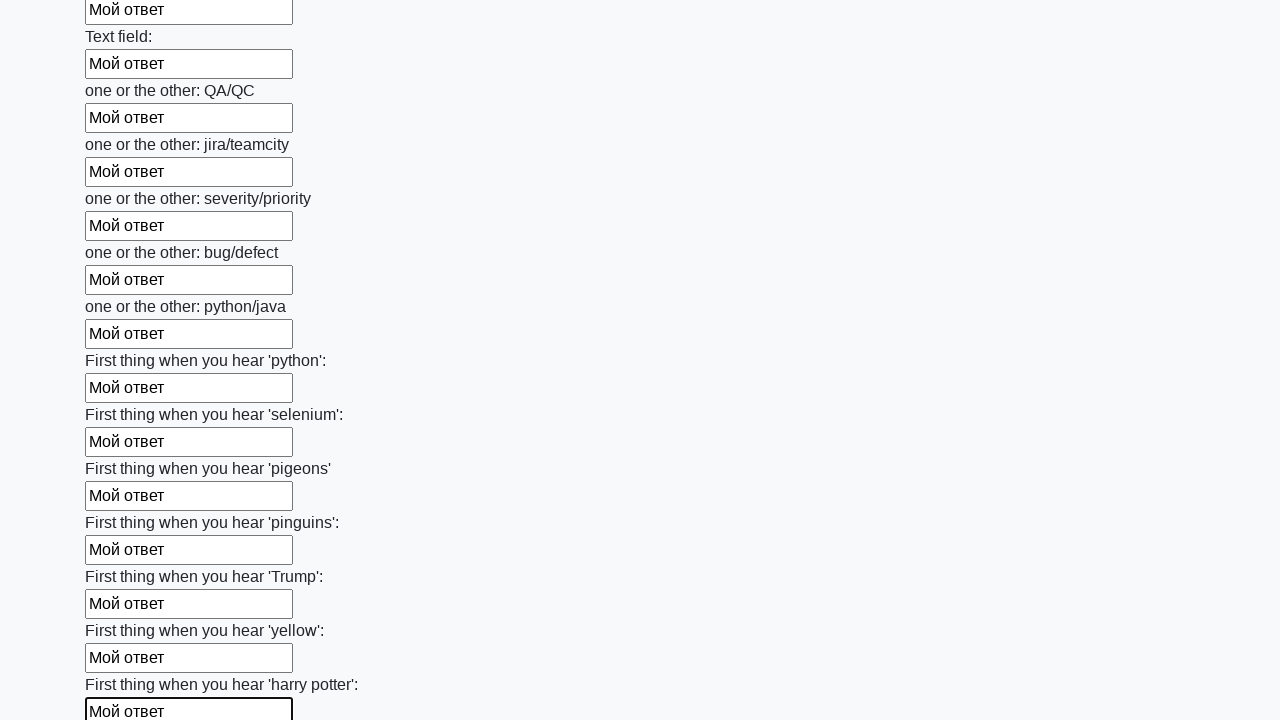

Filled a text input field with response text on xpath=//input[@type='text'] >> nth=99
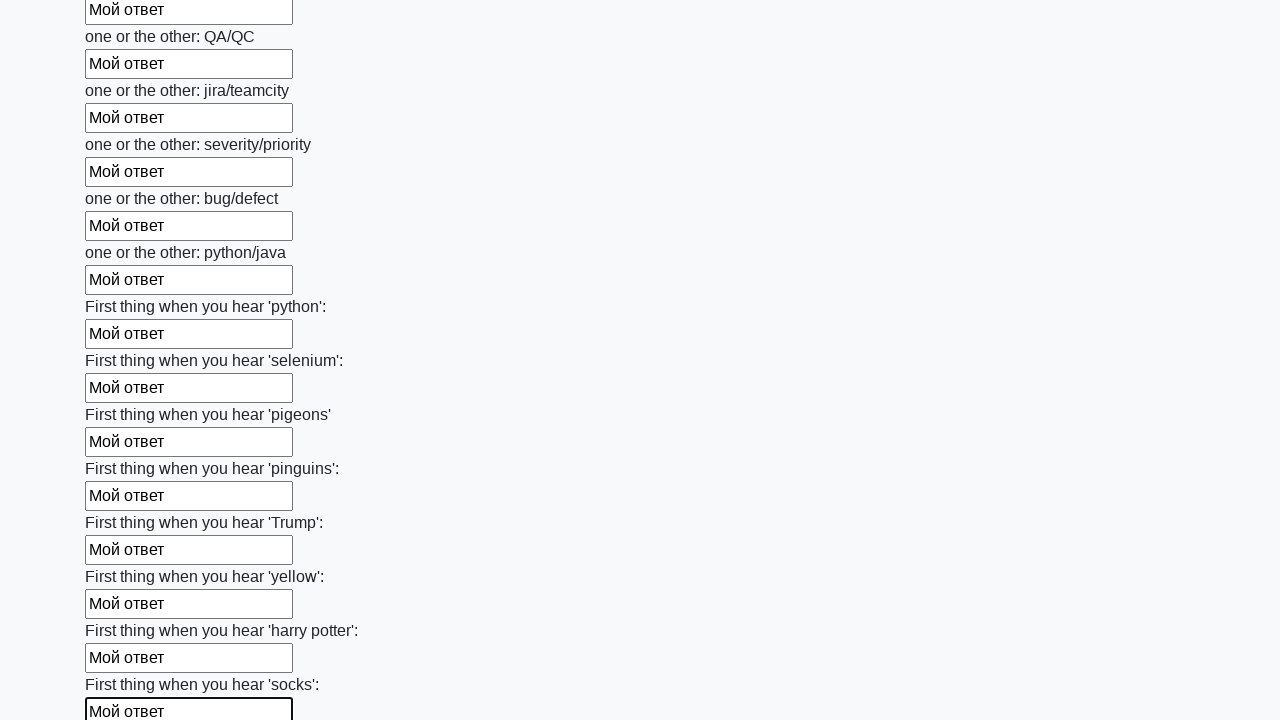

Clicked the submit button to submit the form at (123, 611) on button.btn
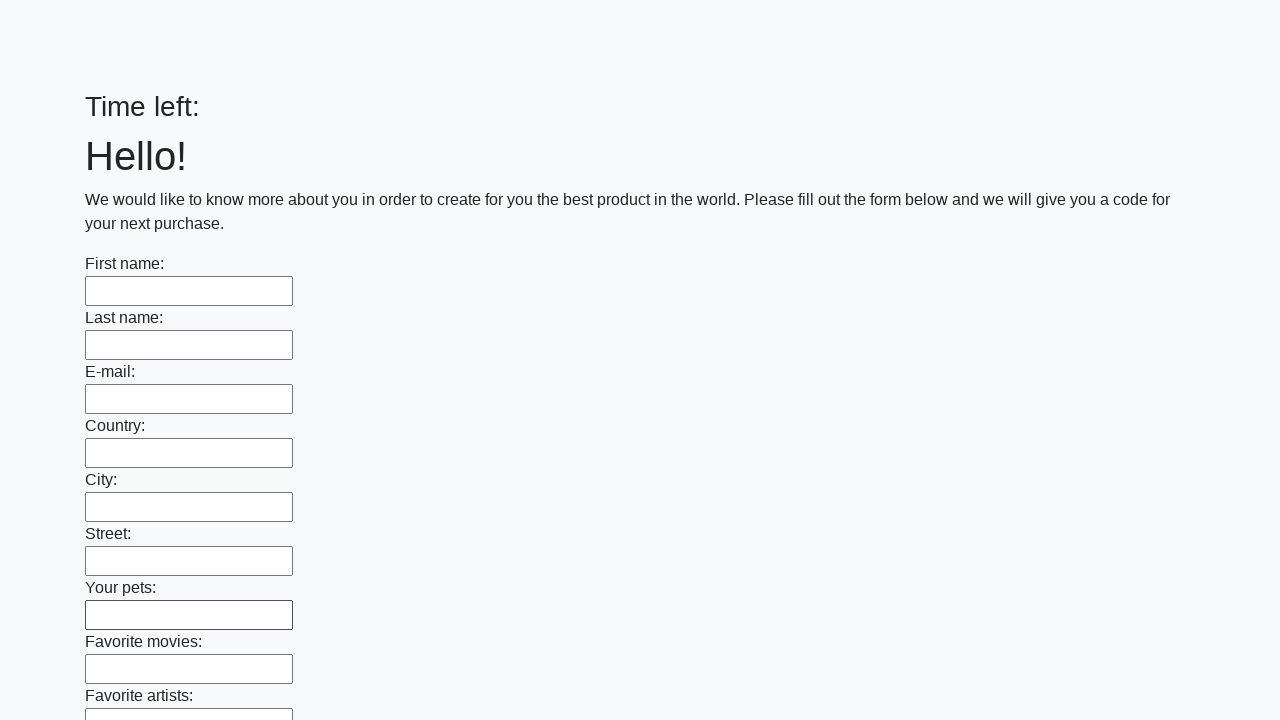

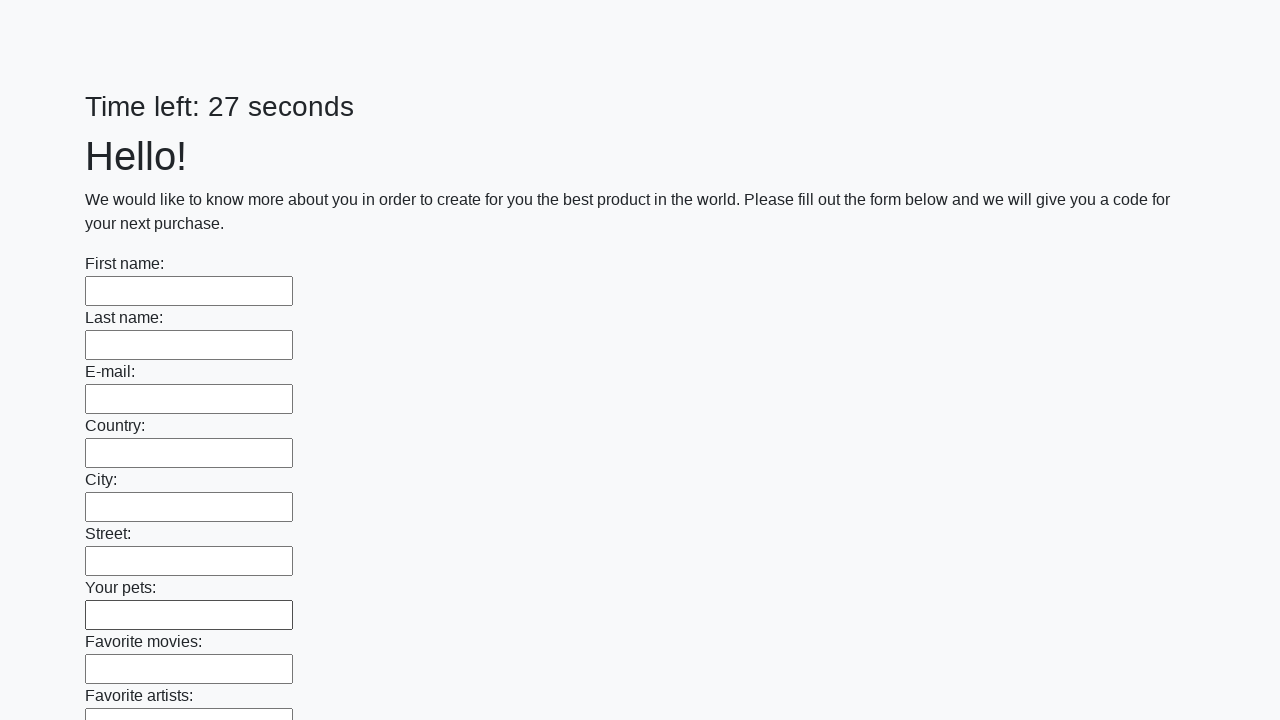